Tests filling a large form with multiple input fields and submitting it by clicking the submit button

Starting URL: https://suninjuly.github.io/huge_form.html

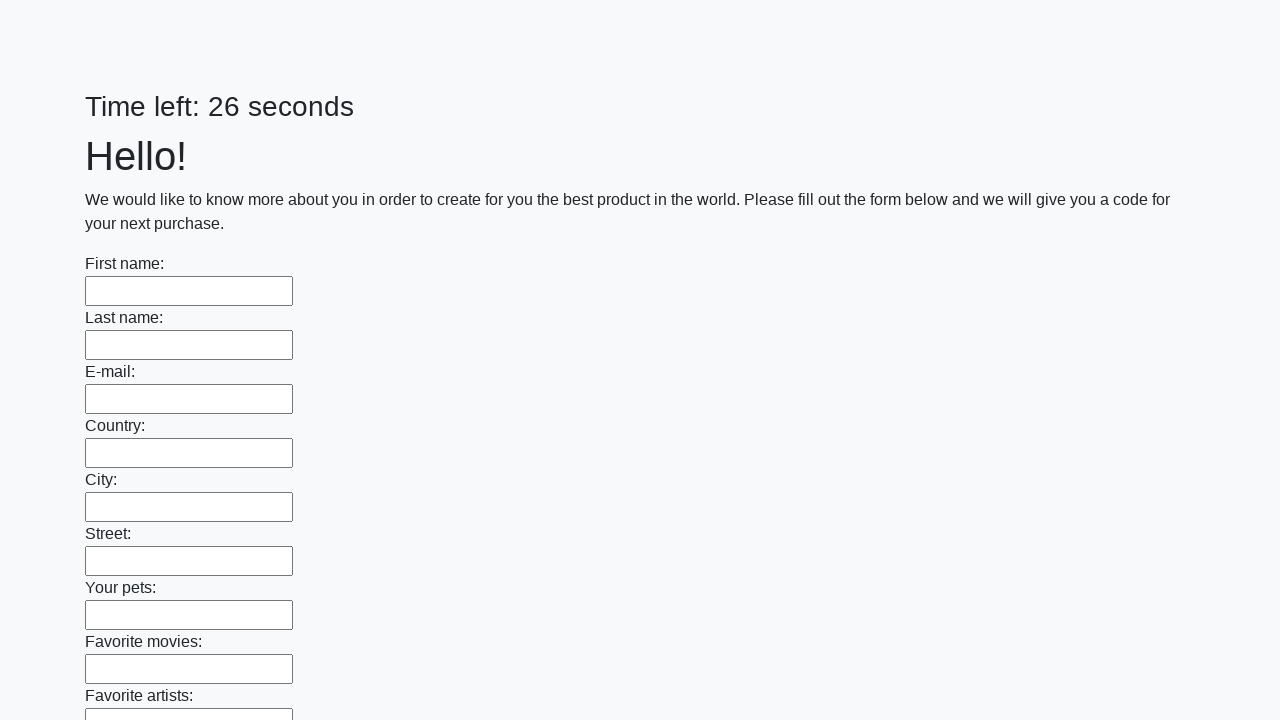

Located all input fields on the form
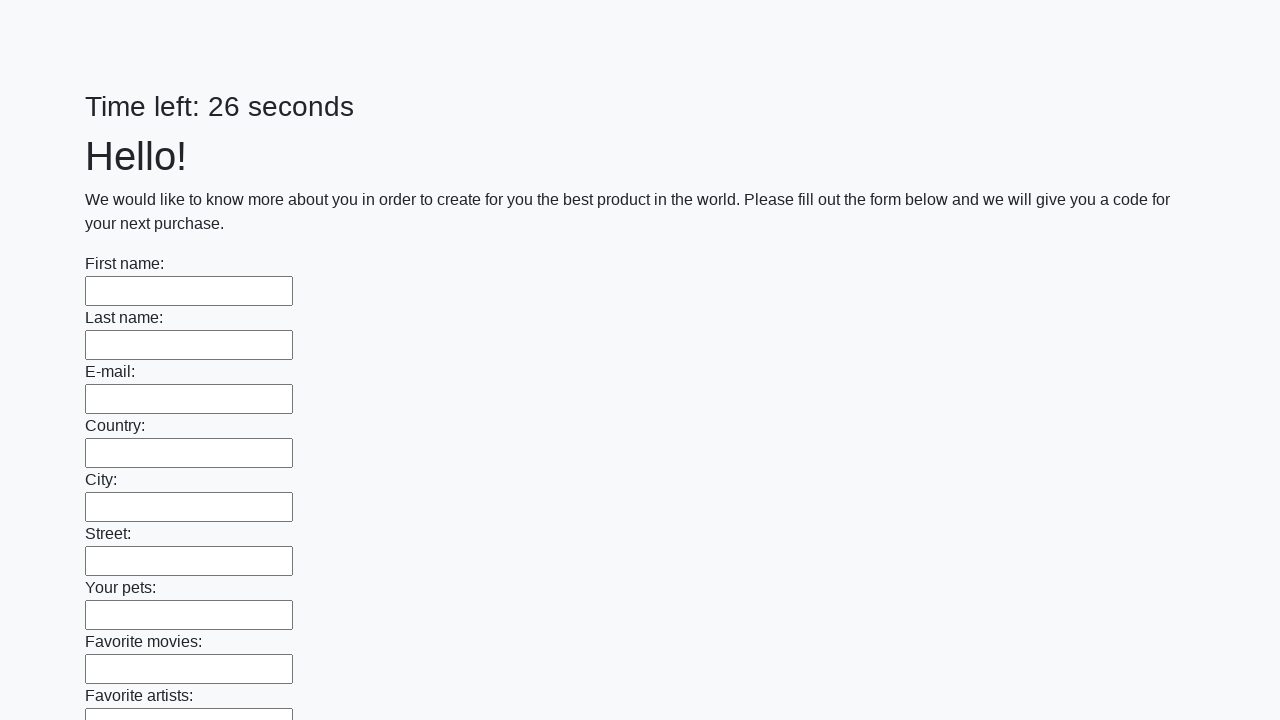

Filled an input field with test data on input >> nth=0
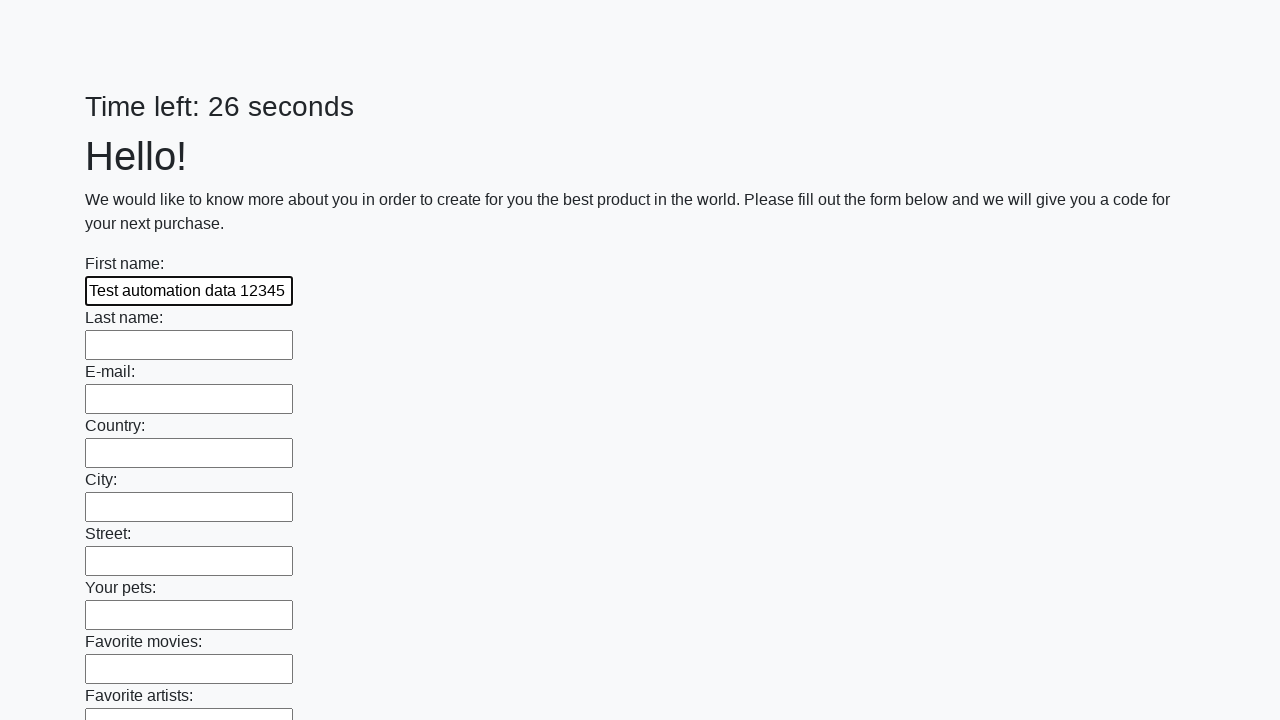

Filled an input field with test data on input >> nth=1
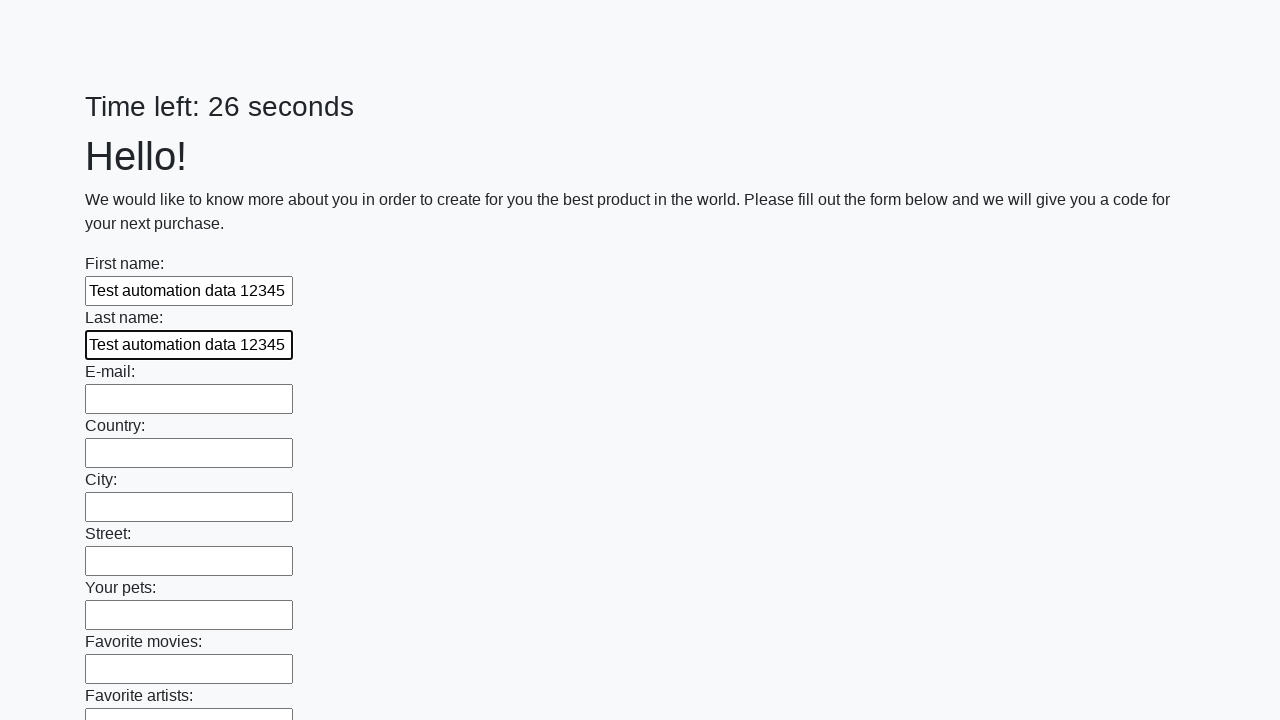

Filled an input field with test data on input >> nth=2
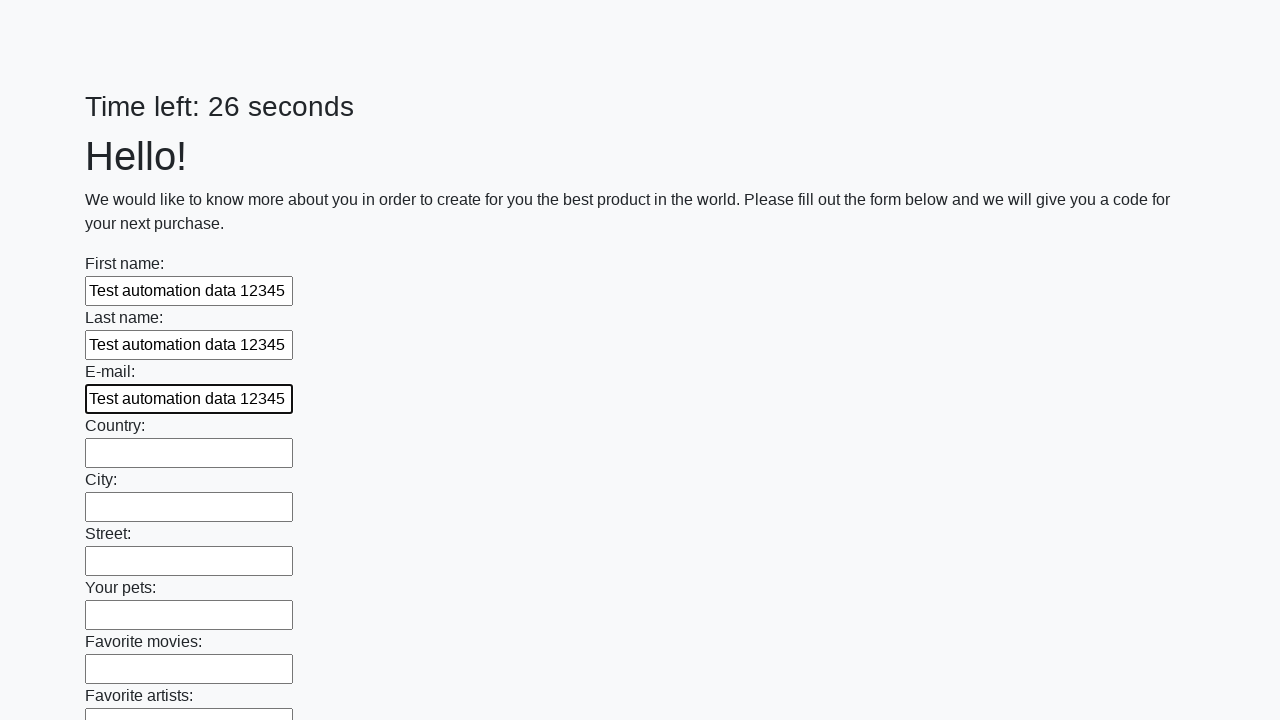

Filled an input field with test data on input >> nth=3
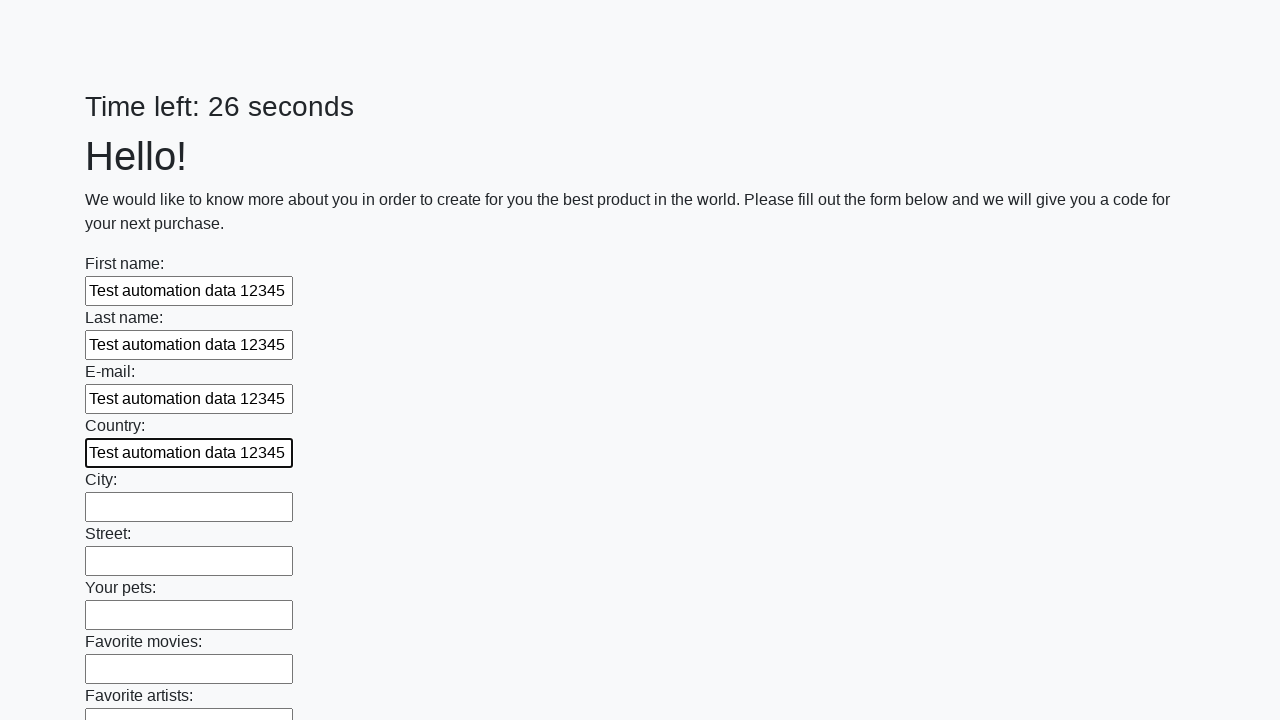

Filled an input field with test data on input >> nth=4
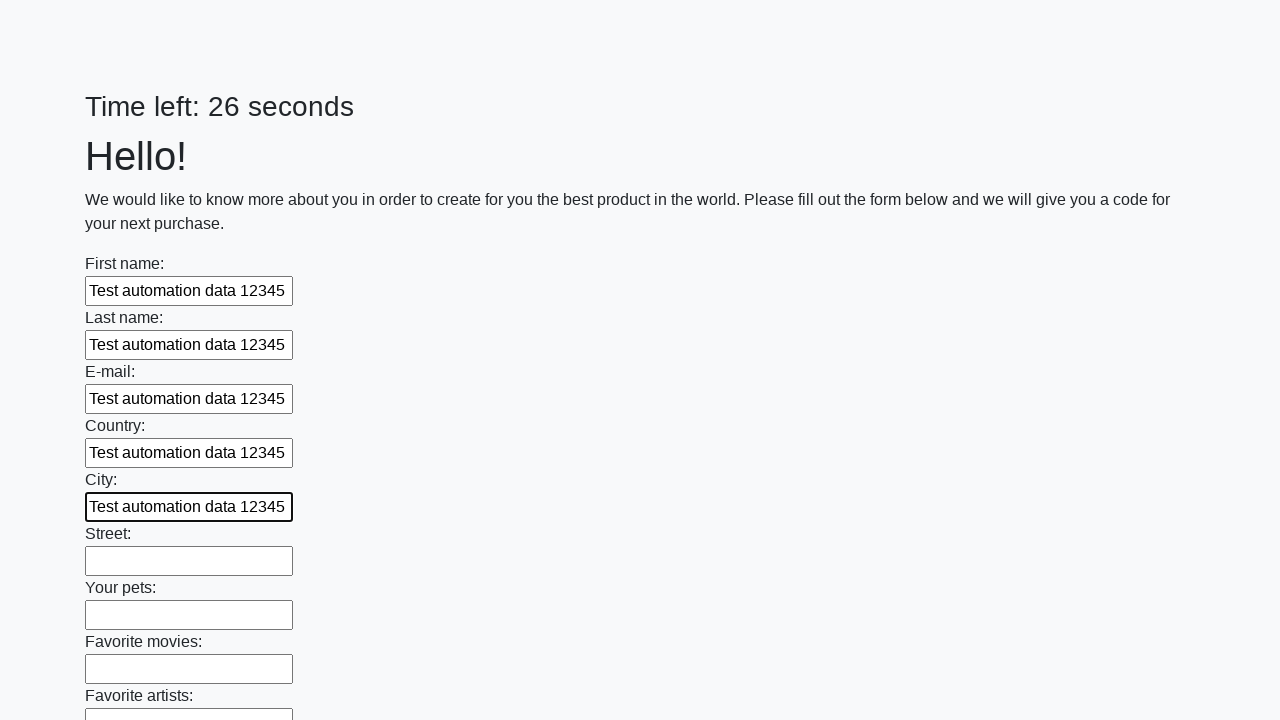

Filled an input field with test data on input >> nth=5
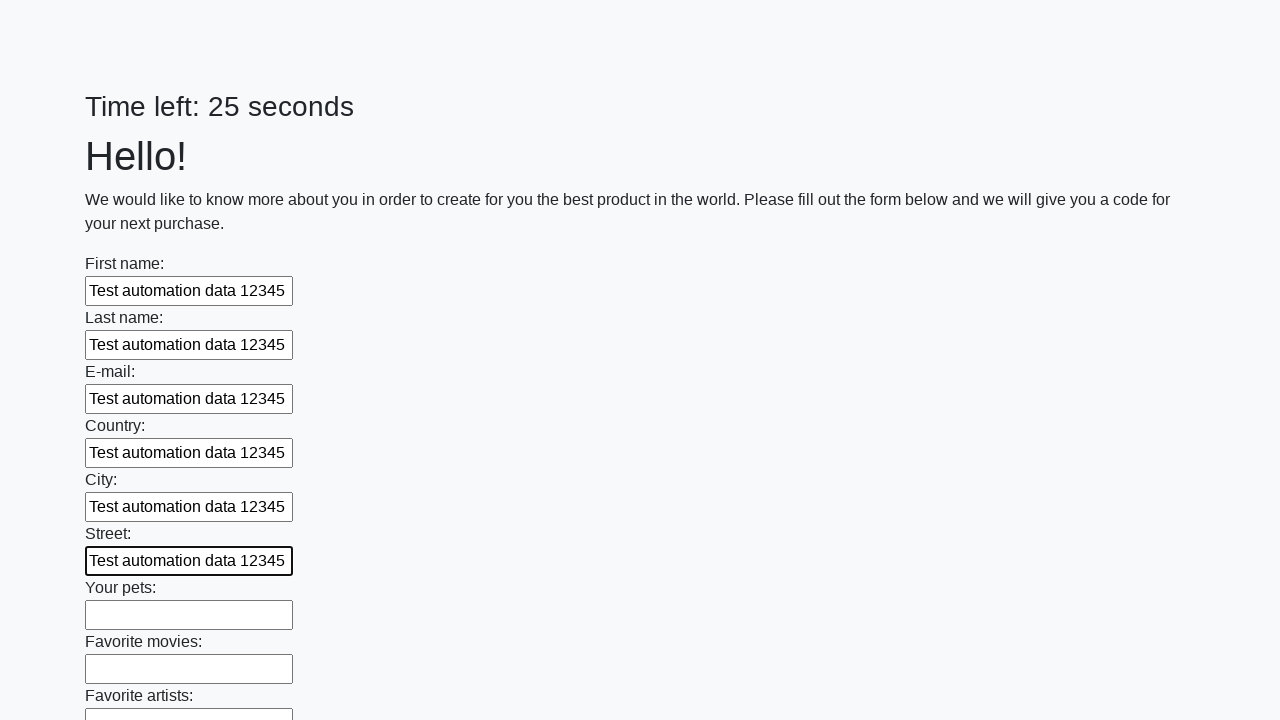

Filled an input field with test data on input >> nth=6
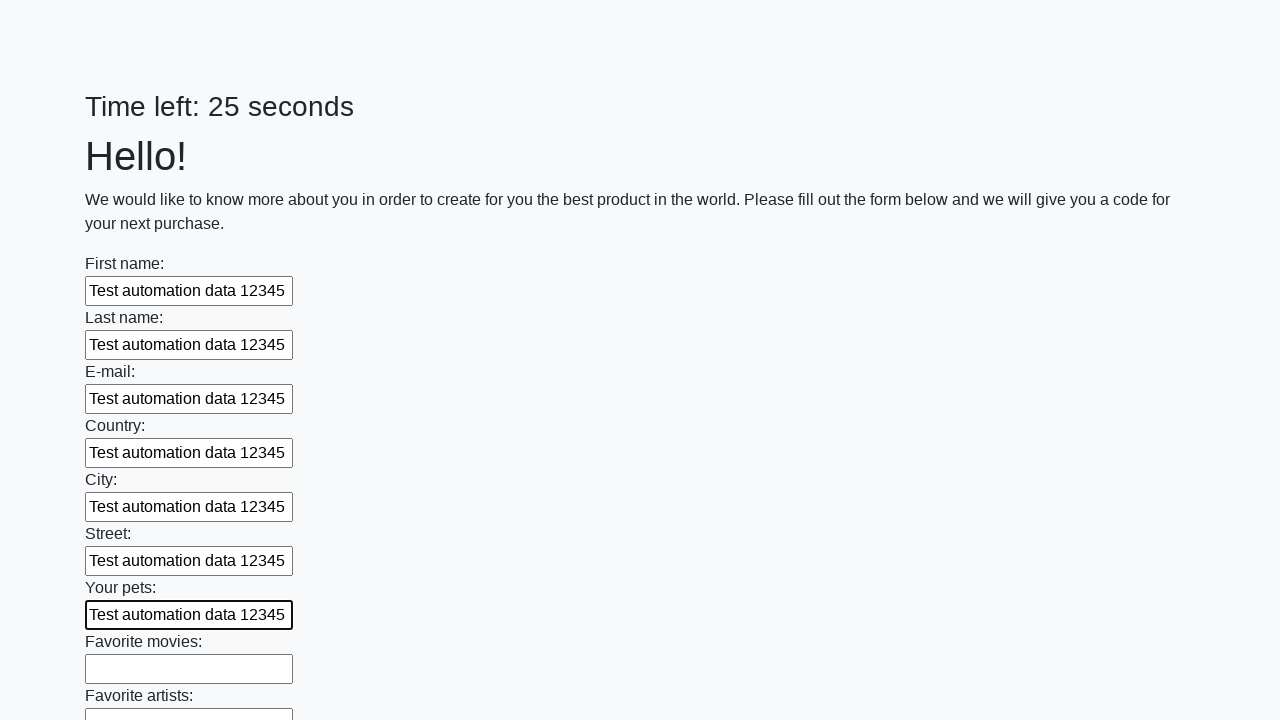

Filled an input field with test data on input >> nth=7
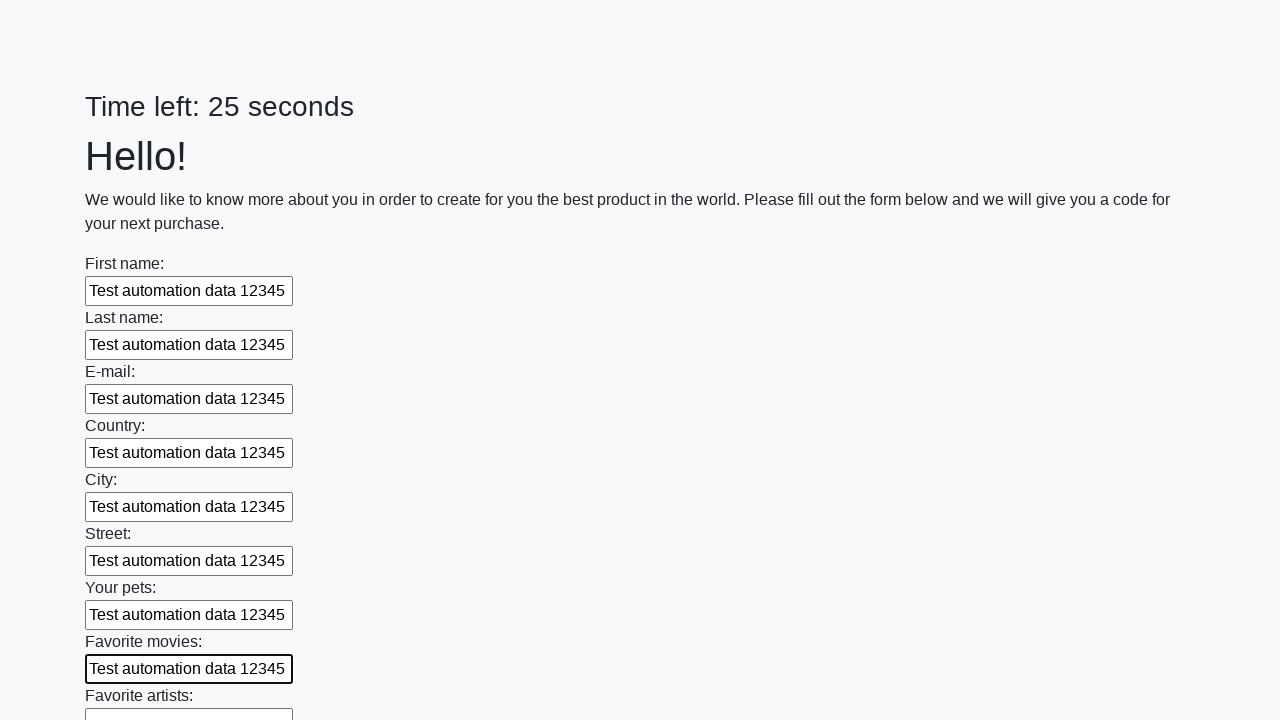

Filled an input field with test data on input >> nth=8
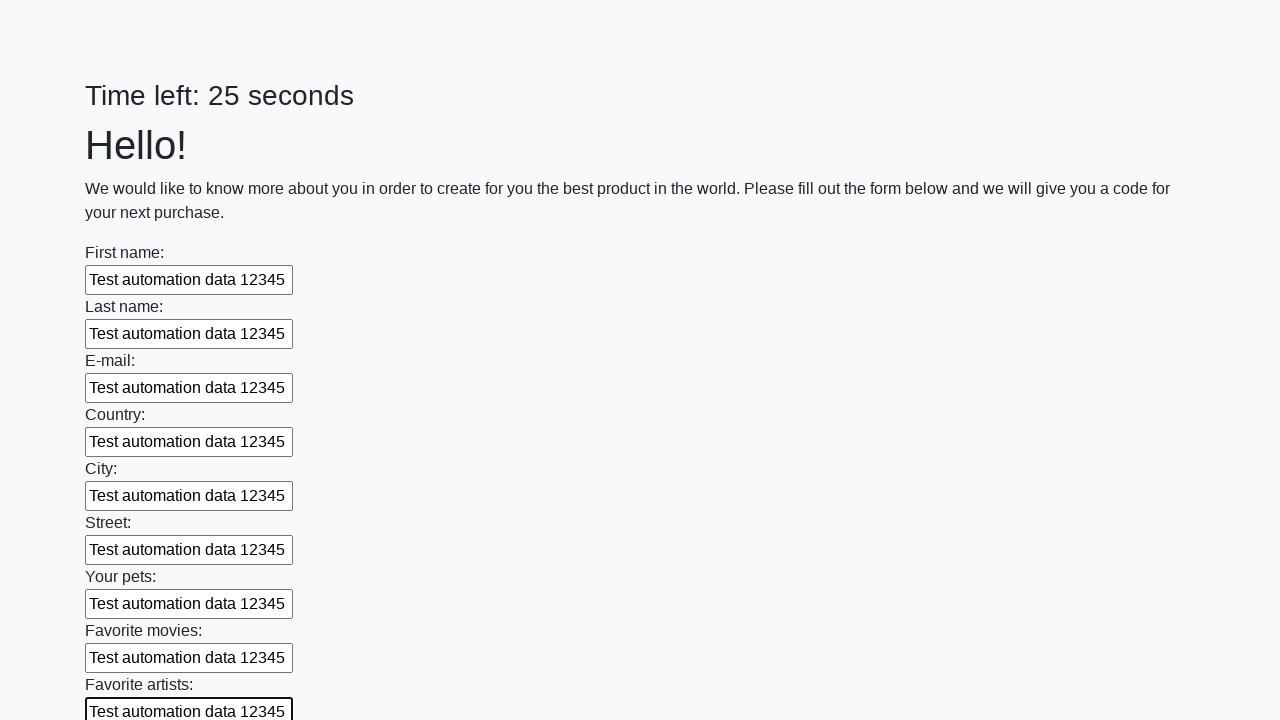

Filled an input field with test data on input >> nth=9
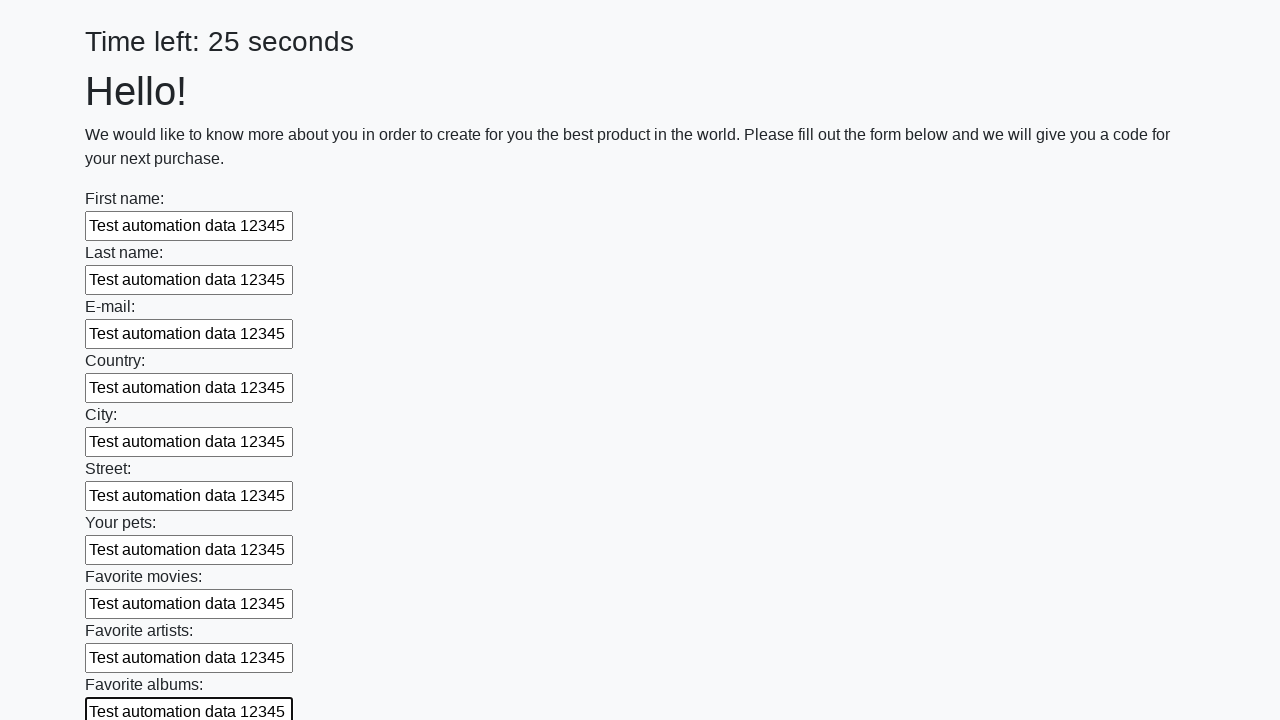

Filled an input field with test data on input >> nth=10
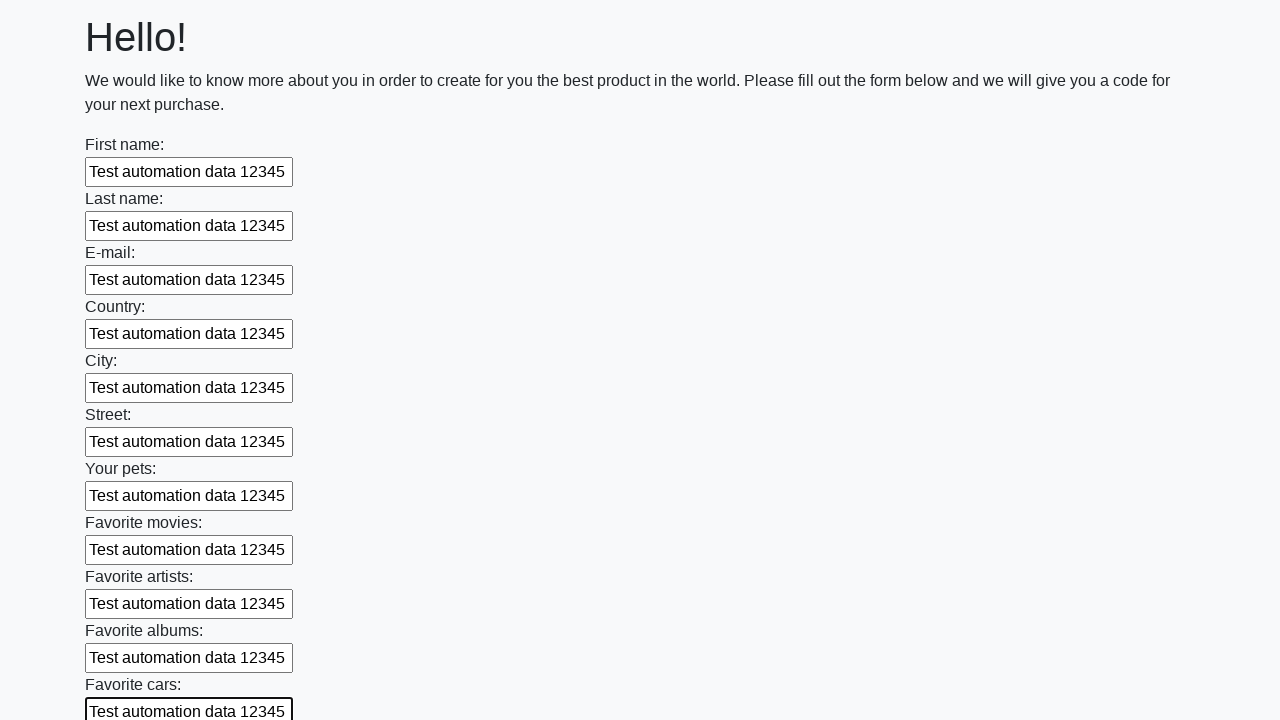

Filled an input field with test data on input >> nth=11
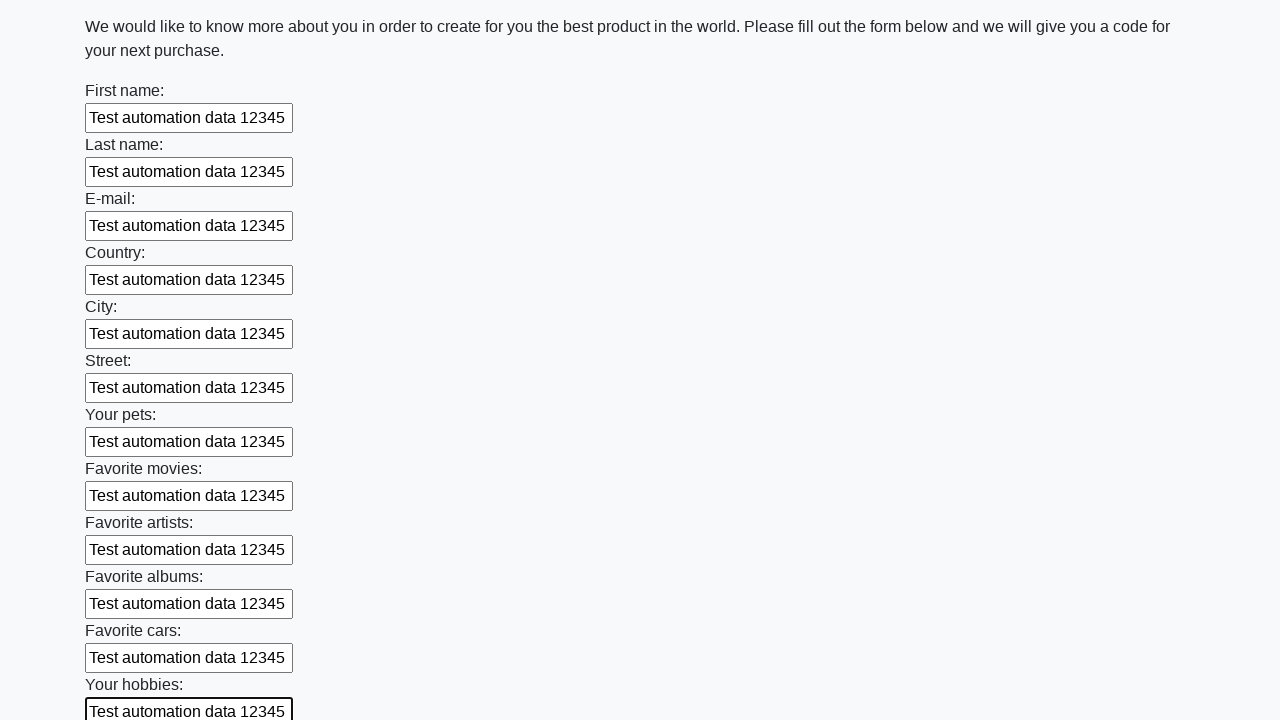

Filled an input field with test data on input >> nth=12
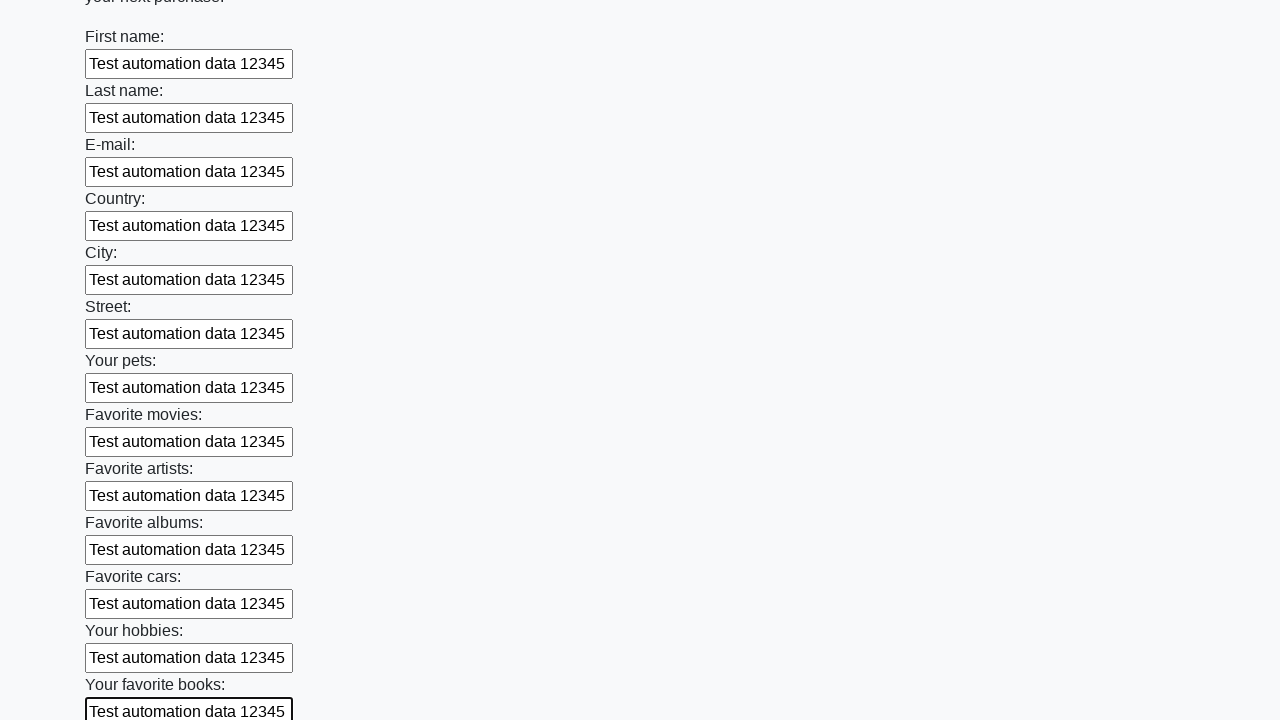

Filled an input field with test data on input >> nth=13
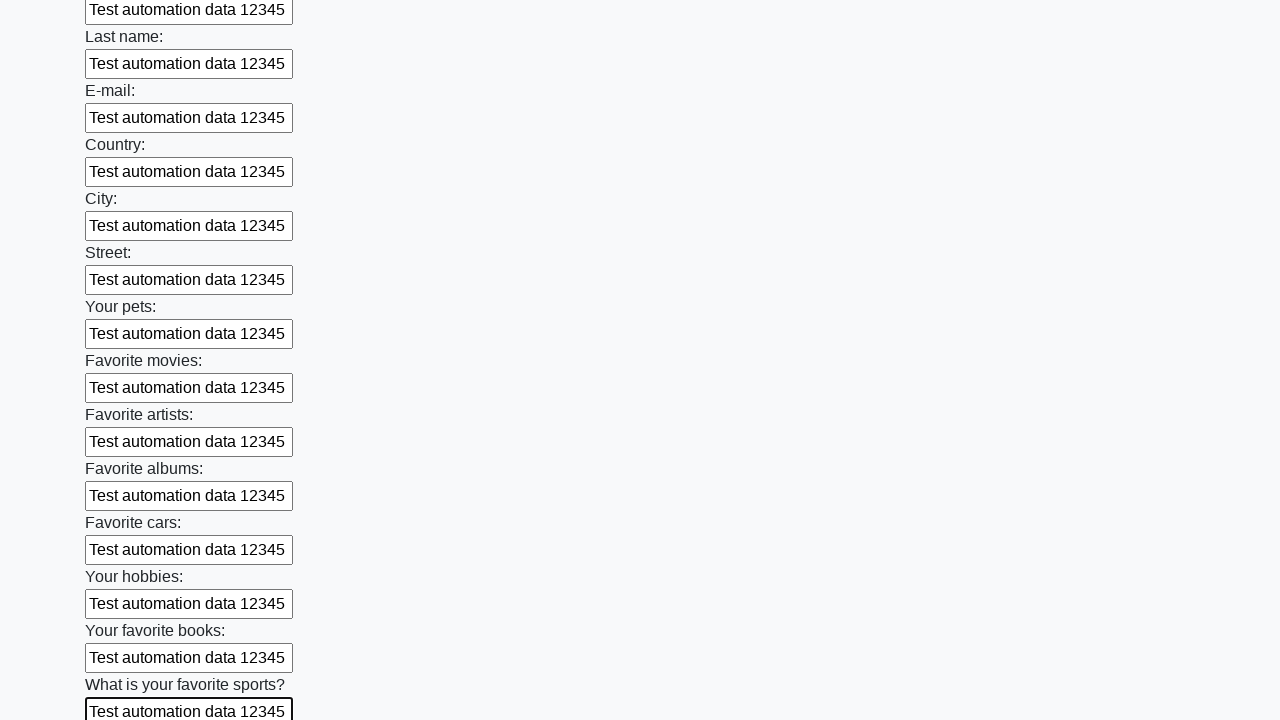

Filled an input field with test data on input >> nth=14
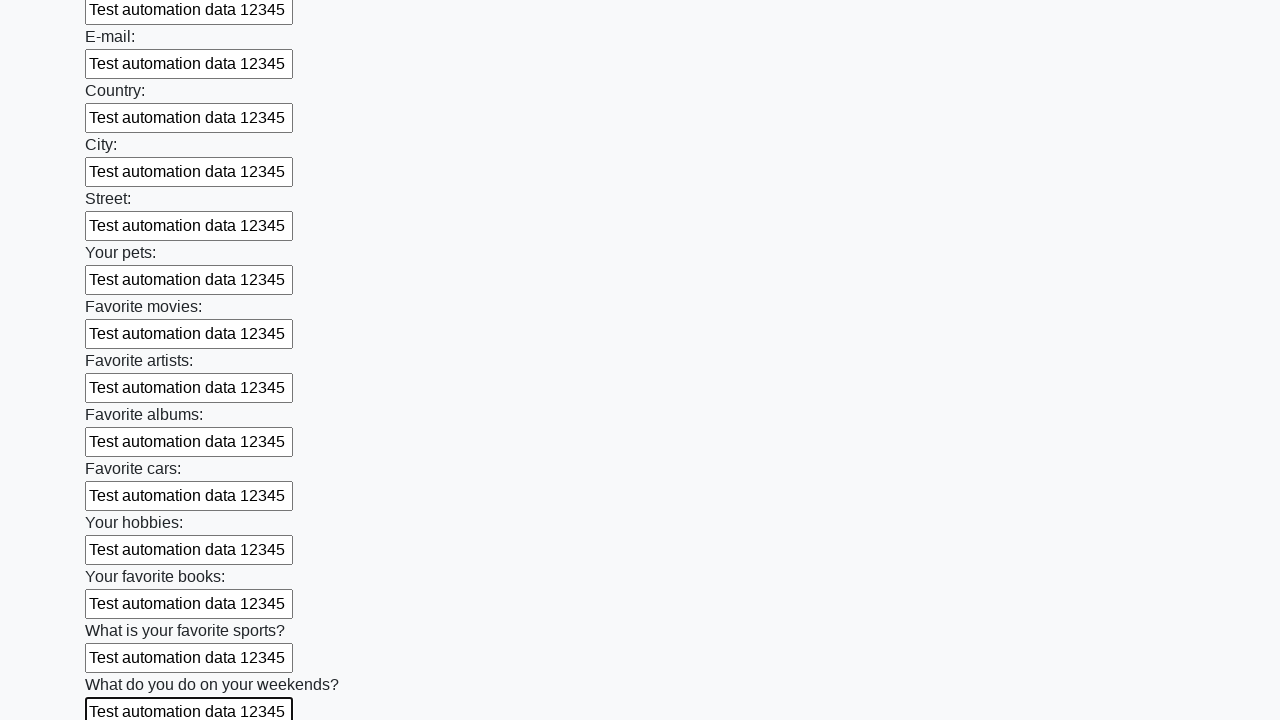

Filled an input field with test data on input >> nth=15
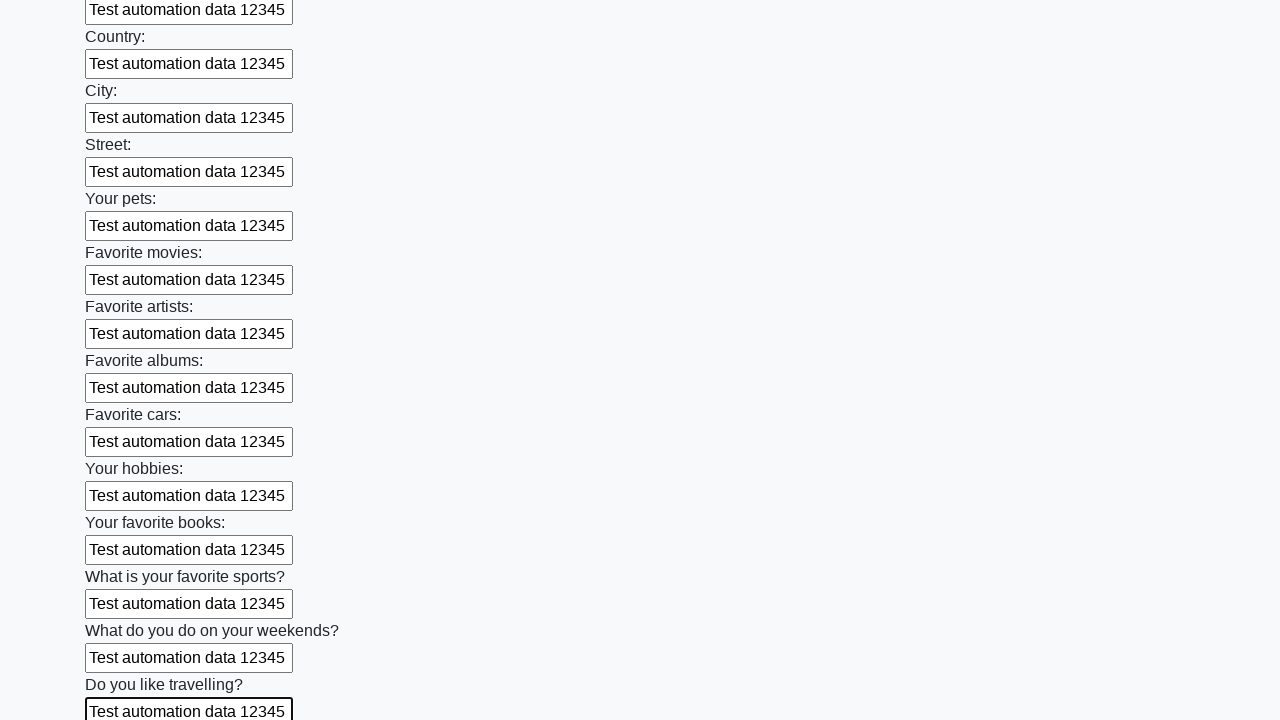

Filled an input field with test data on input >> nth=16
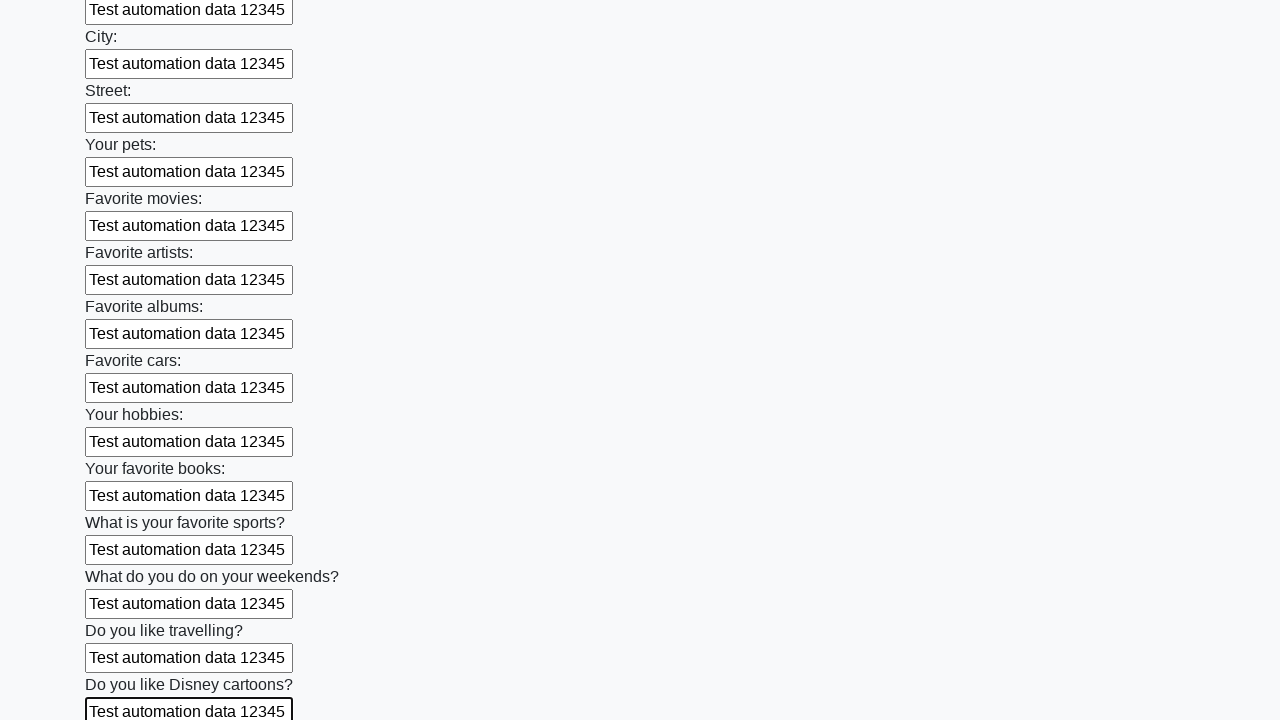

Filled an input field with test data on input >> nth=17
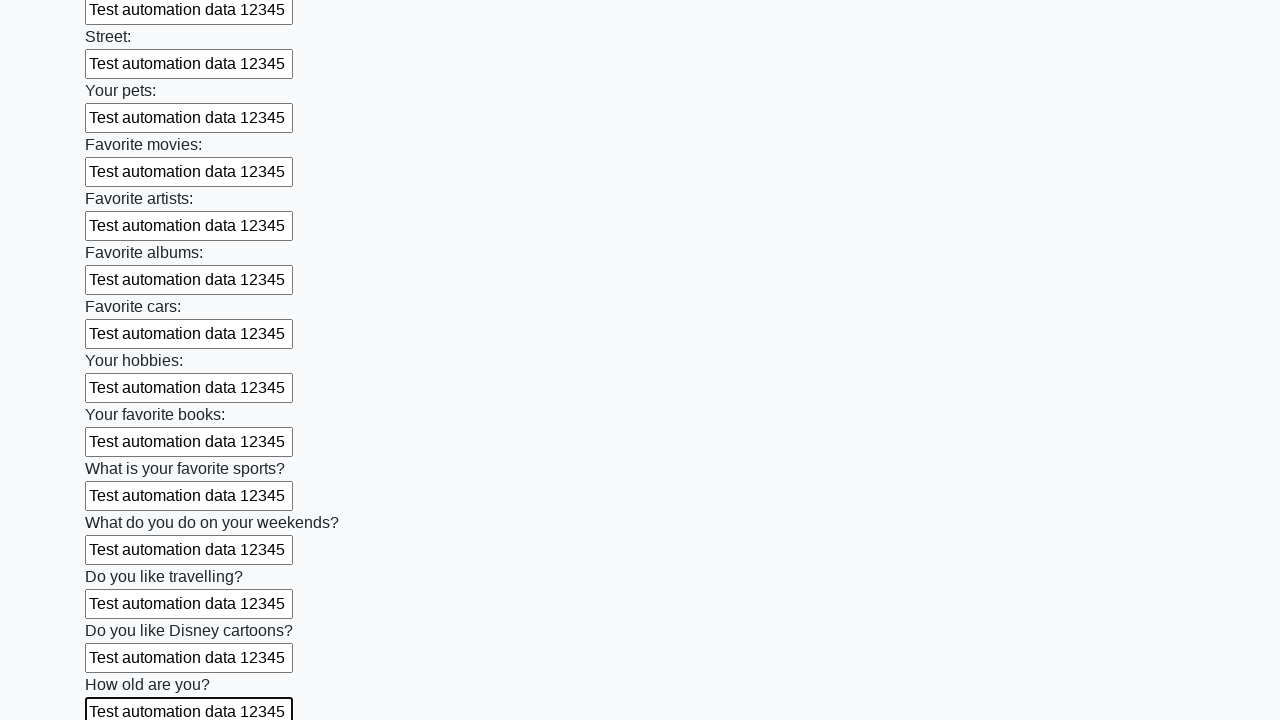

Filled an input field with test data on input >> nth=18
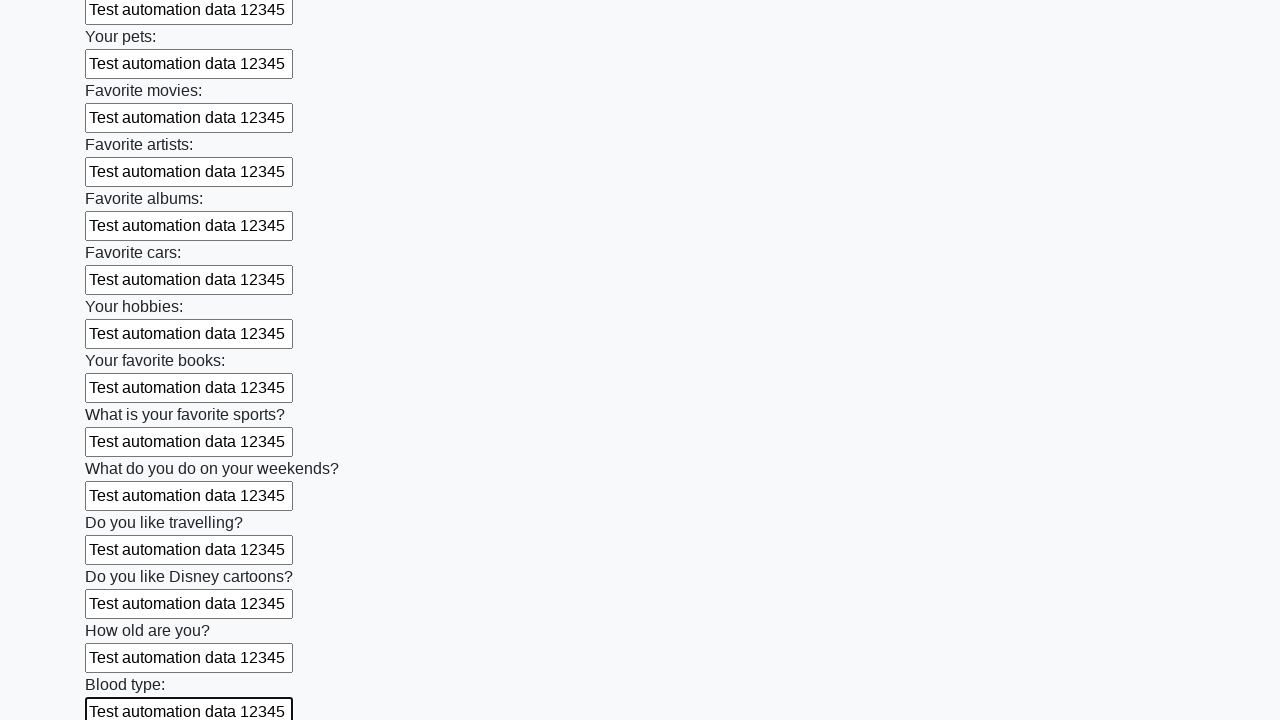

Filled an input field with test data on input >> nth=19
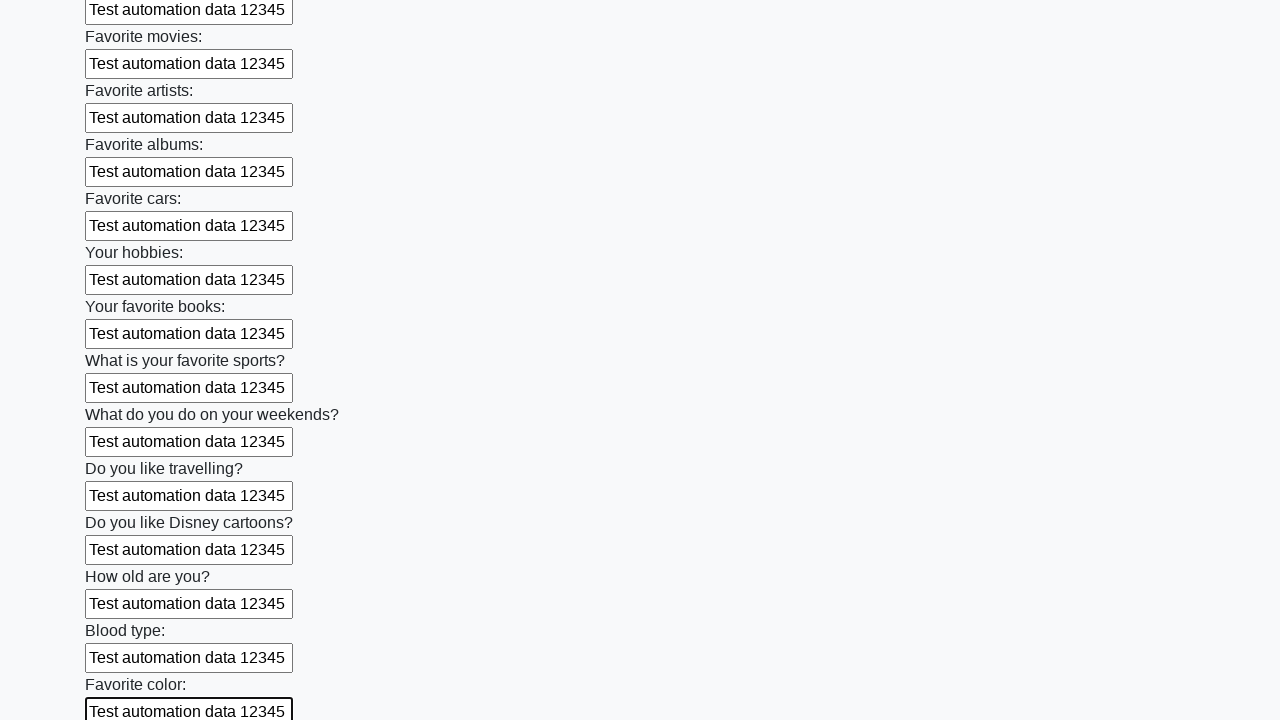

Filled an input field with test data on input >> nth=20
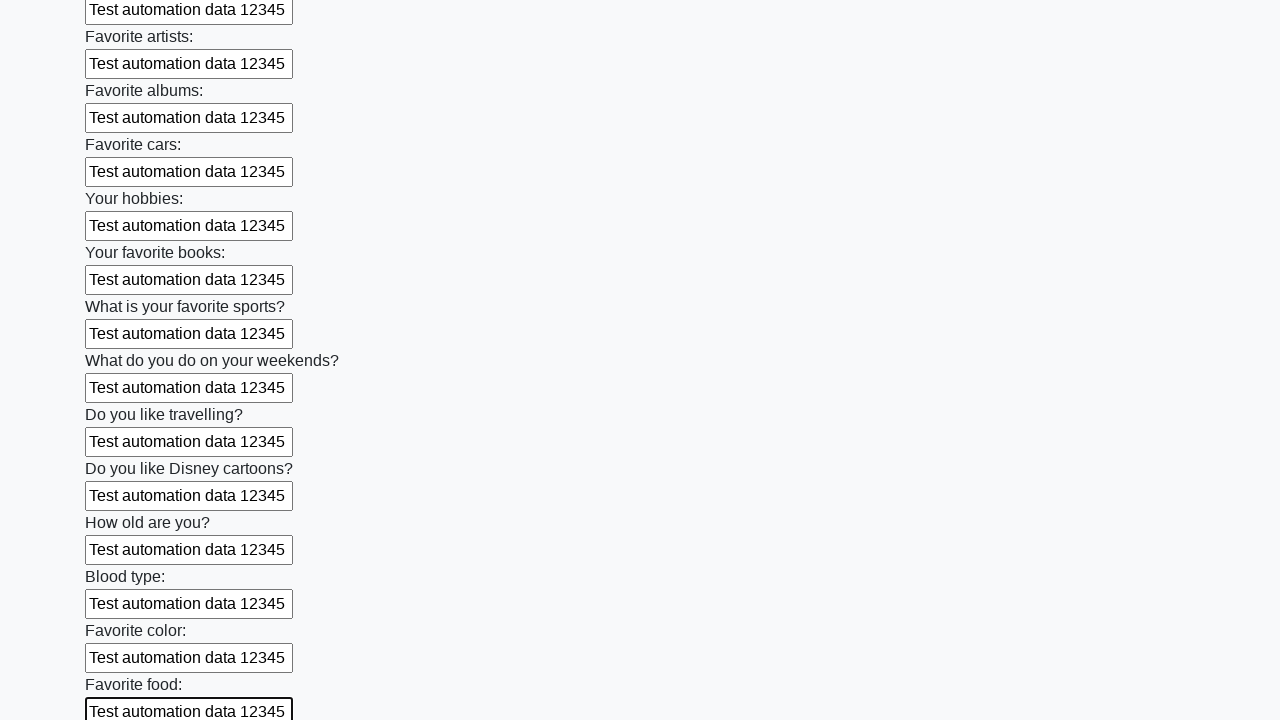

Filled an input field with test data on input >> nth=21
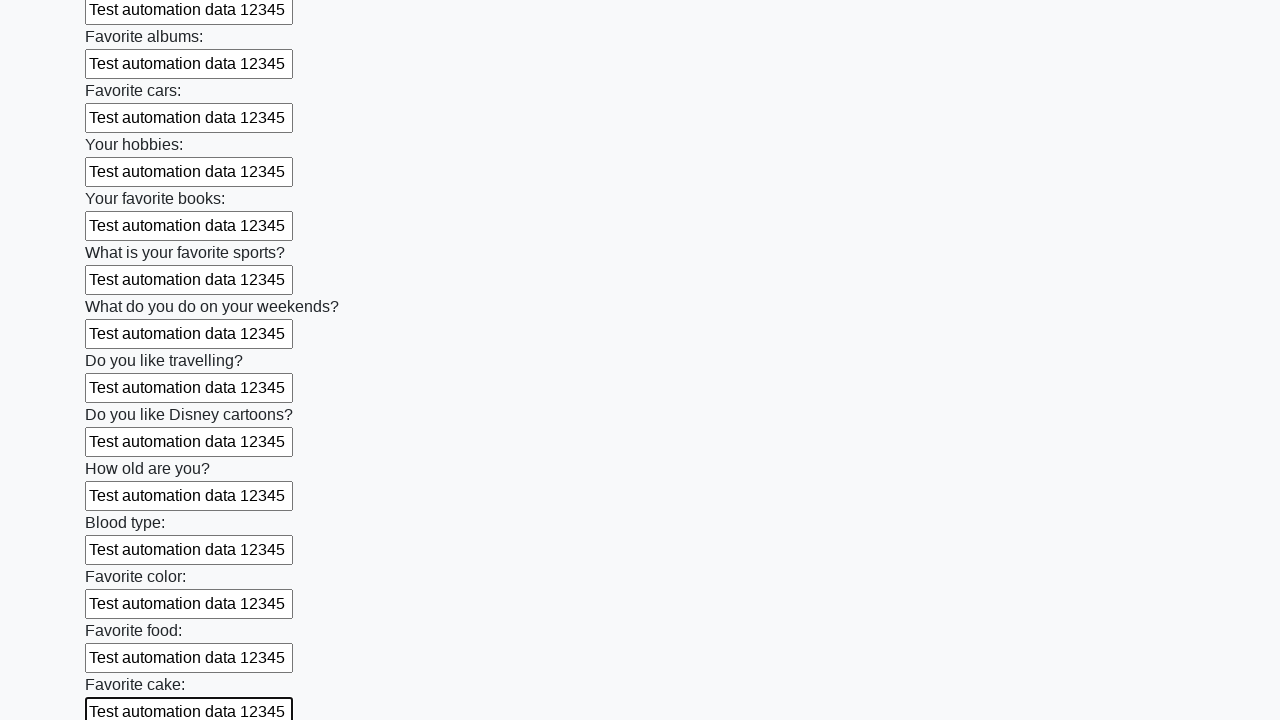

Filled an input field with test data on input >> nth=22
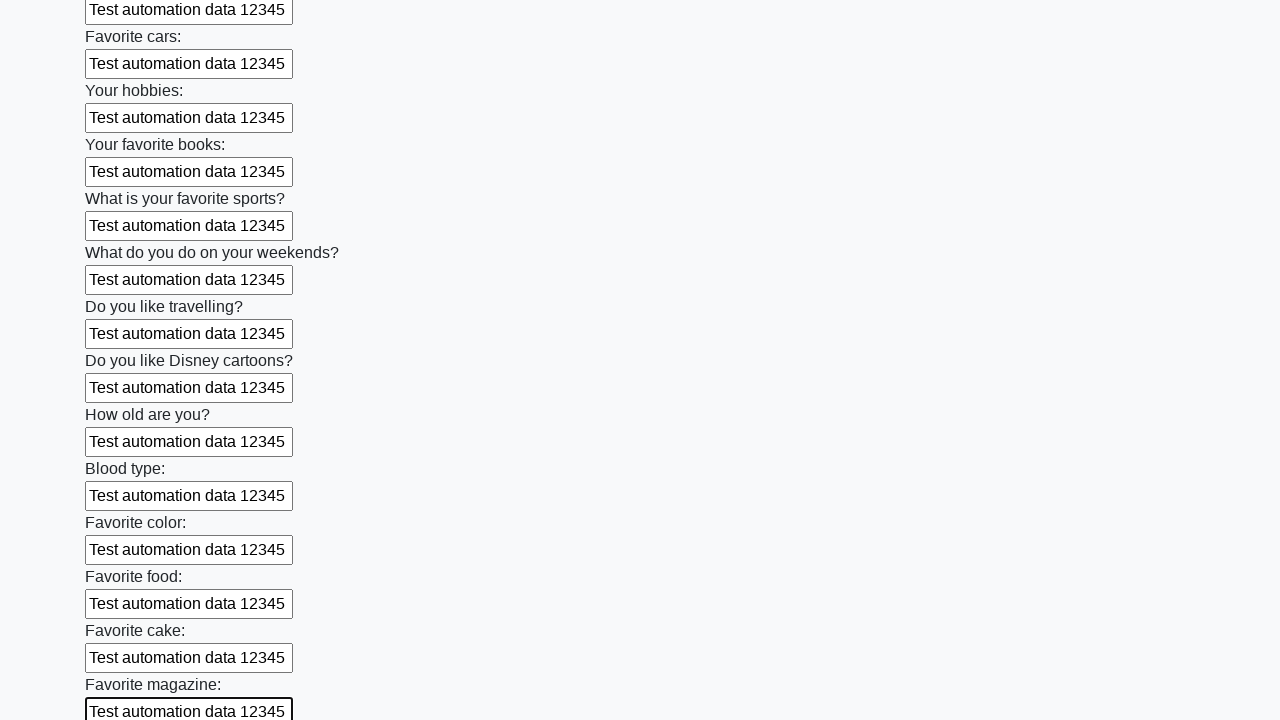

Filled an input field with test data on input >> nth=23
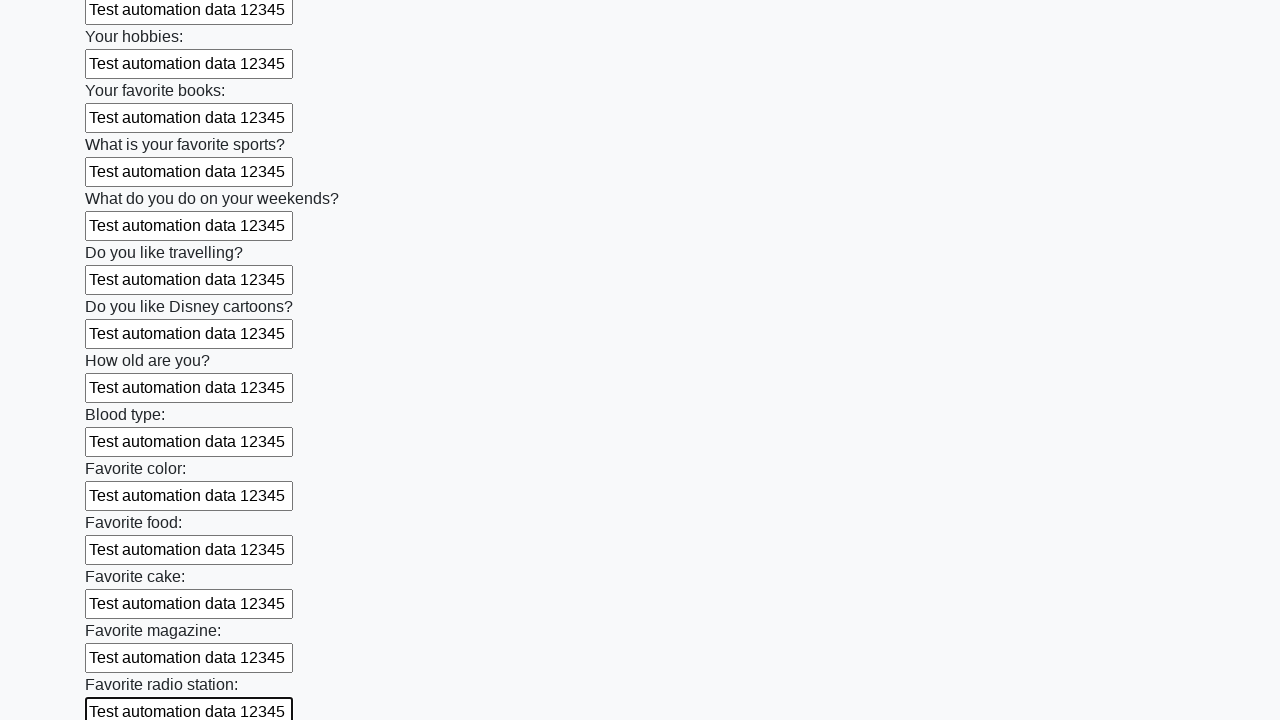

Filled an input field with test data on input >> nth=24
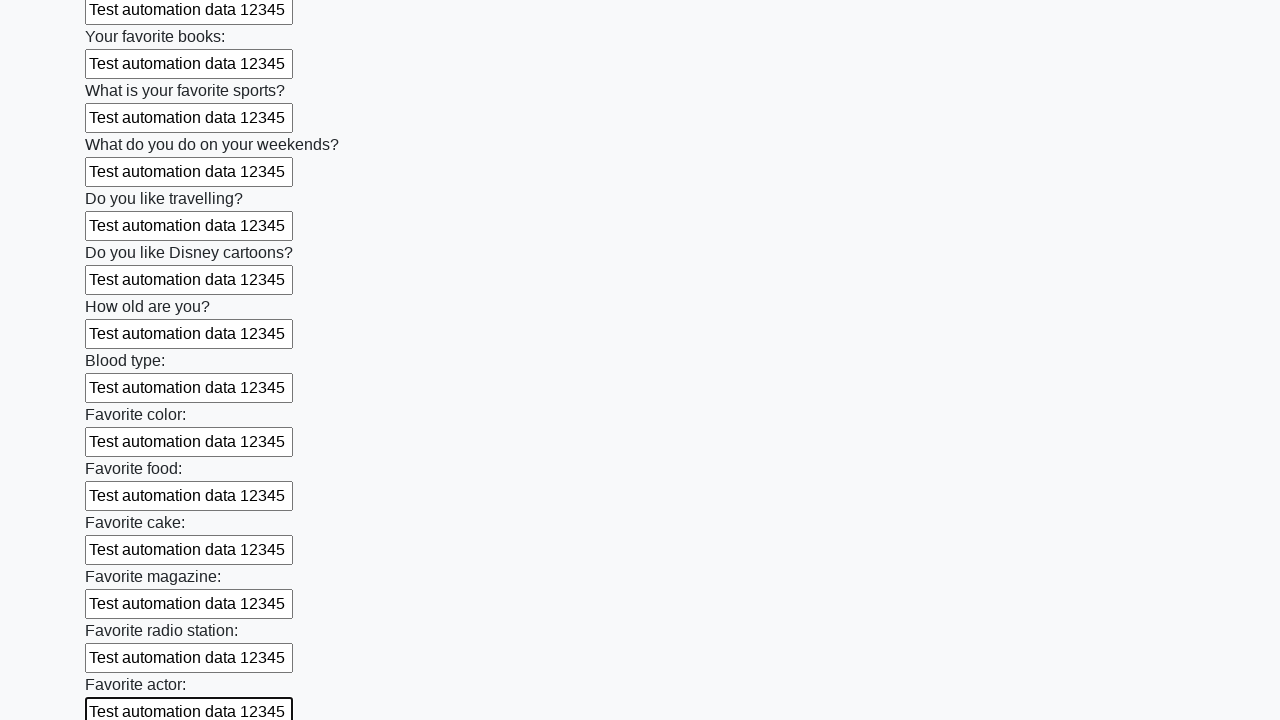

Filled an input field with test data on input >> nth=25
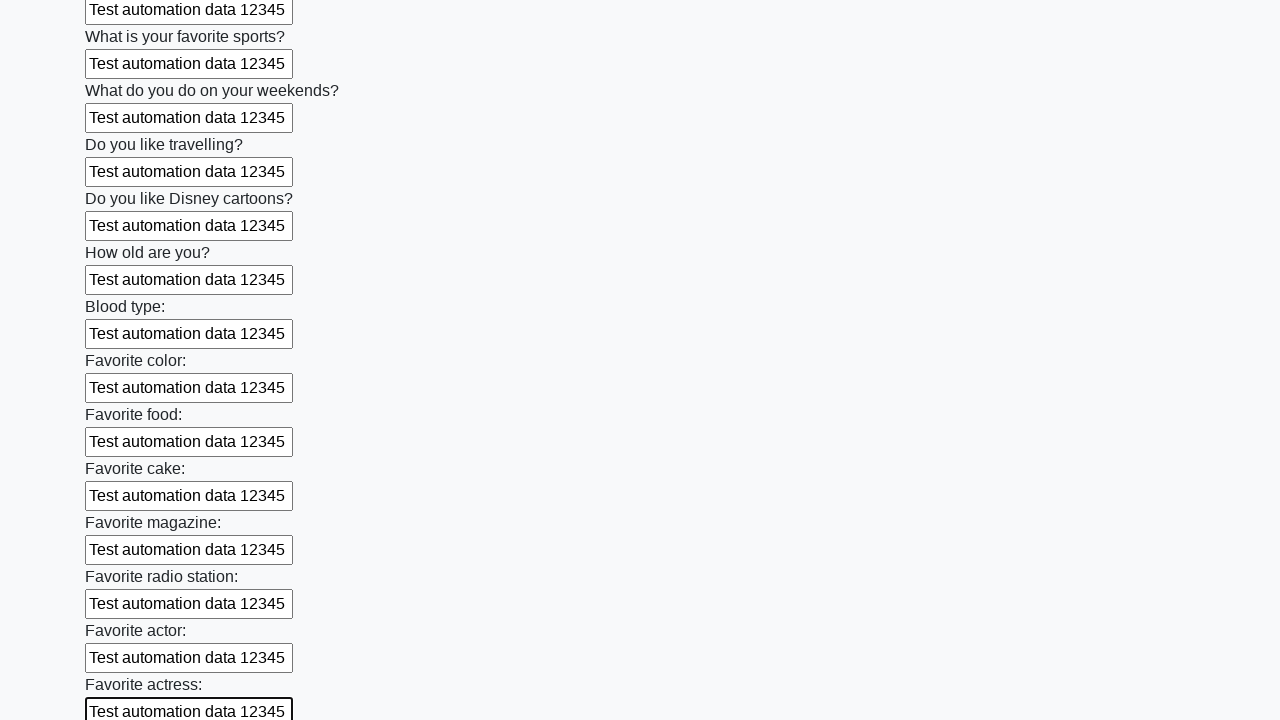

Filled an input field with test data on input >> nth=26
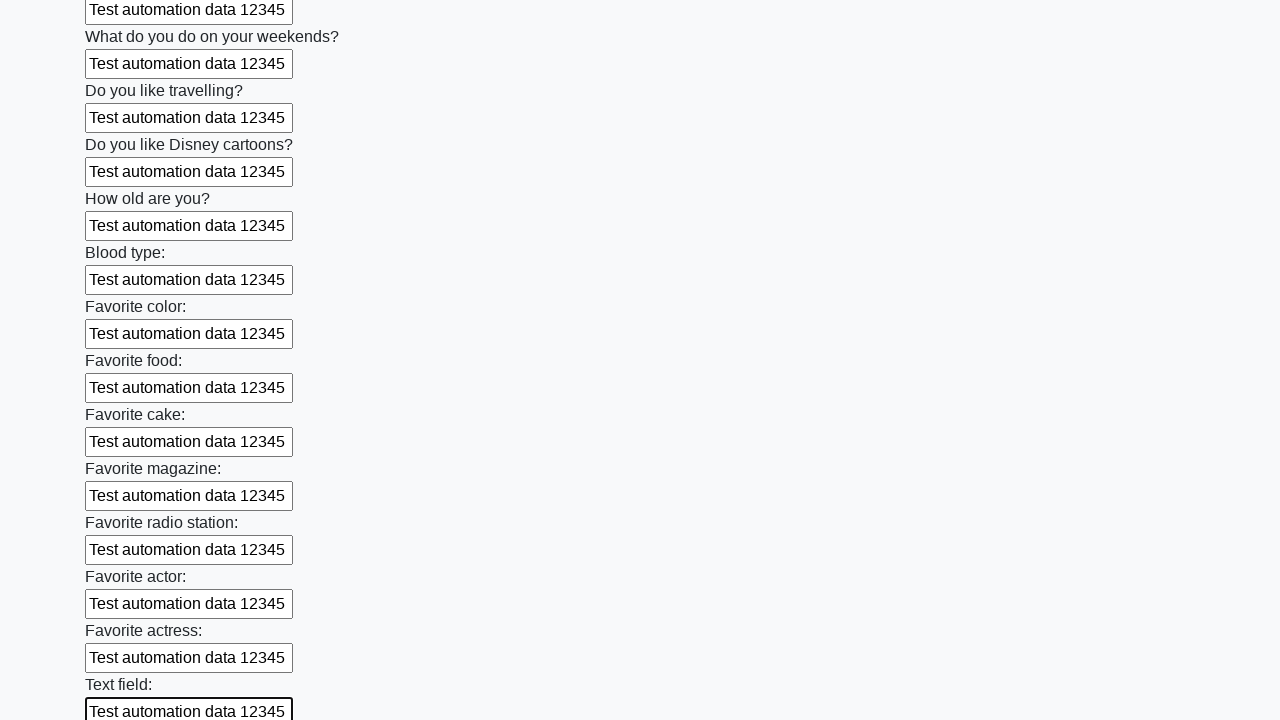

Filled an input field with test data on input >> nth=27
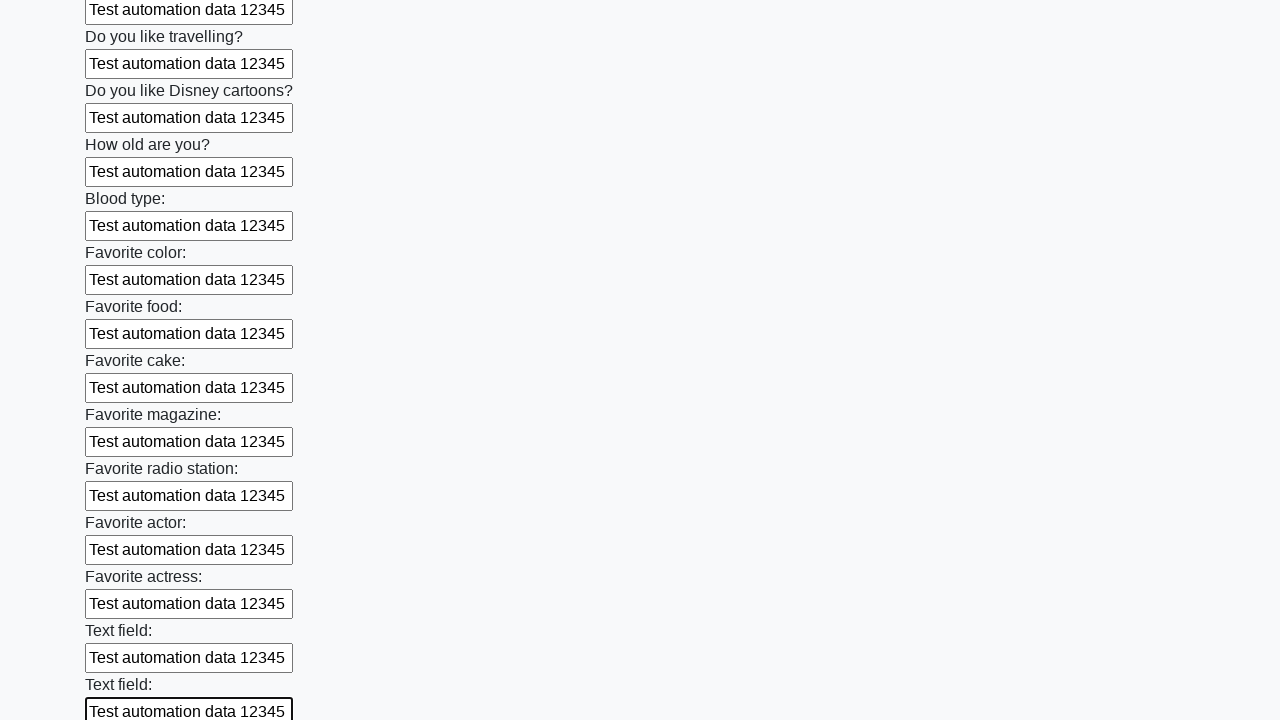

Filled an input field with test data on input >> nth=28
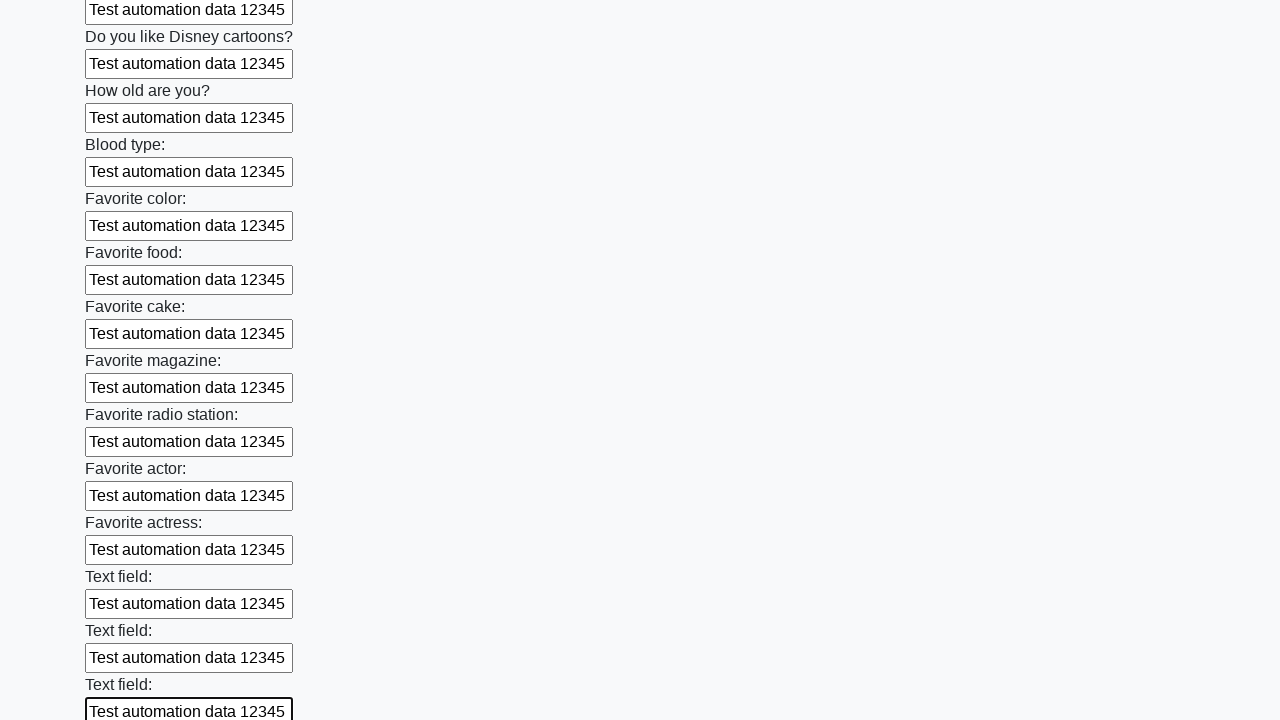

Filled an input field with test data on input >> nth=29
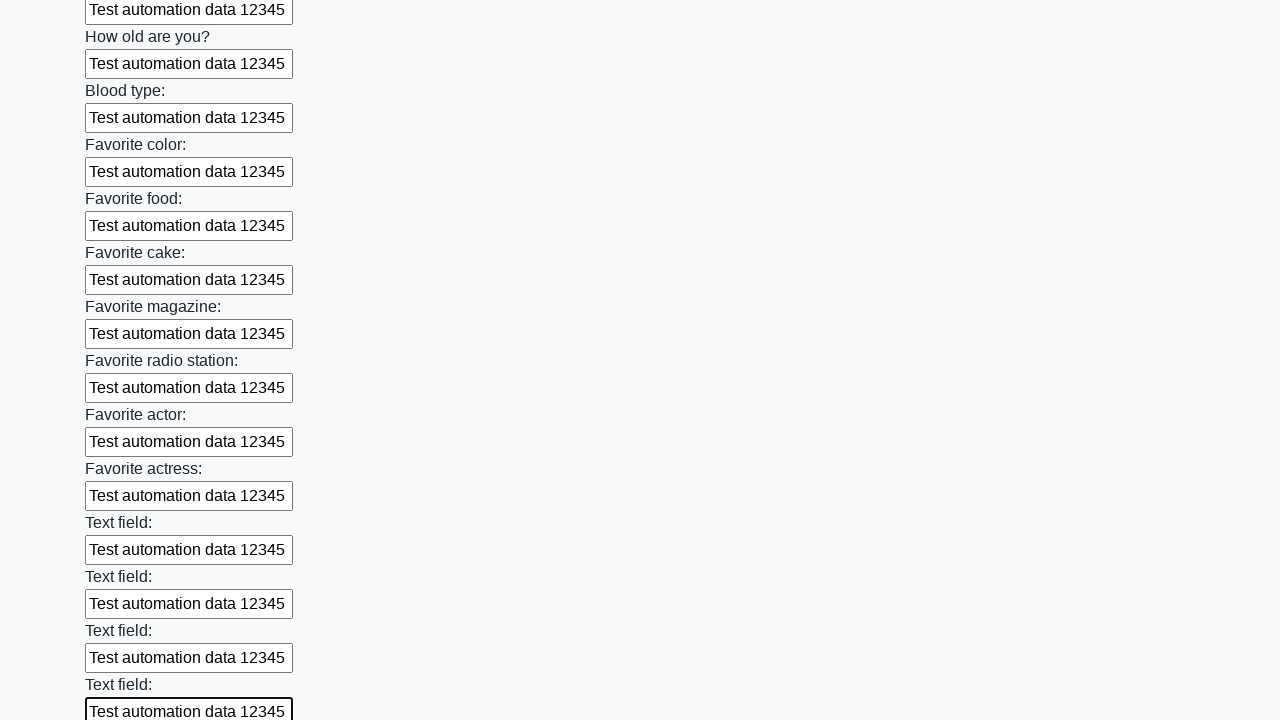

Filled an input field with test data on input >> nth=30
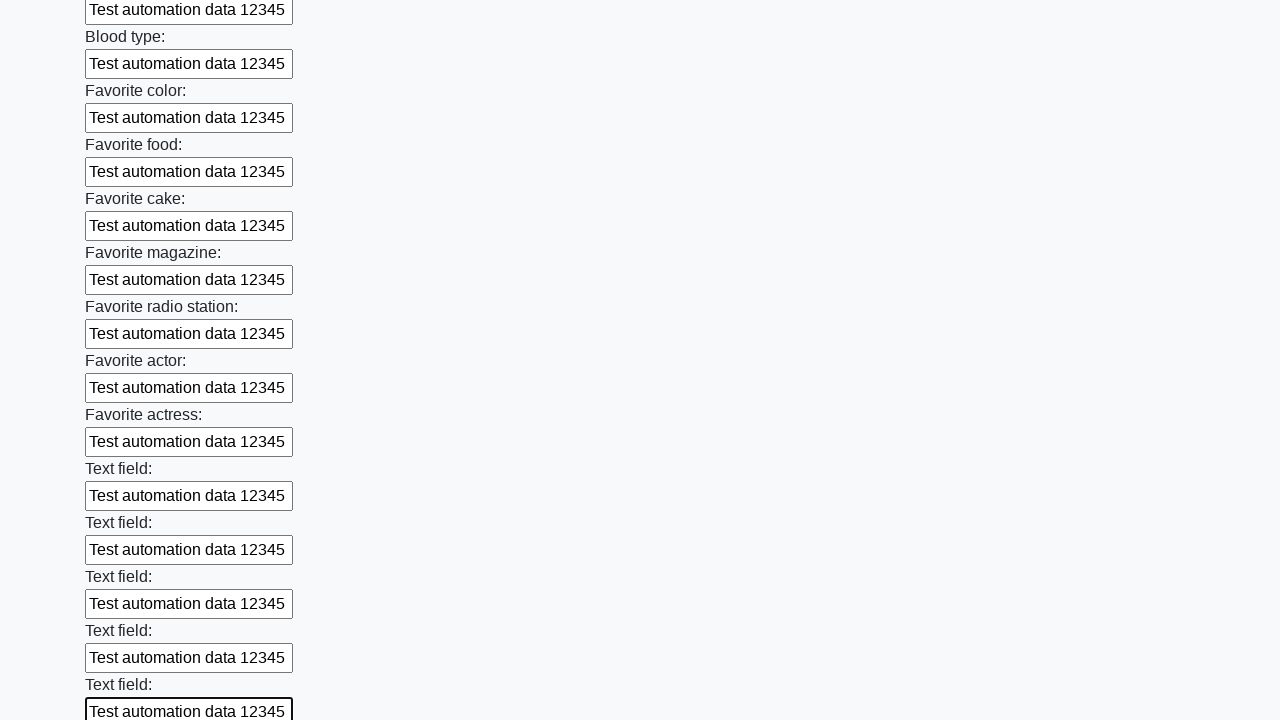

Filled an input field with test data on input >> nth=31
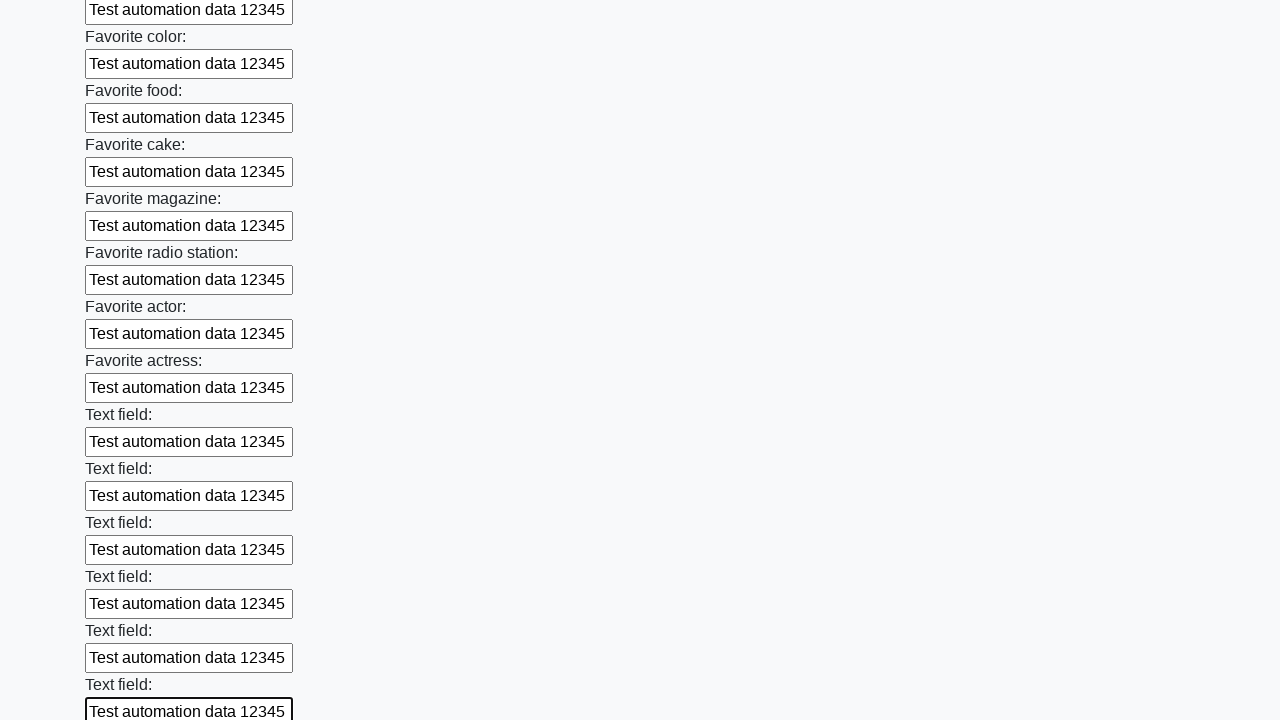

Filled an input field with test data on input >> nth=32
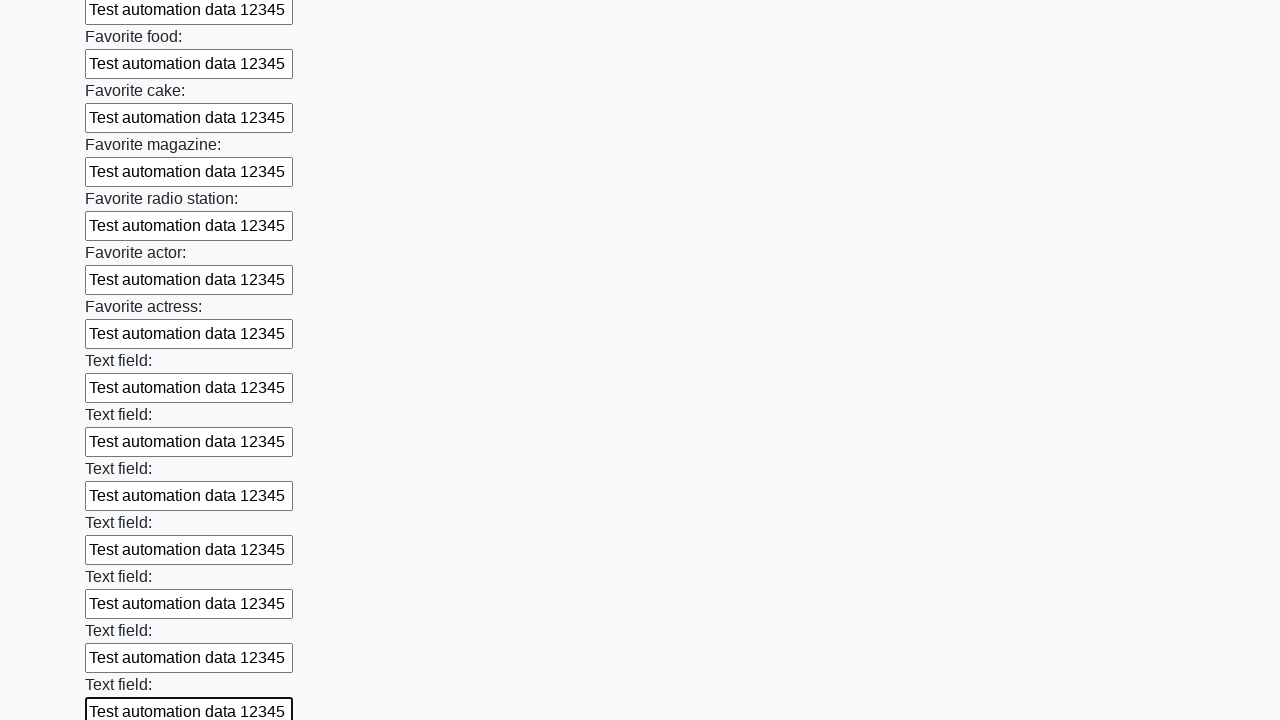

Filled an input field with test data on input >> nth=33
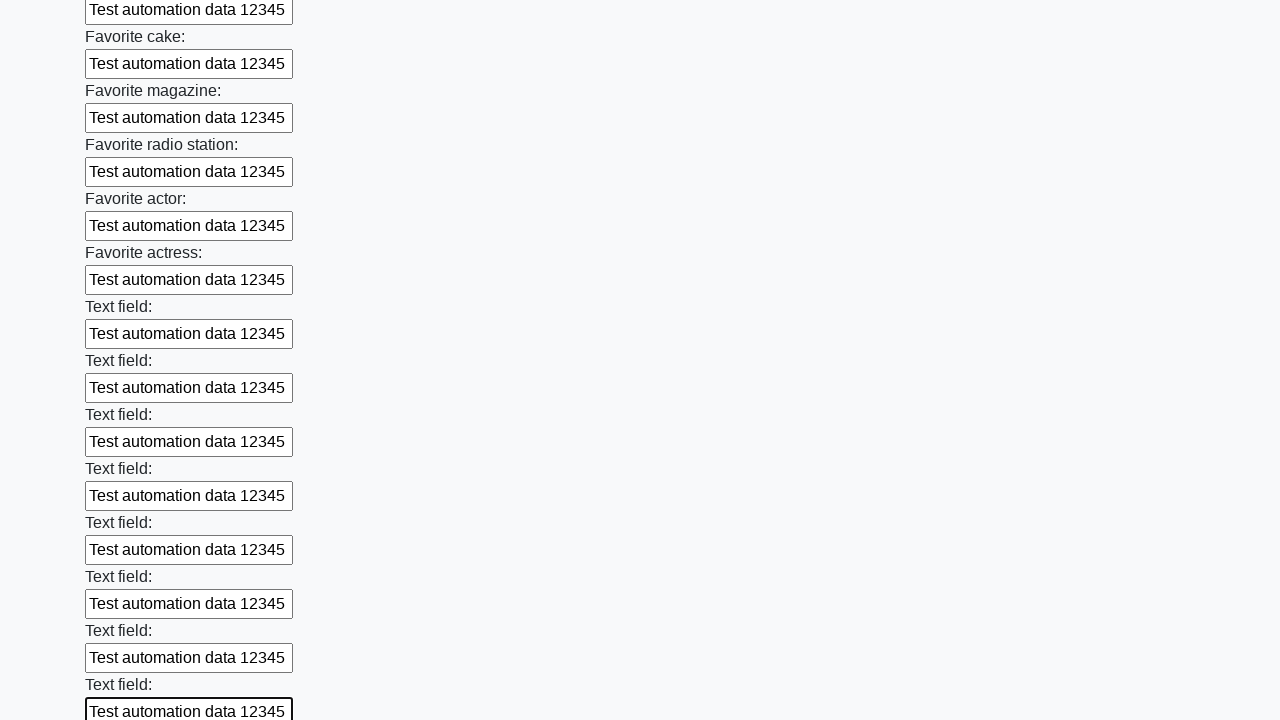

Filled an input field with test data on input >> nth=34
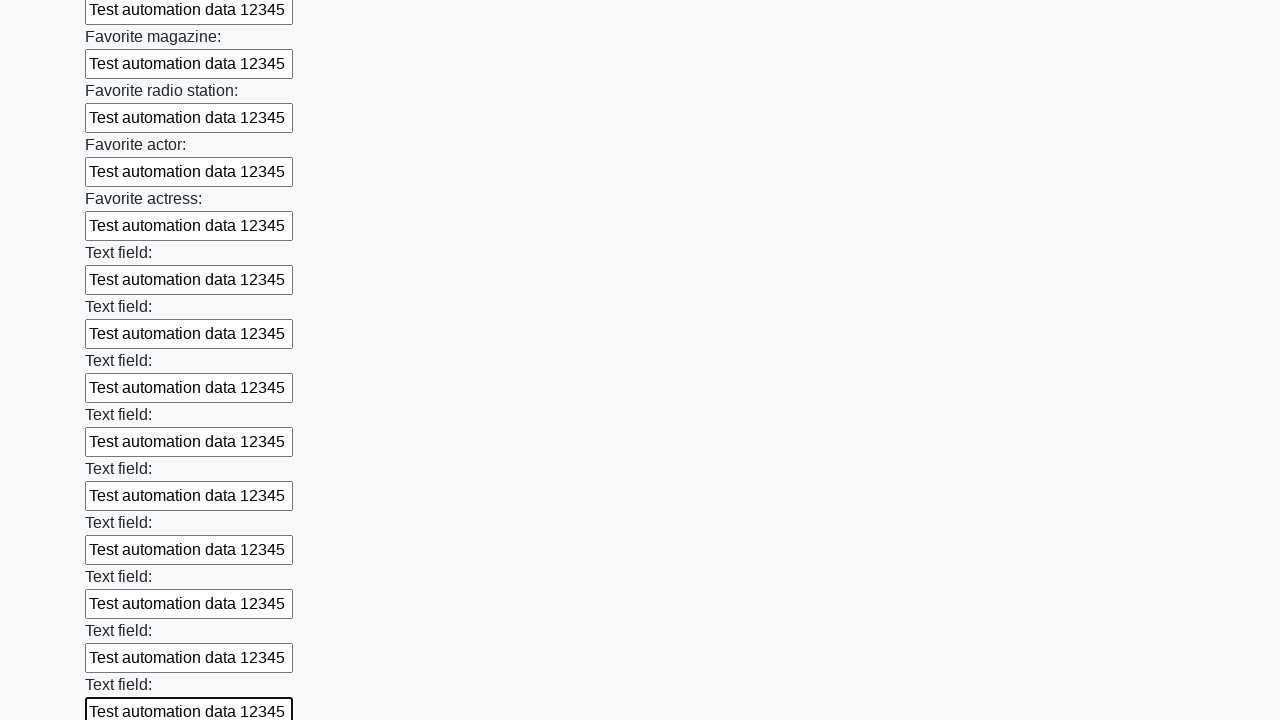

Filled an input field with test data on input >> nth=35
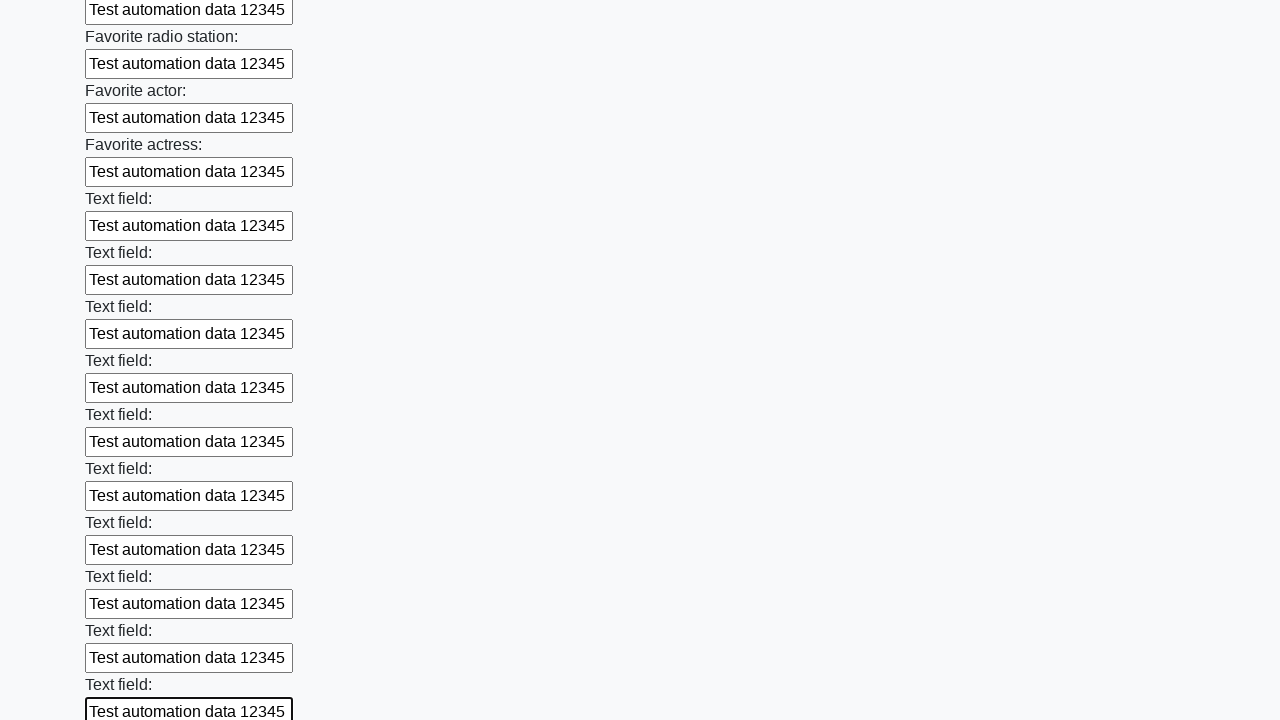

Filled an input field with test data on input >> nth=36
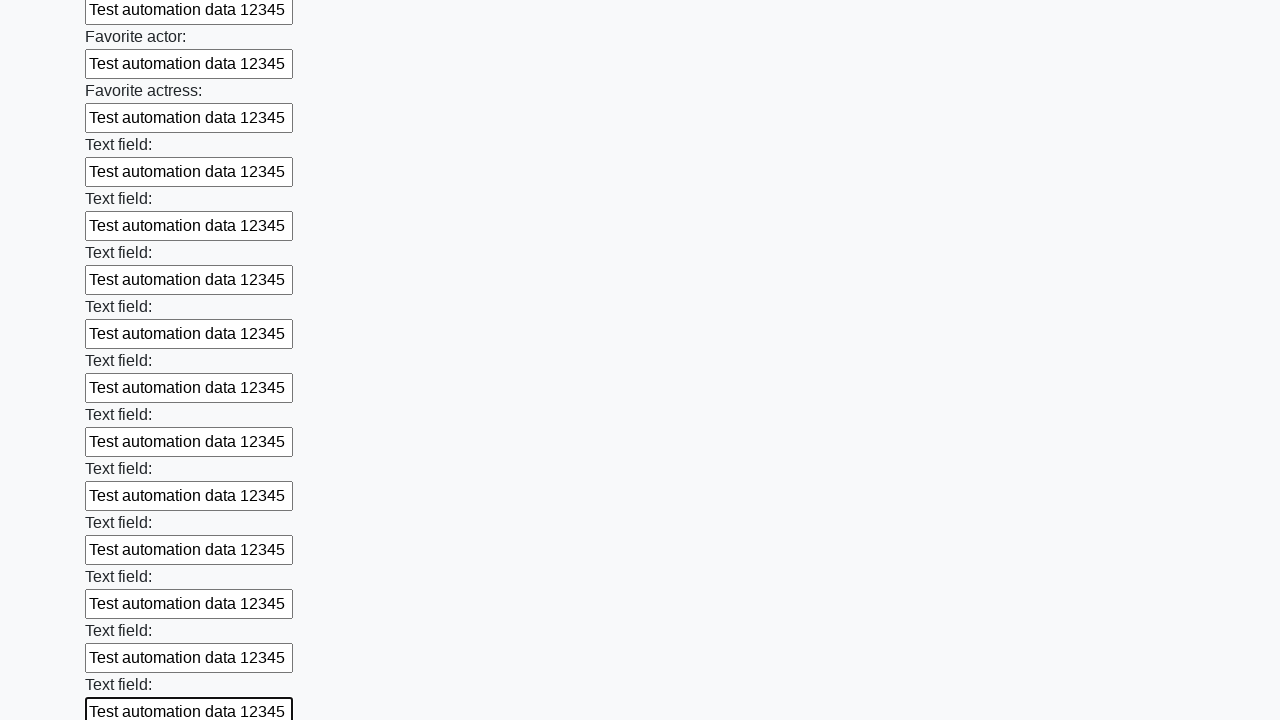

Filled an input field with test data on input >> nth=37
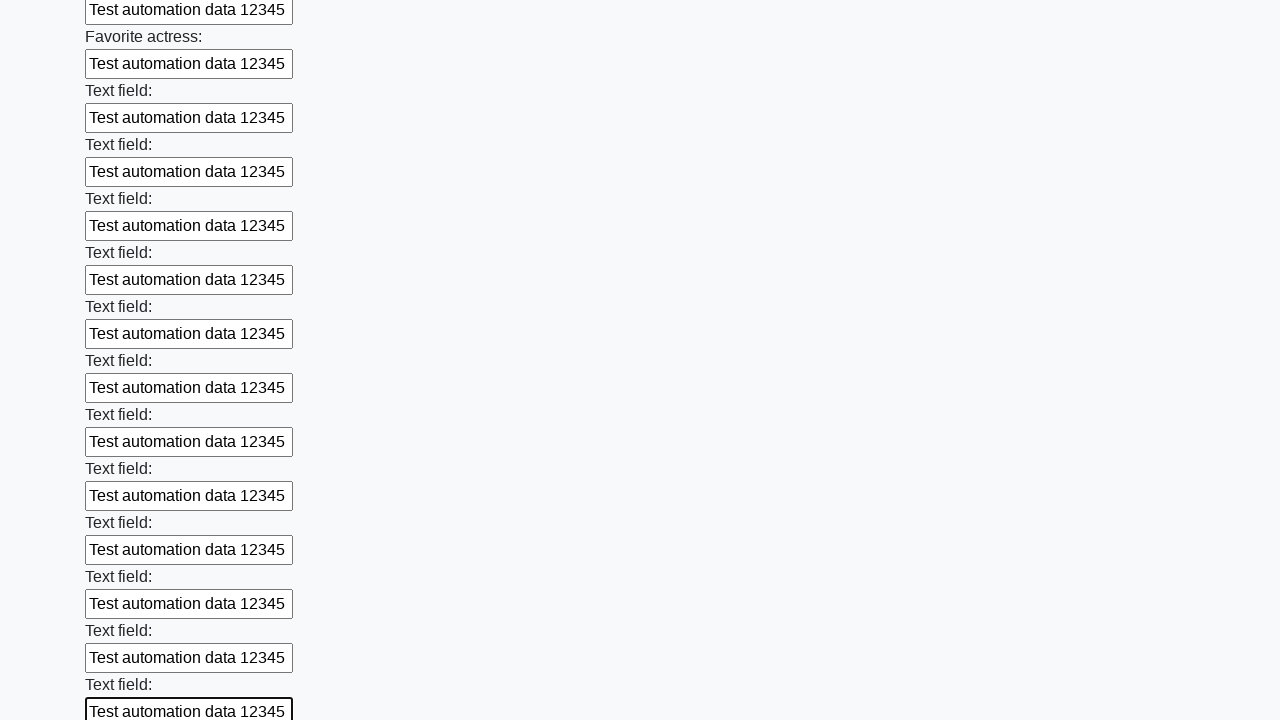

Filled an input field with test data on input >> nth=38
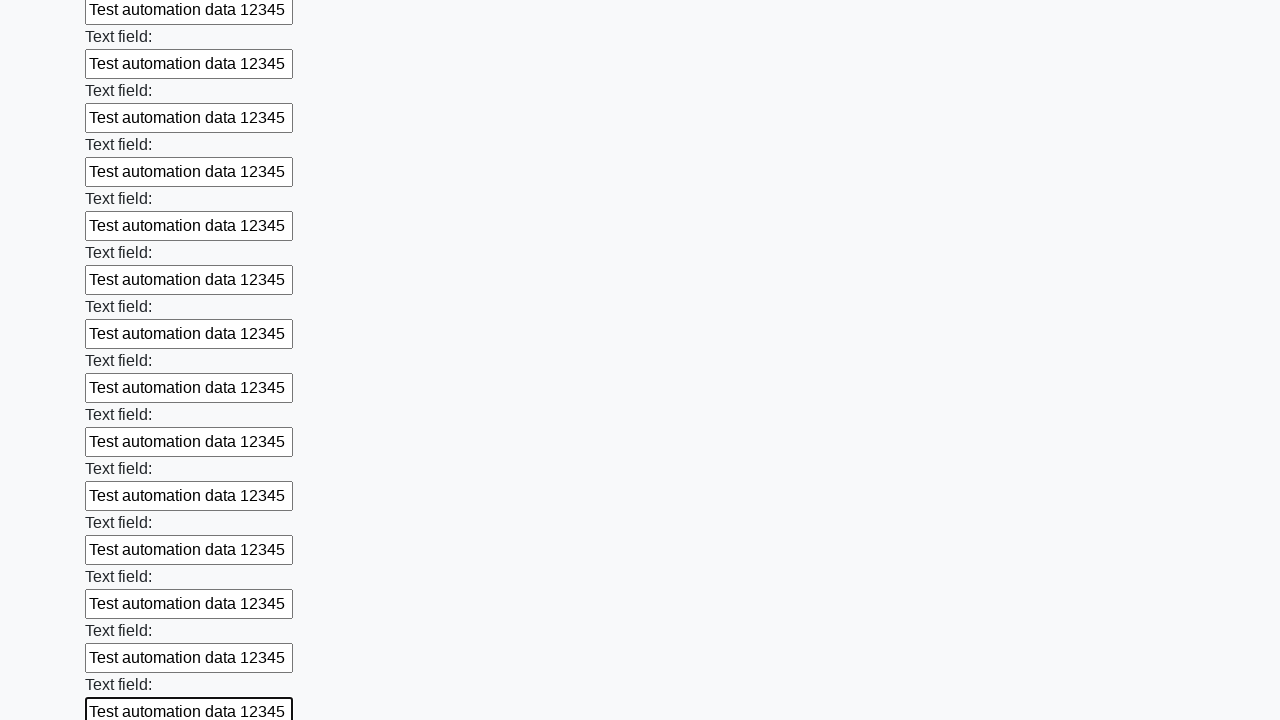

Filled an input field with test data on input >> nth=39
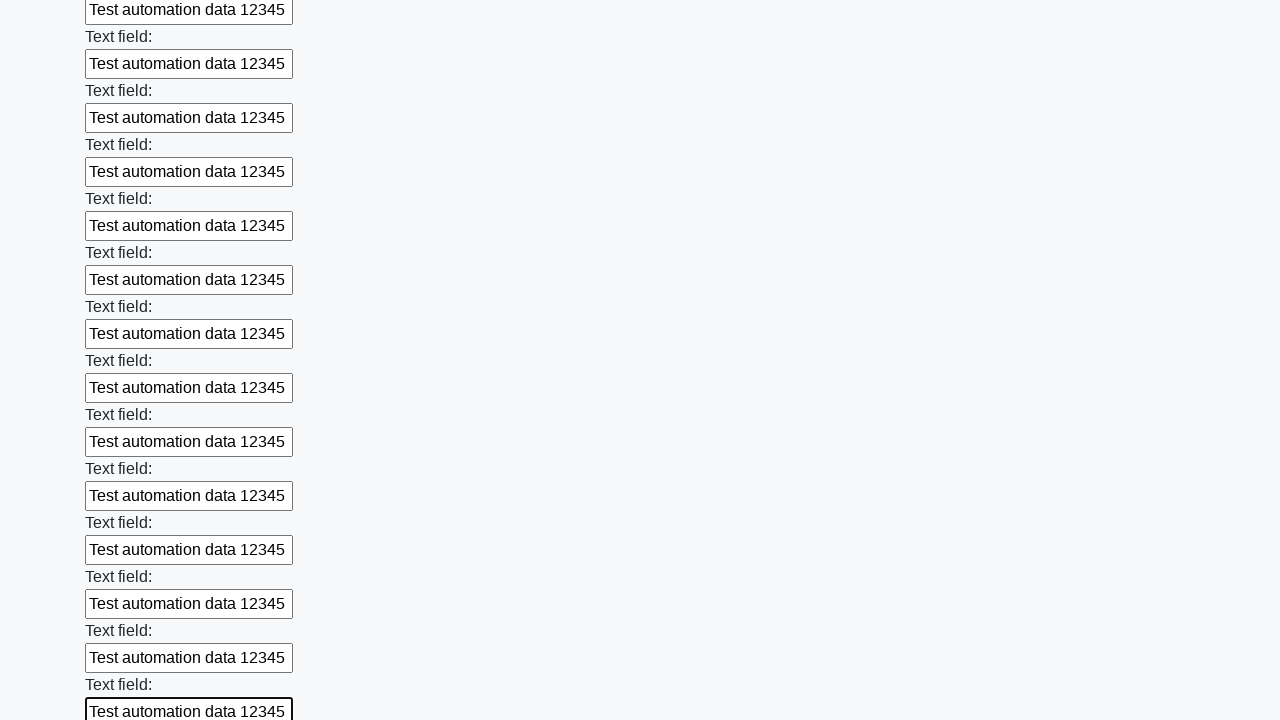

Filled an input field with test data on input >> nth=40
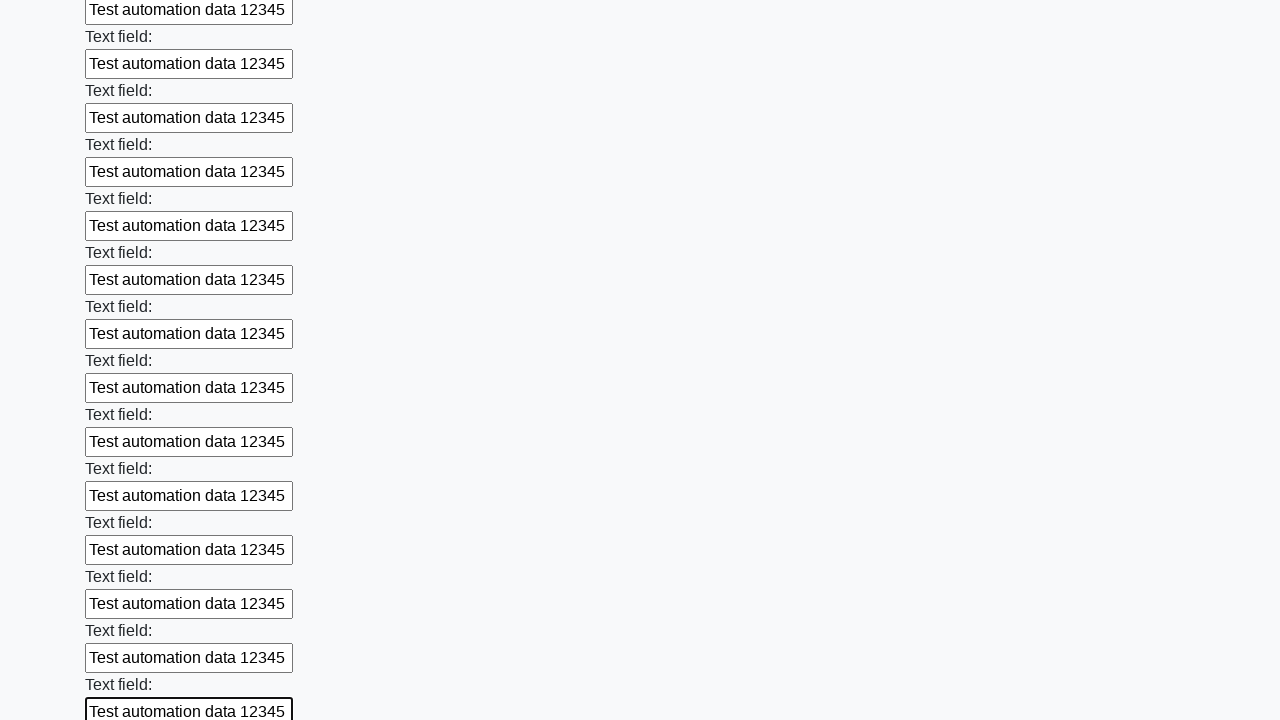

Filled an input field with test data on input >> nth=41
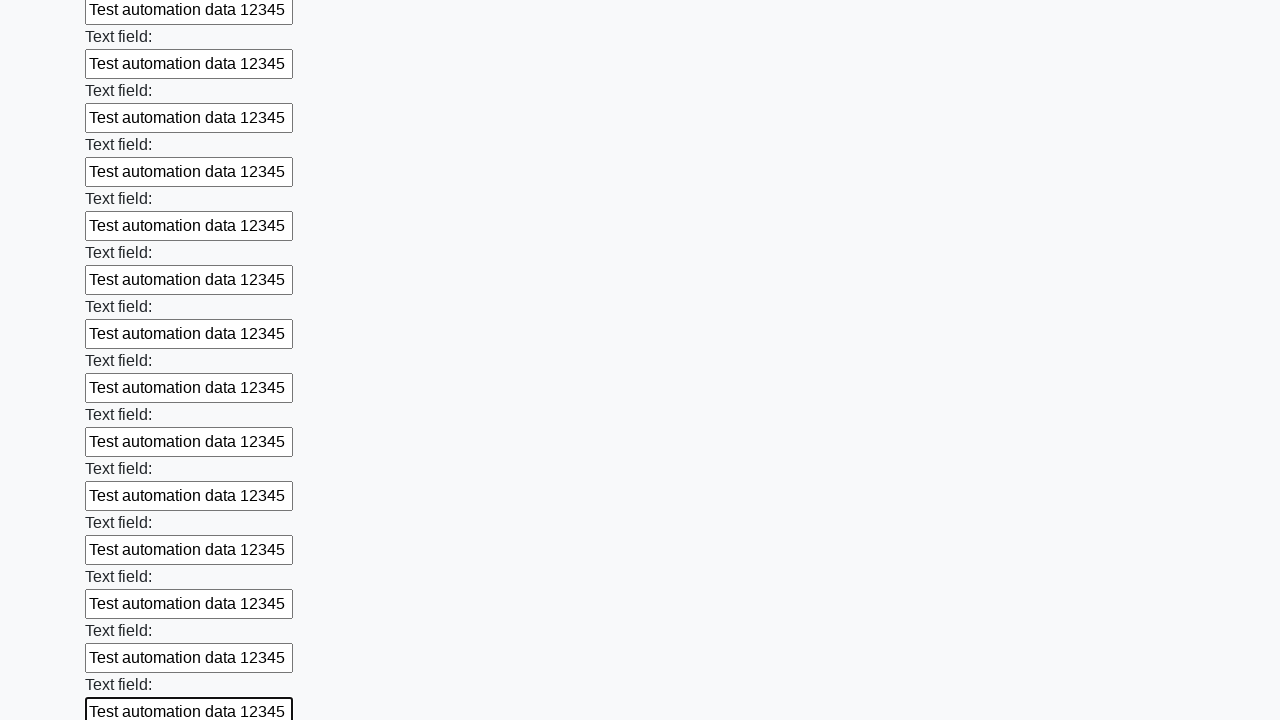

Filled an input field with test data on input >> nth=42
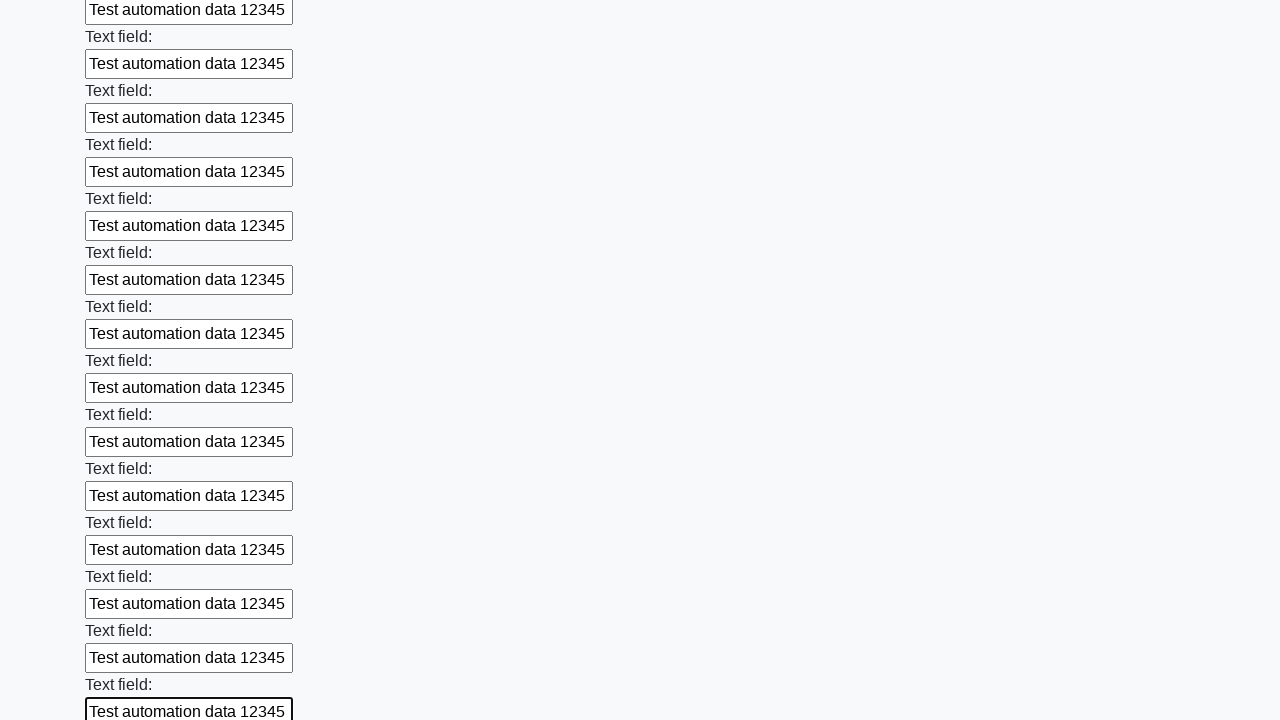

Filled an input field with test data on input >> nth=43
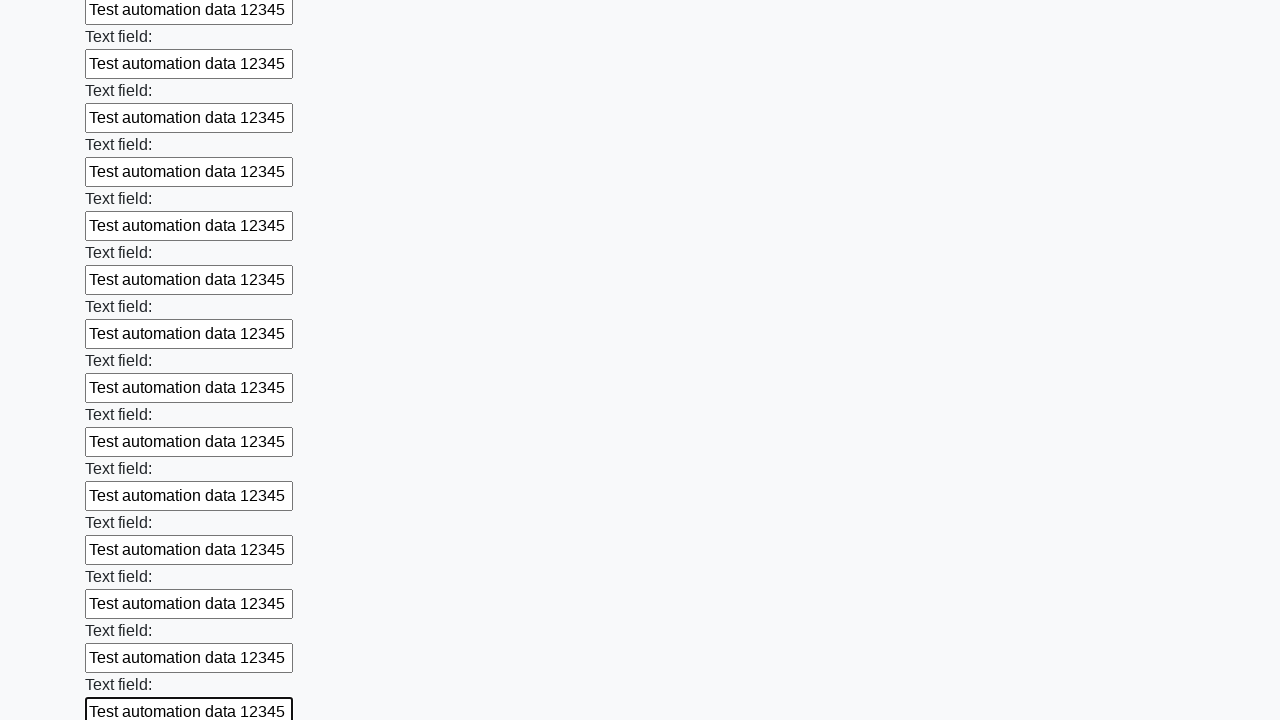

Filled an input field with test data on input >> nth=44
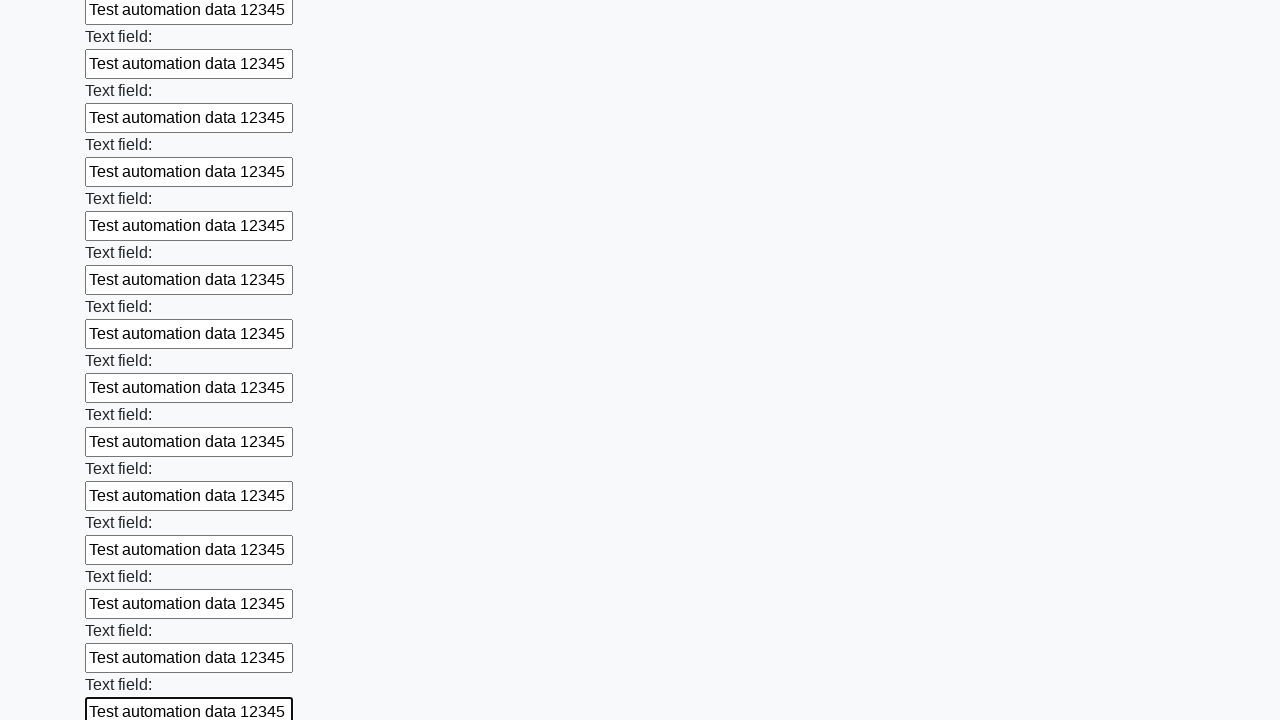

Filled an input field with test data on input >> nth=45
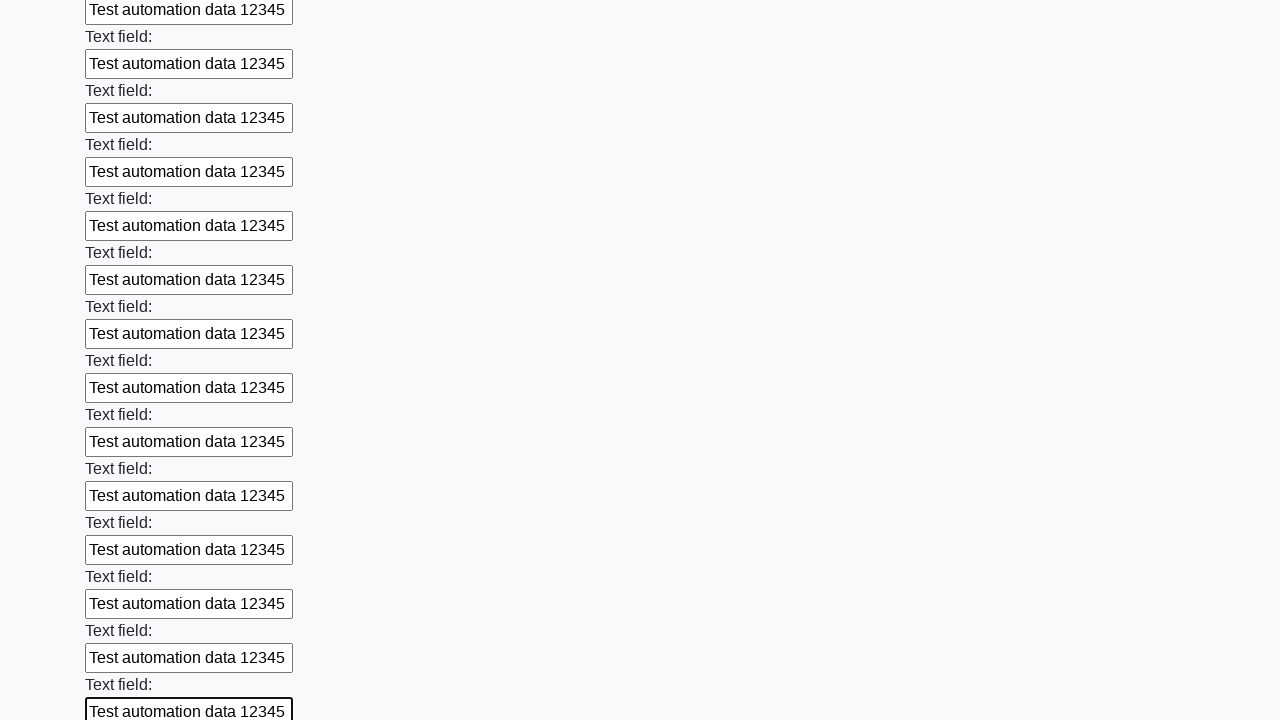

Filled an input field with test data on input >> nth=46
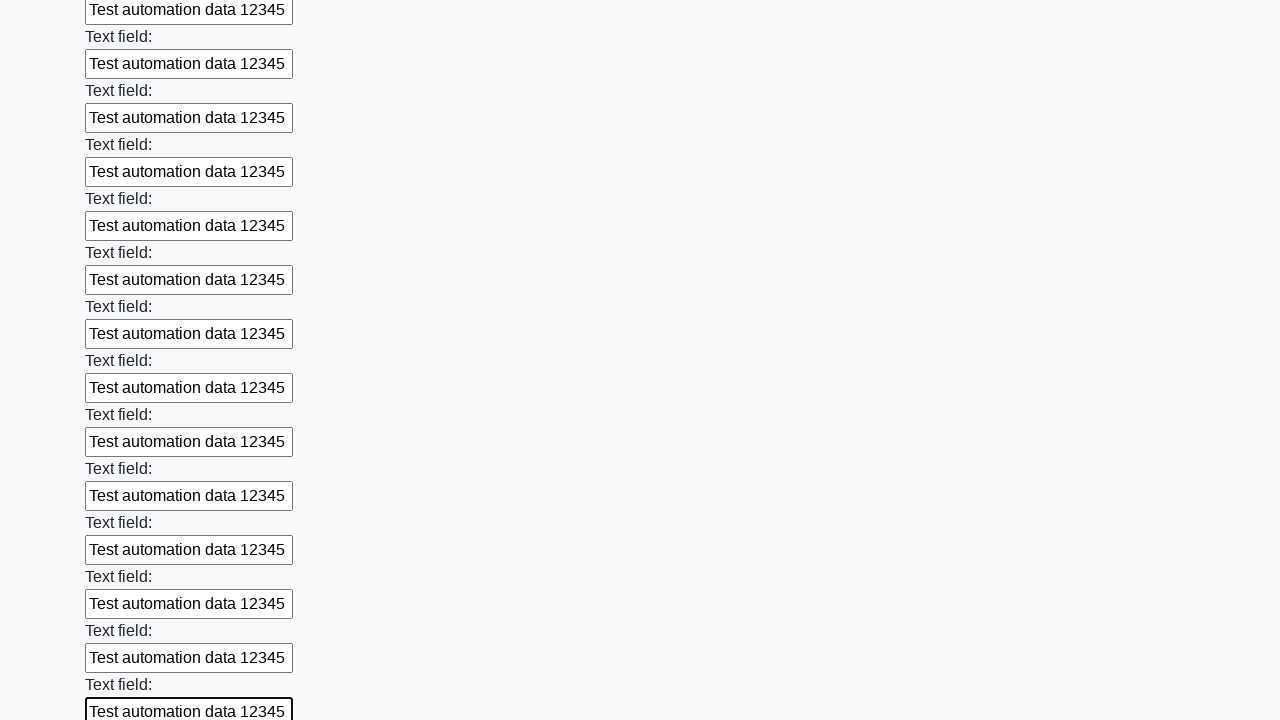

Filled an input field with test data on input >> nth=47
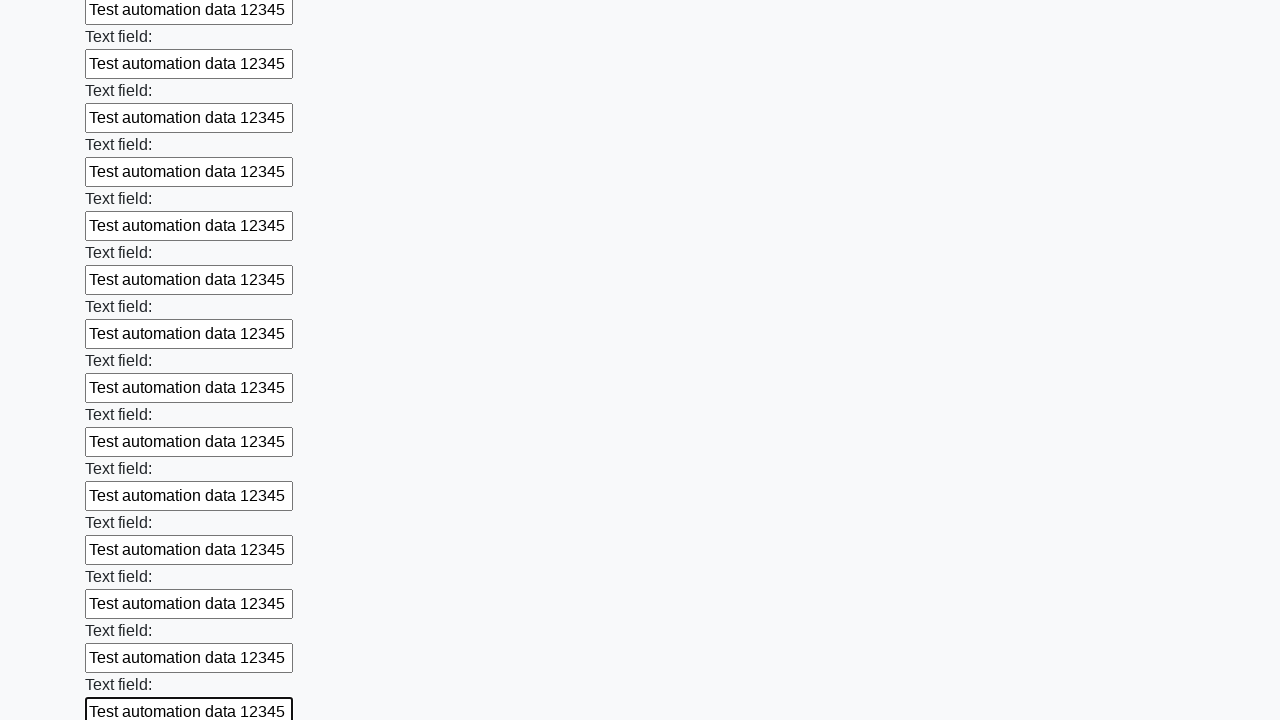

Filled an input field with test data on input >> nth=48
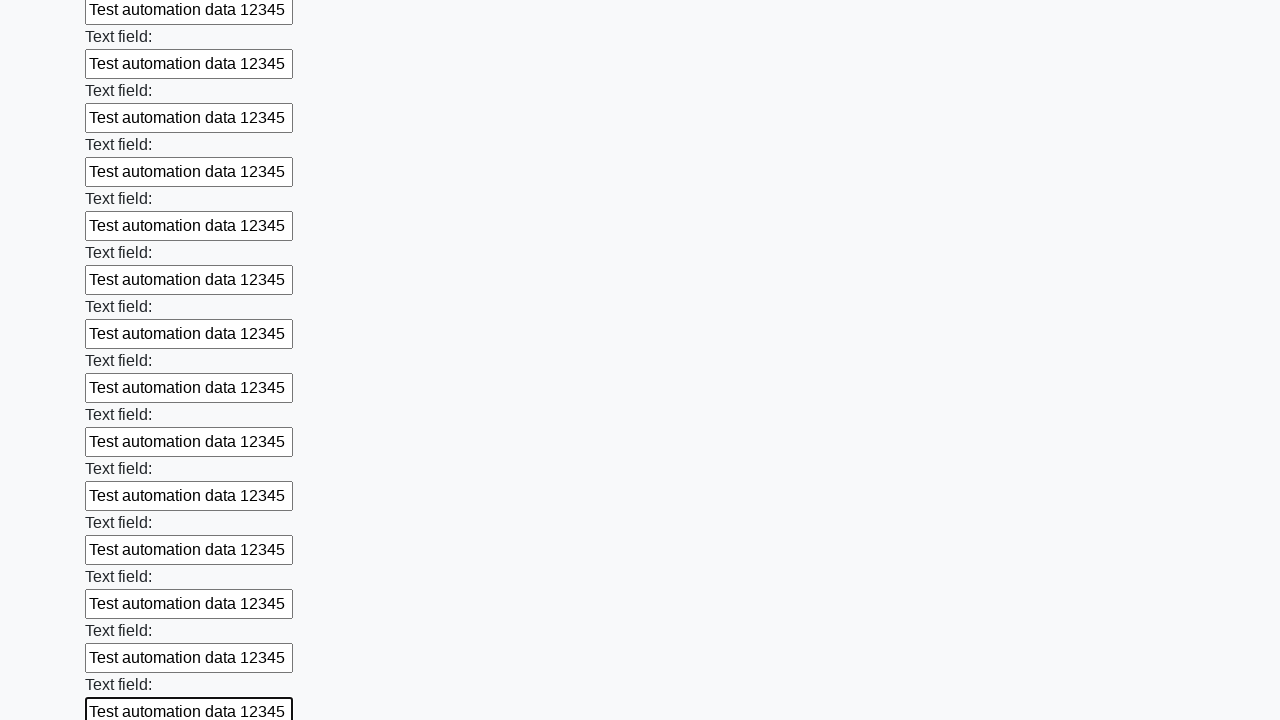

Filled an input field with test data on input >> nth=49
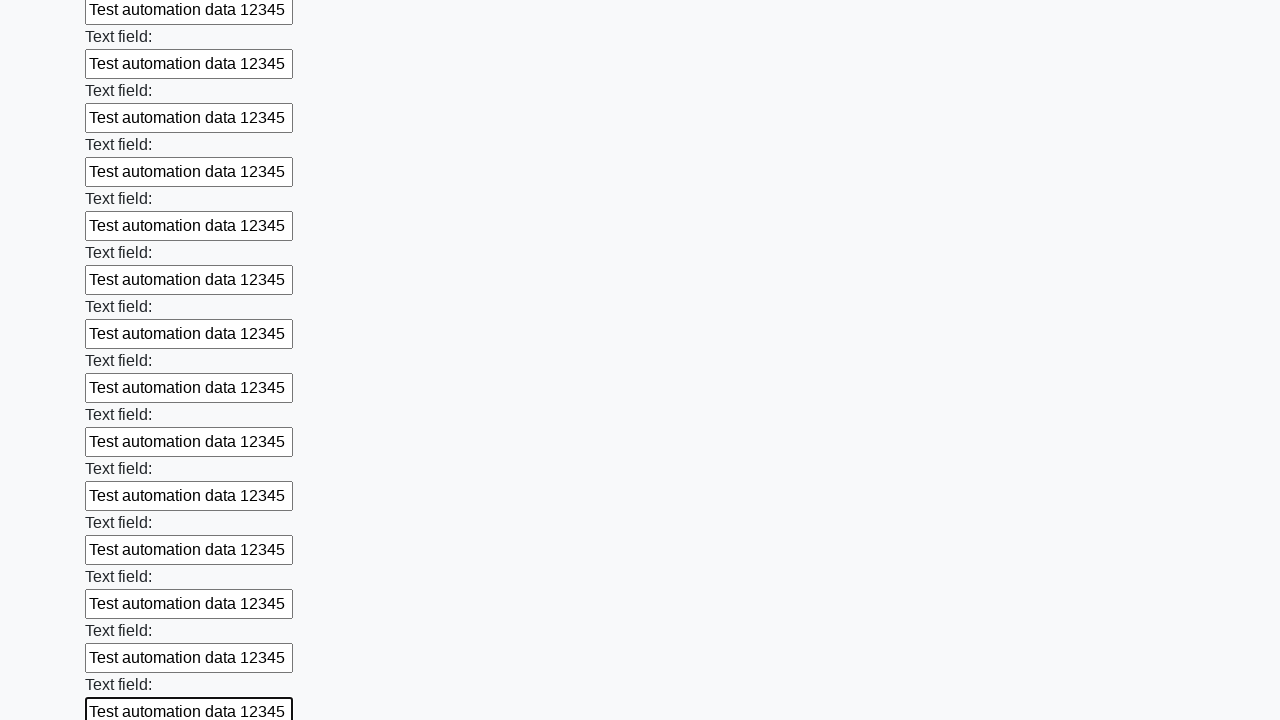

Filled an input field with test data on input >> nth=50
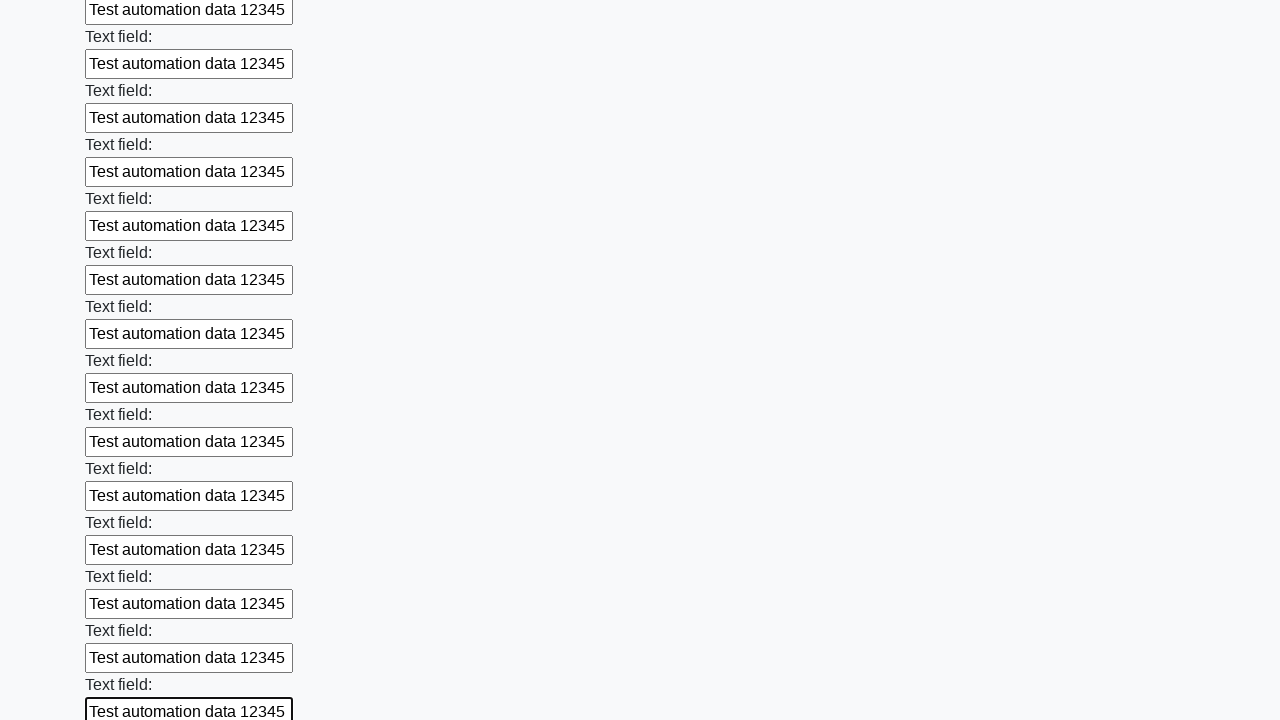

Filled an input field with test data on input >> nth=51
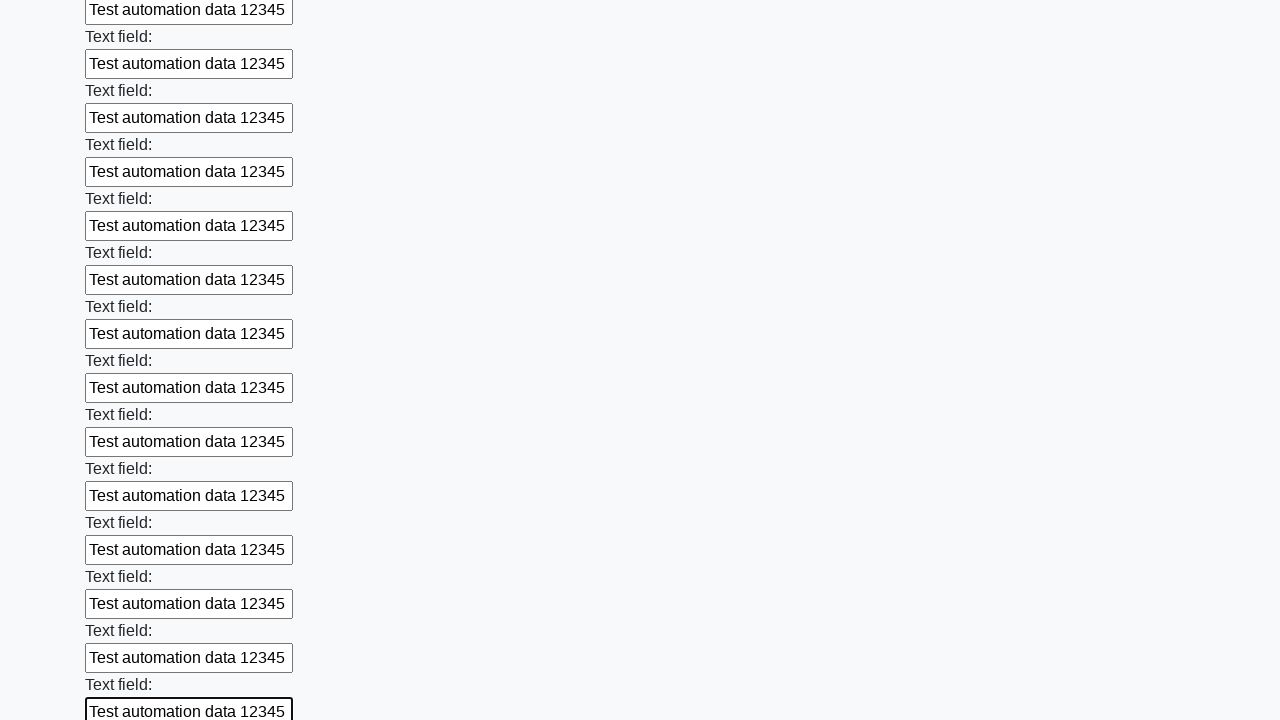

Filled an input field with test data on input >> nth=52
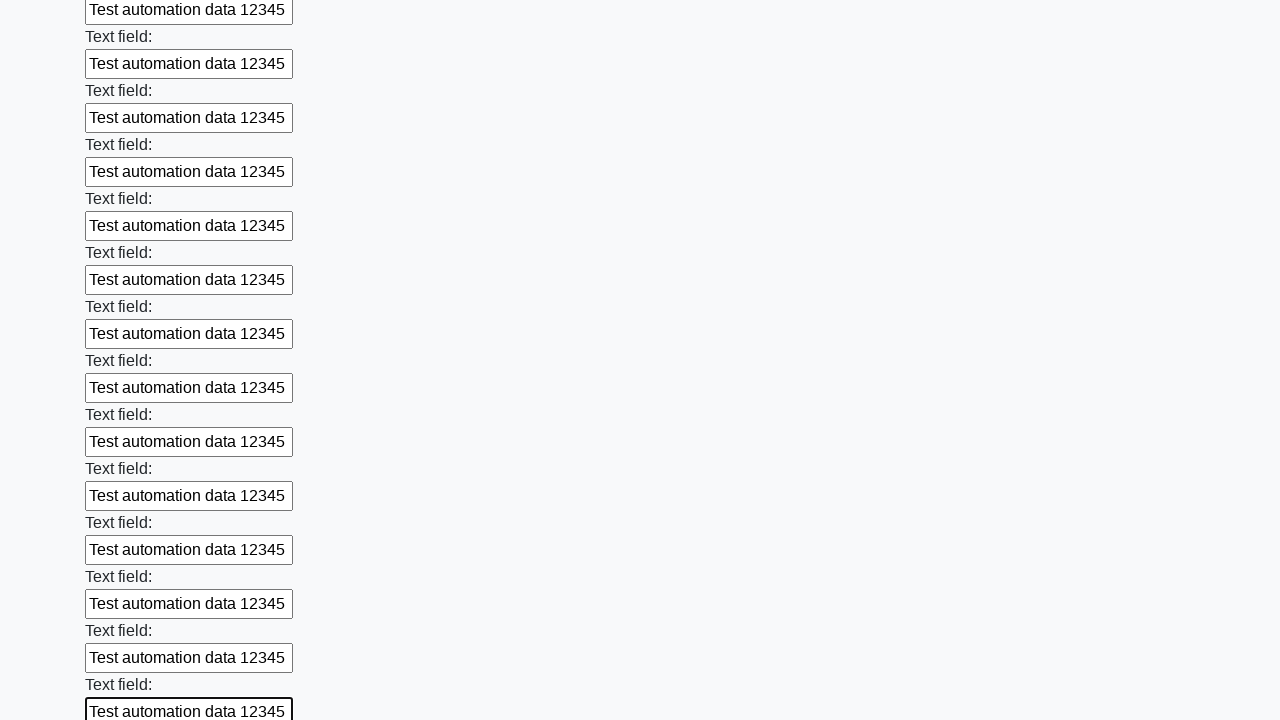

Filled an input field with test data on input >> nth=53
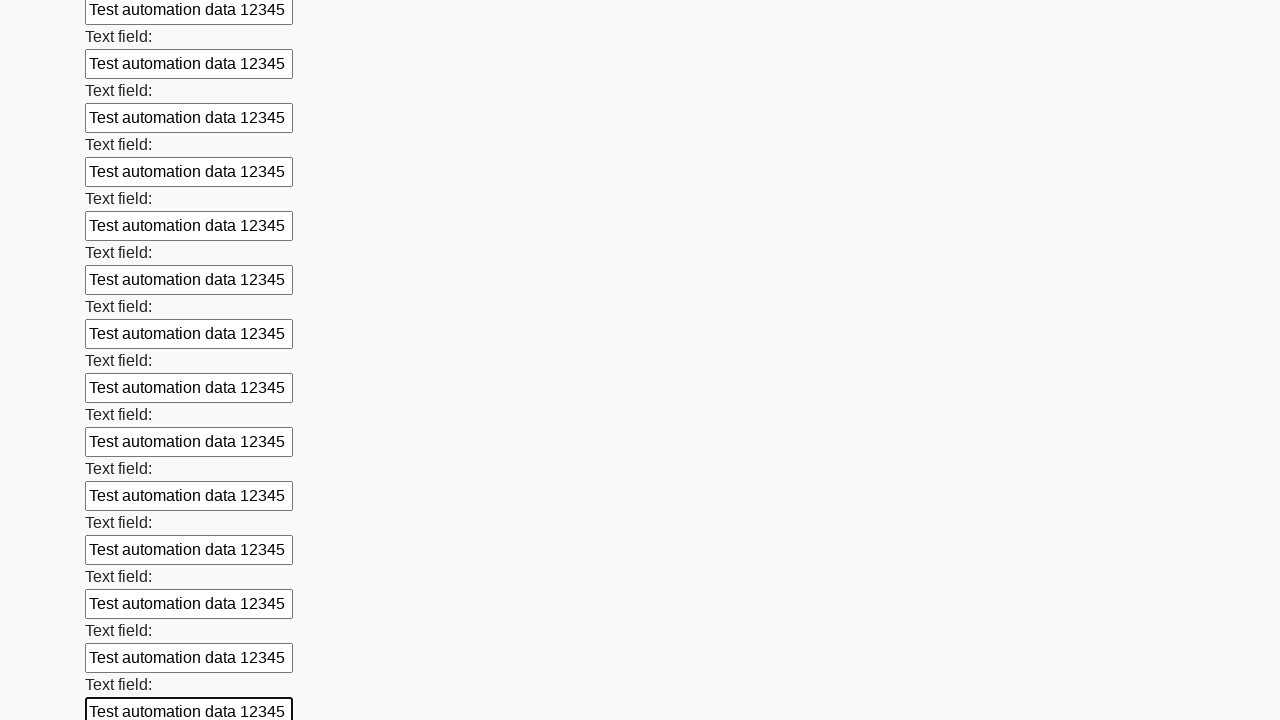

Filled an input field with test data on input >> nth=54
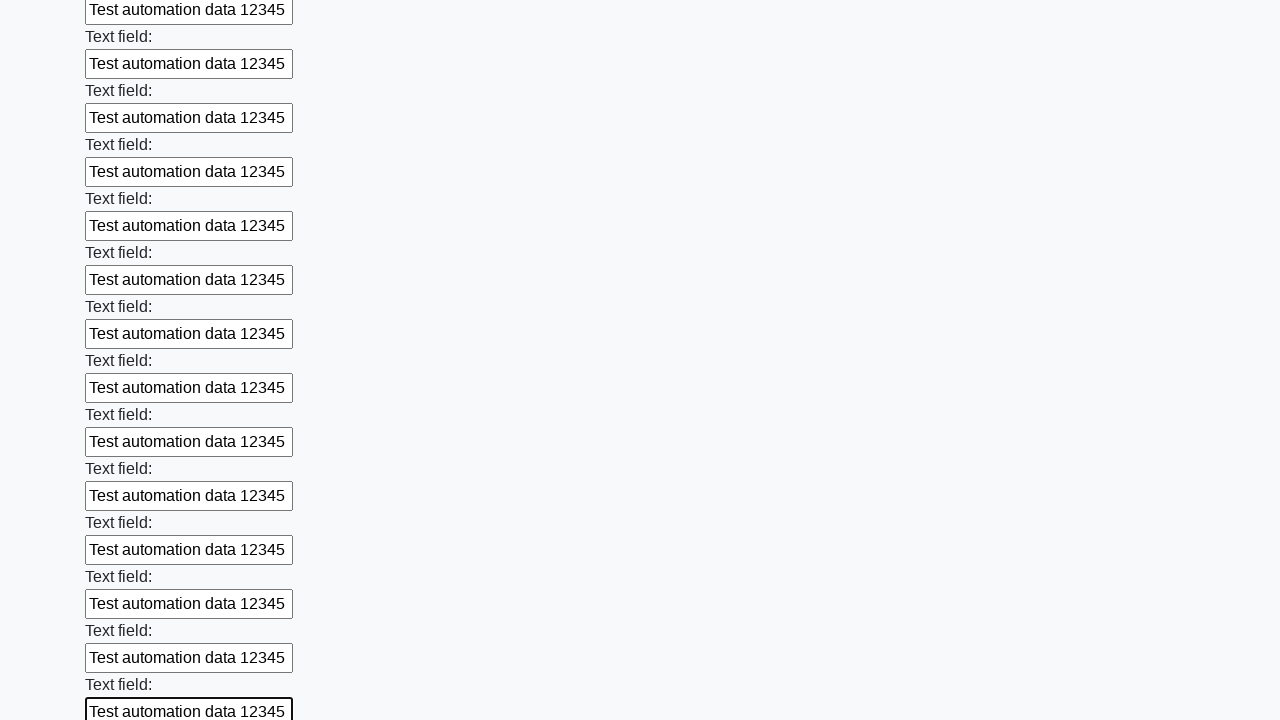

Filled an input field with test data on input >> nth=55
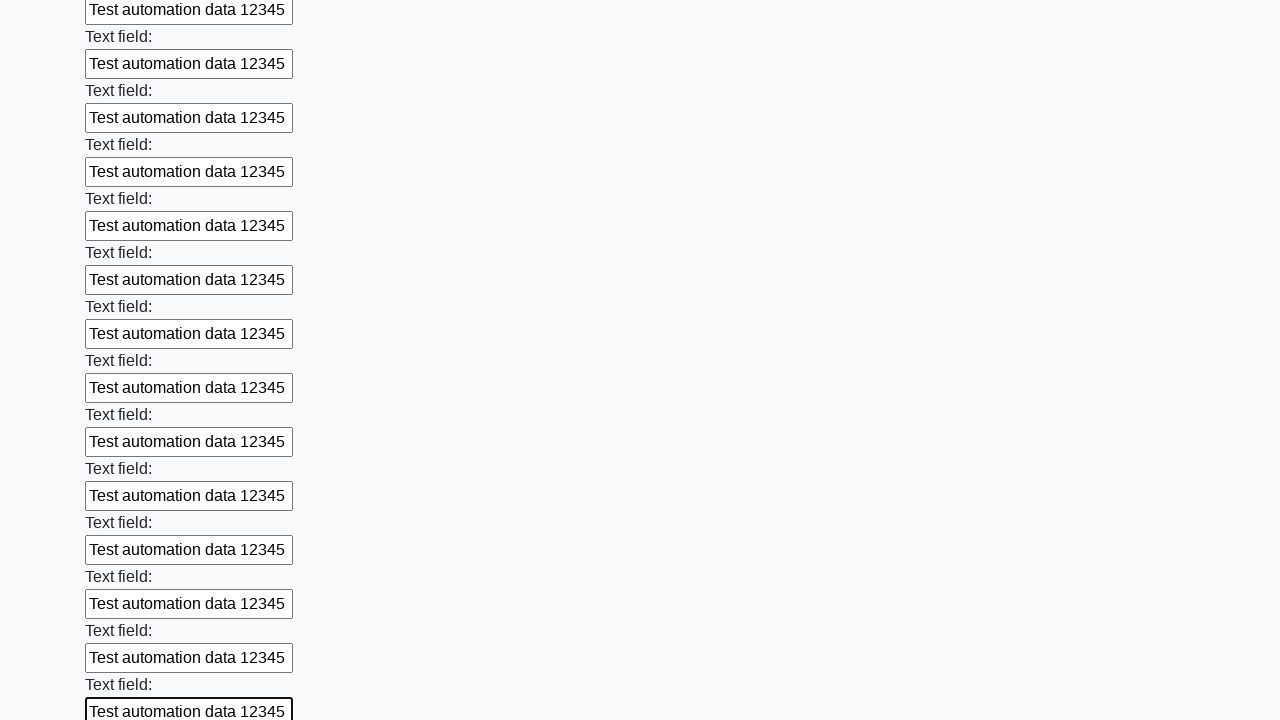

Filled an input field with test data on input >> nth=56
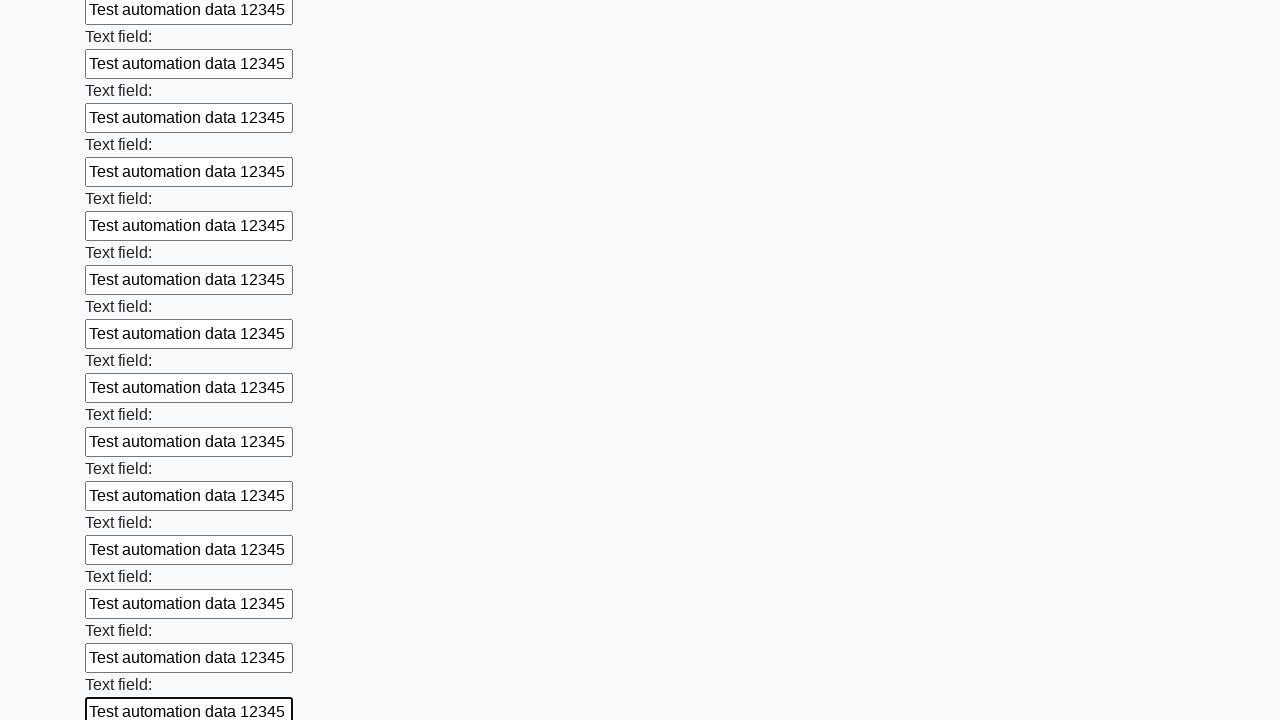

Filled an input field with test data on input >> nth=57
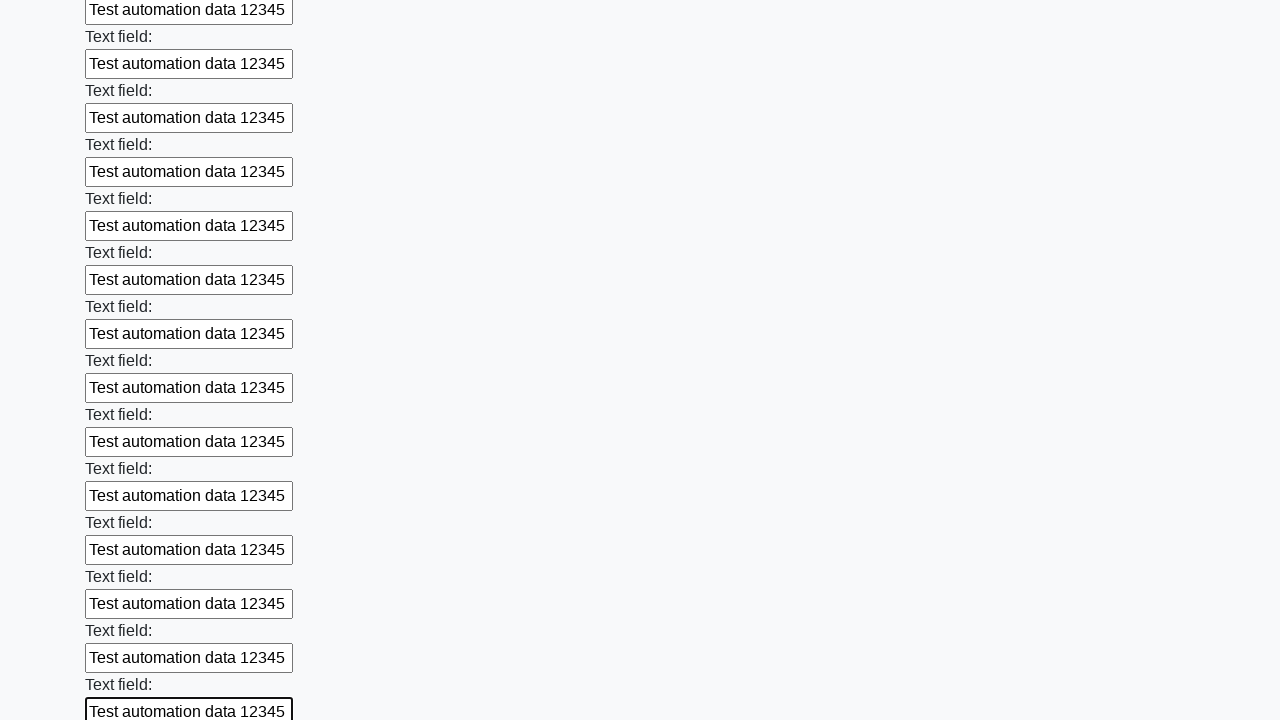

Filled an input field with test data on input >> nth=58
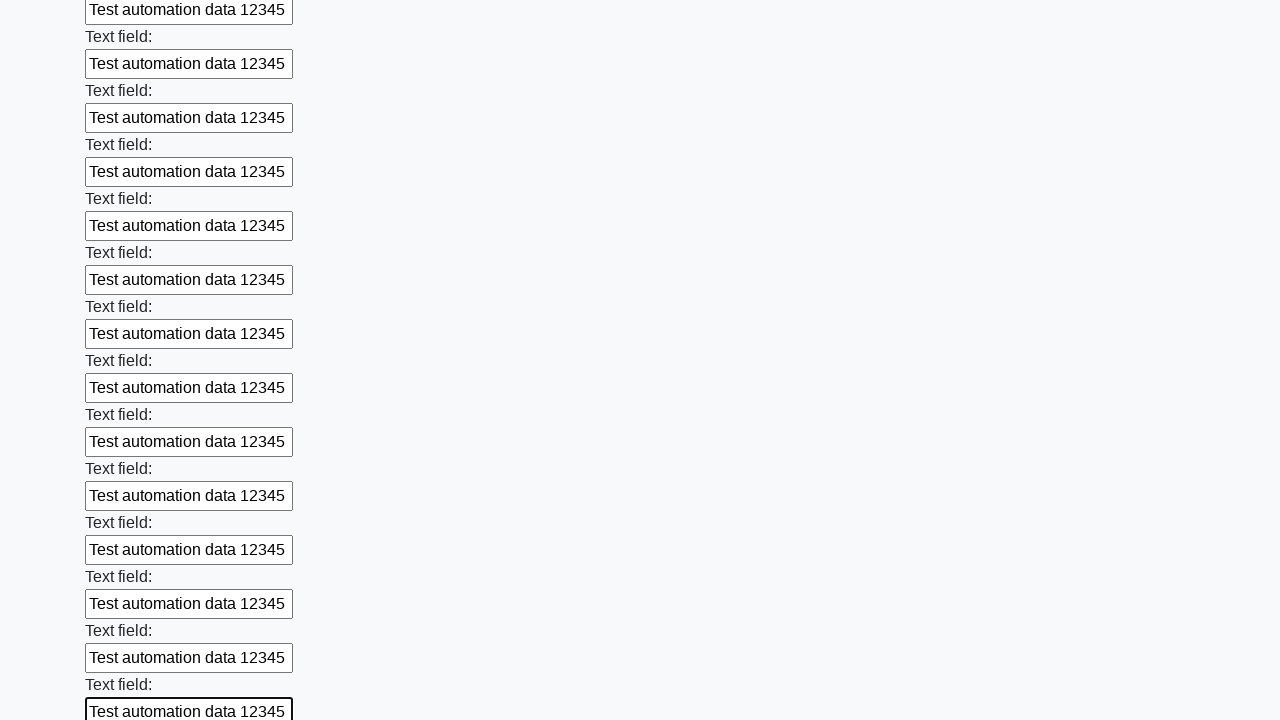

Filled an input field with test data on input >> nth=59
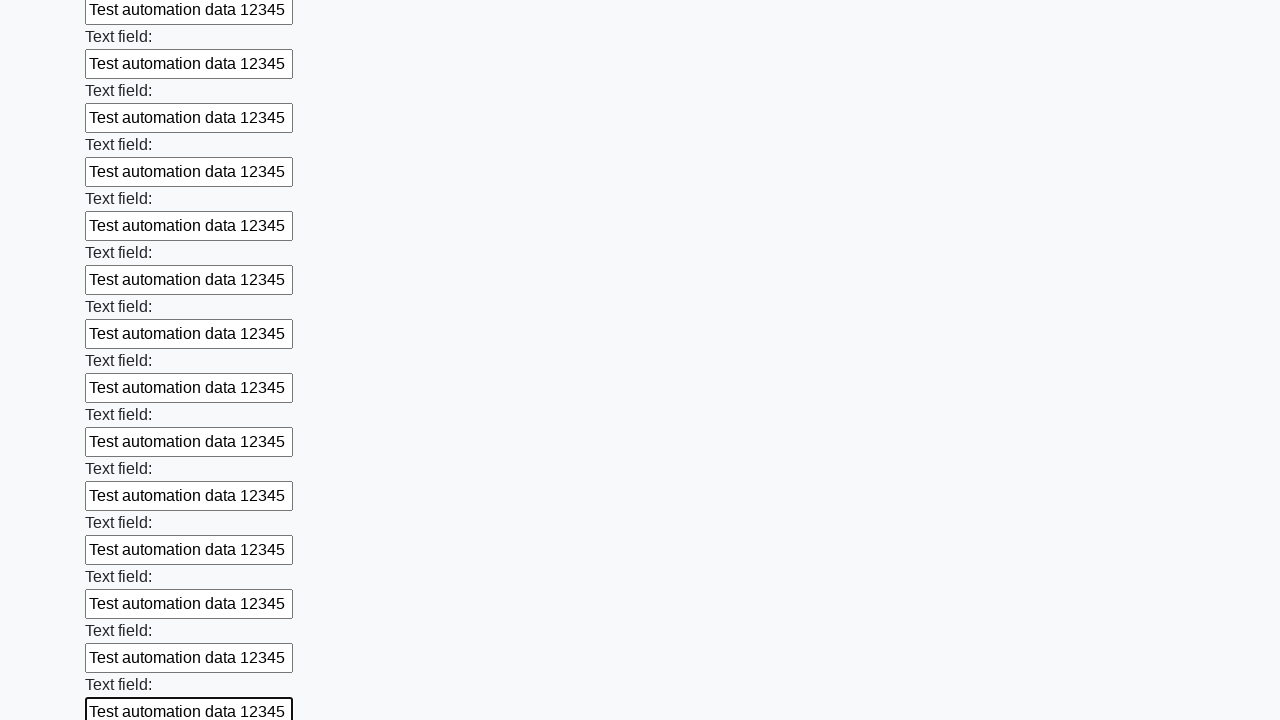

Filled an input field with test data on input >> nth=60
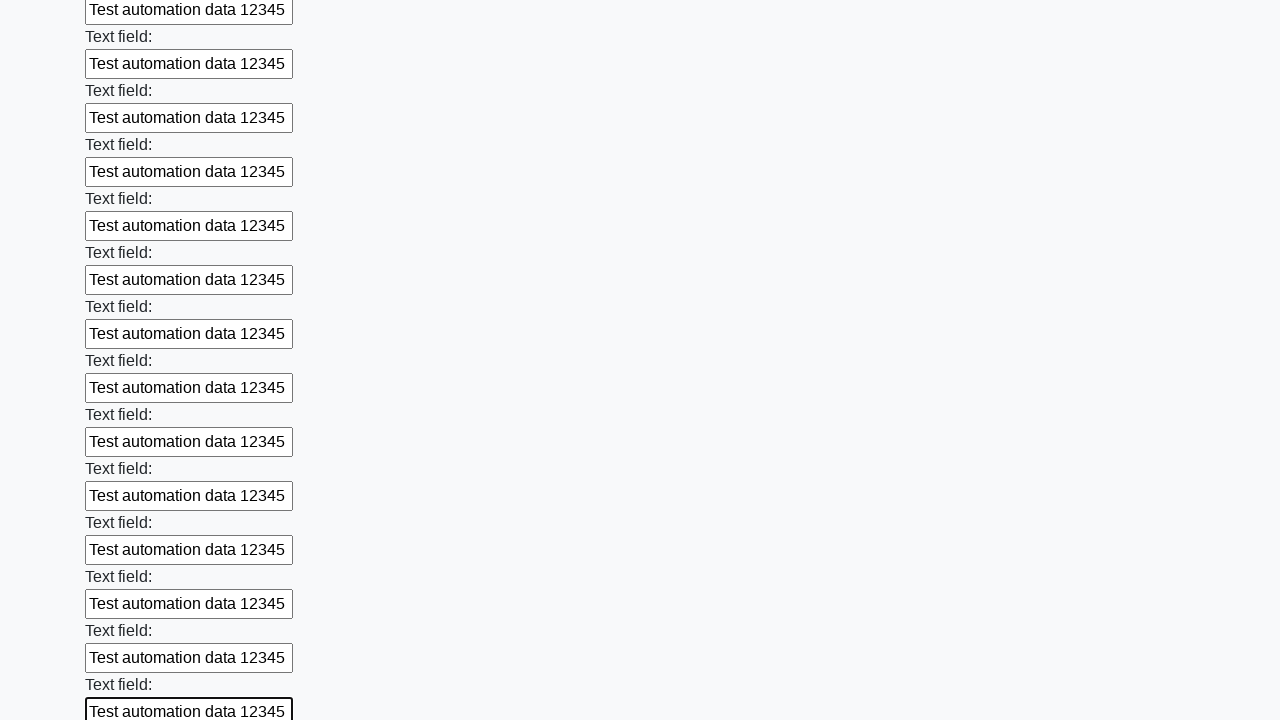

Filled an input field with test data on input >> nth=61
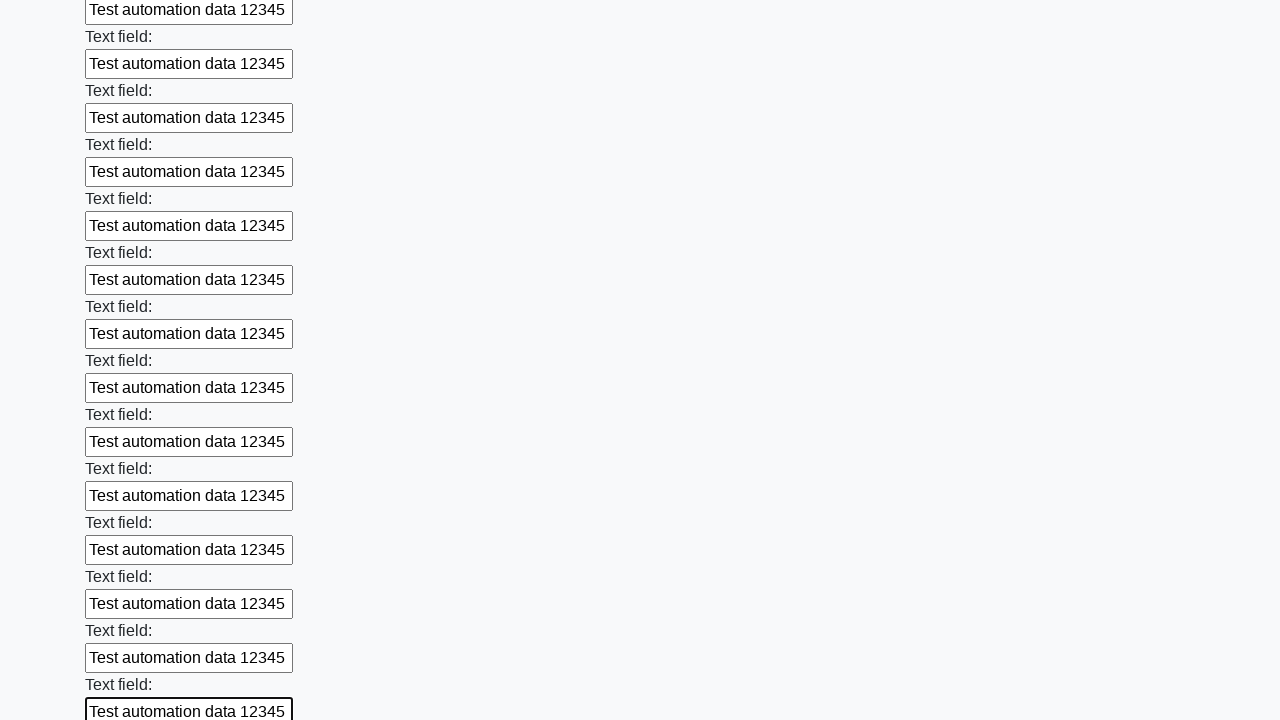

Filled an input field with test data on input >> nth=62
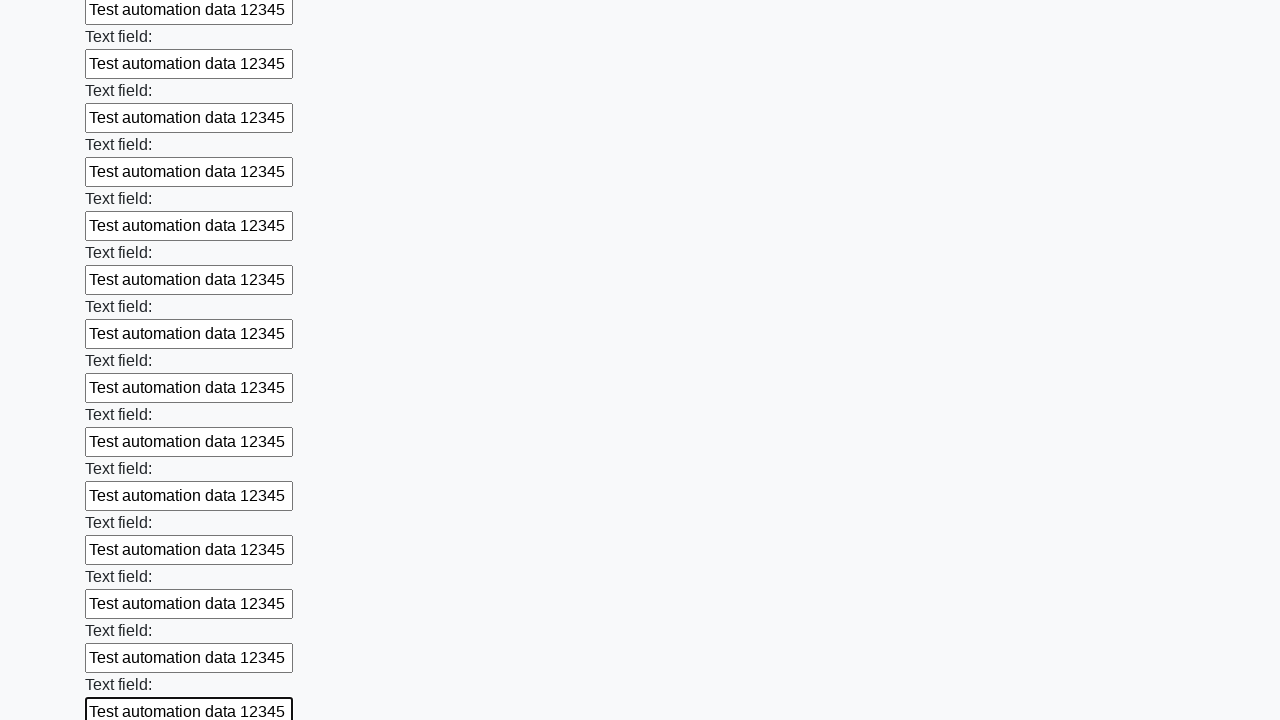

Filled an input field with test data on input >> nth=63
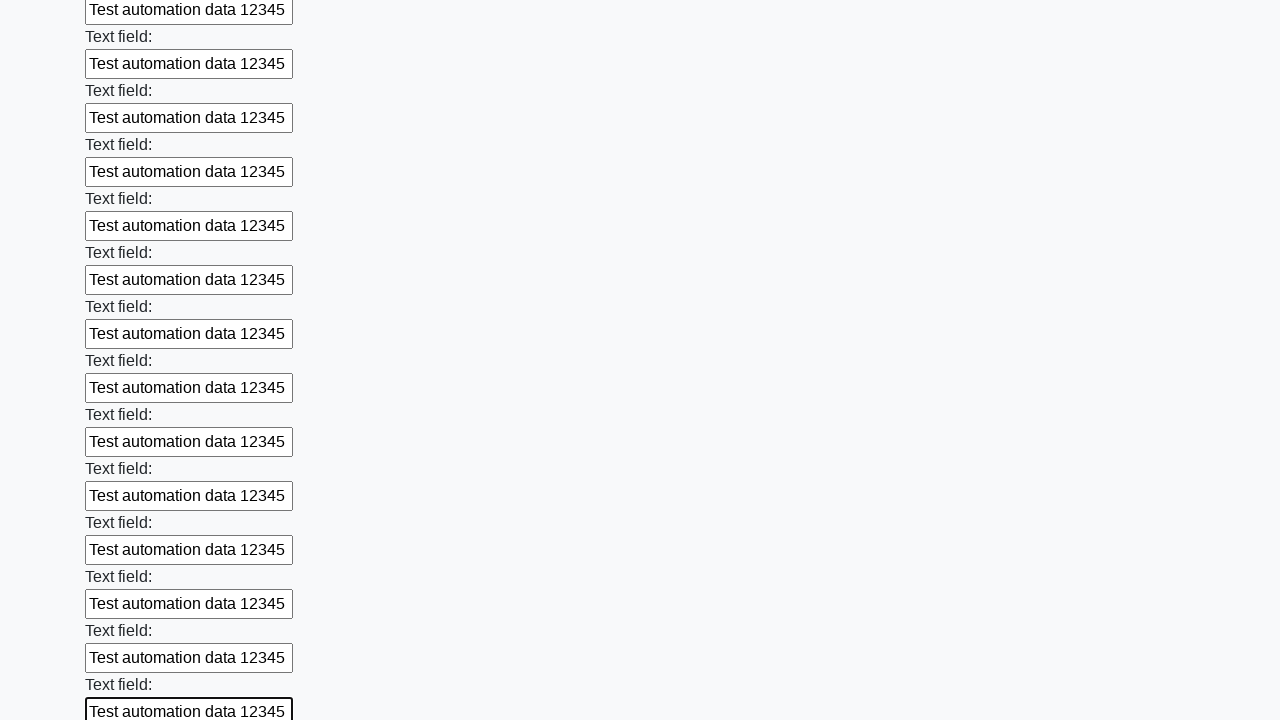

Filled an input field with test data on input >> nth=64
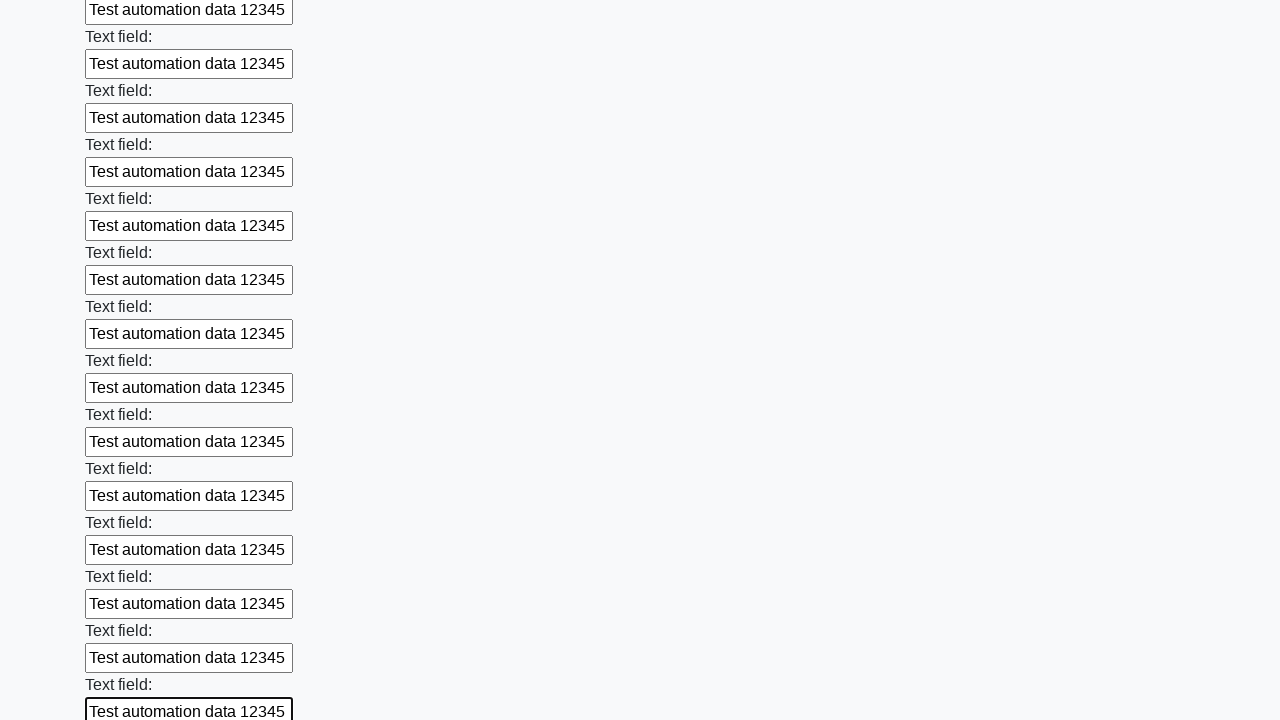

Filled an input field with test data on input >> nth=65
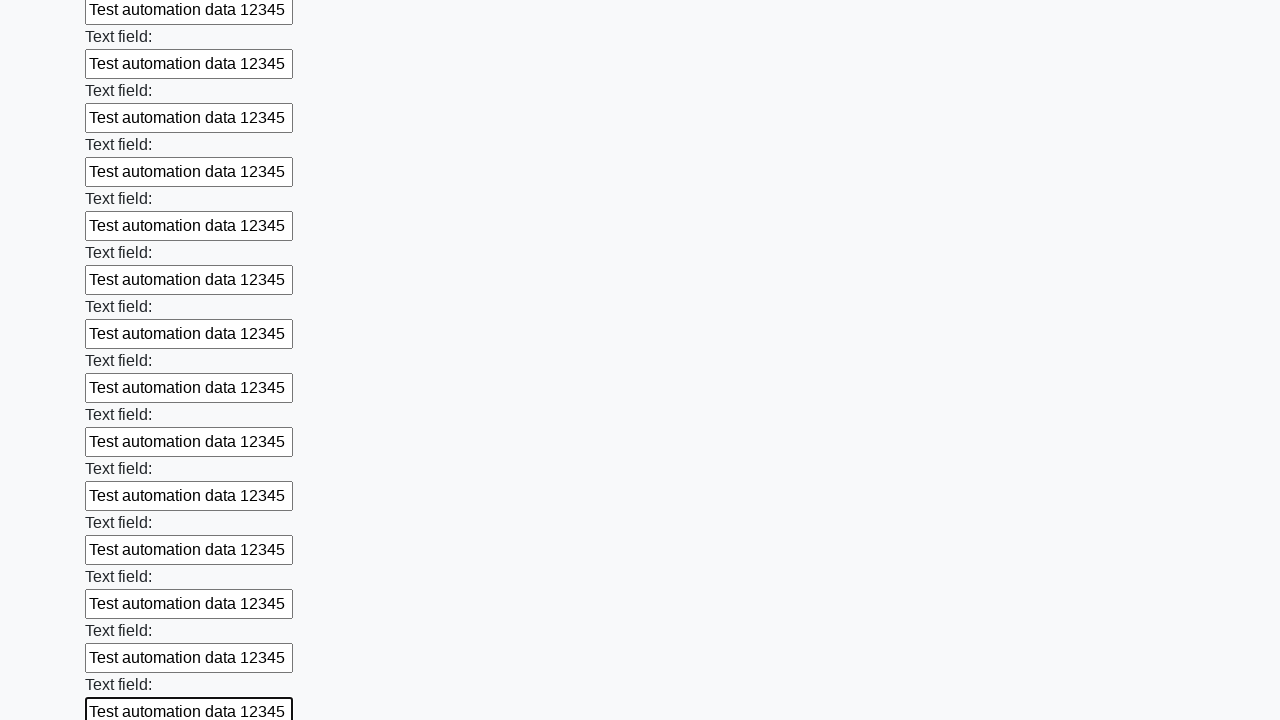

Filled an input field with test data on input >> nth=66
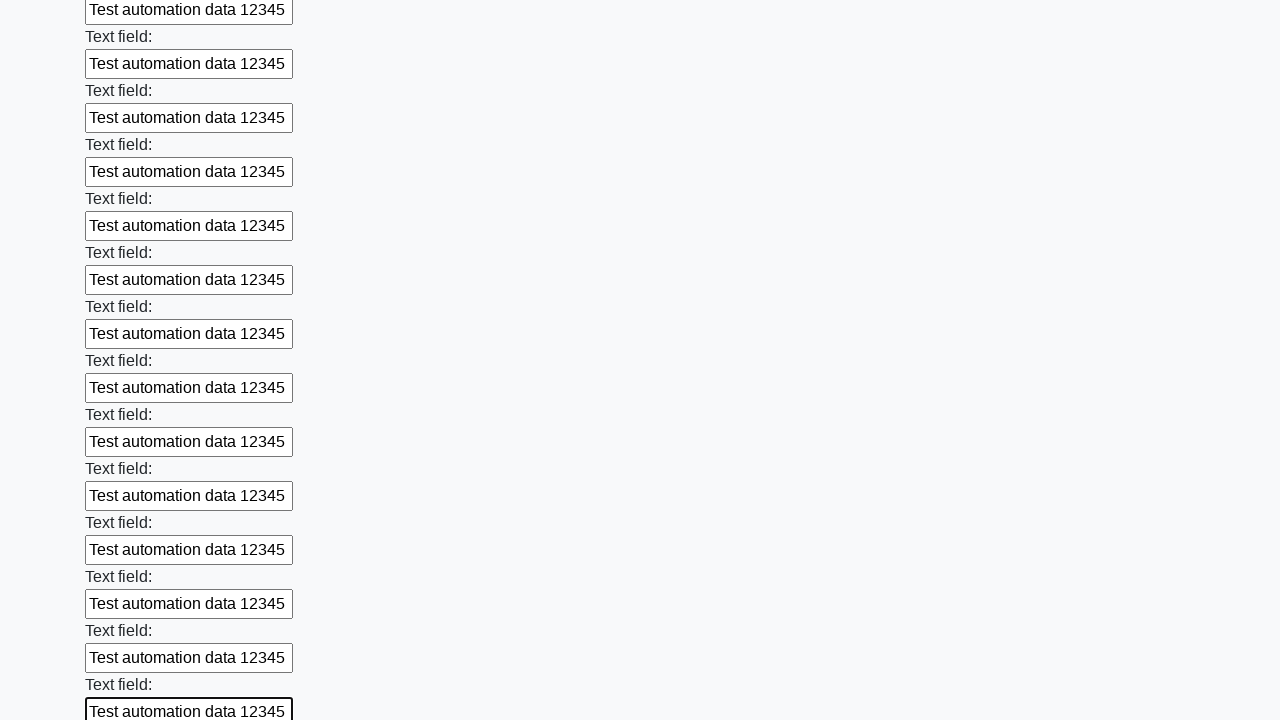

Filled an input field with test data on input >> nth=67
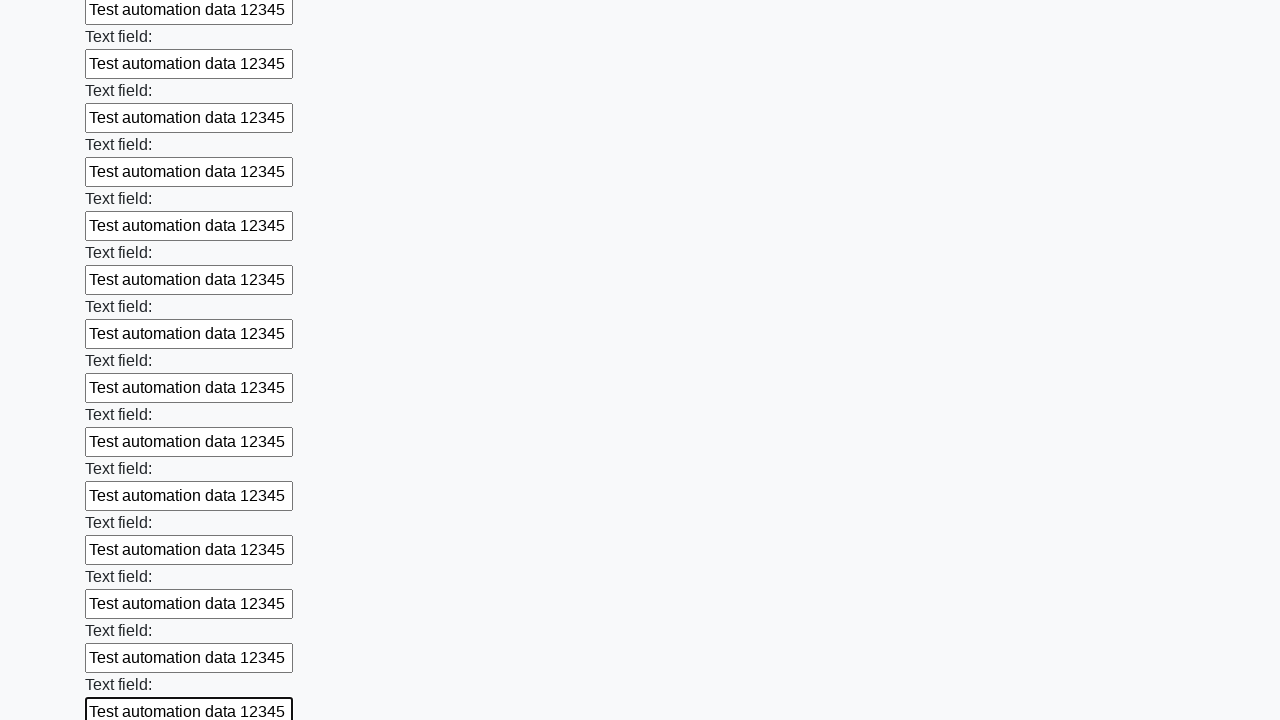

Filled an input field with test data on input >> nth=68
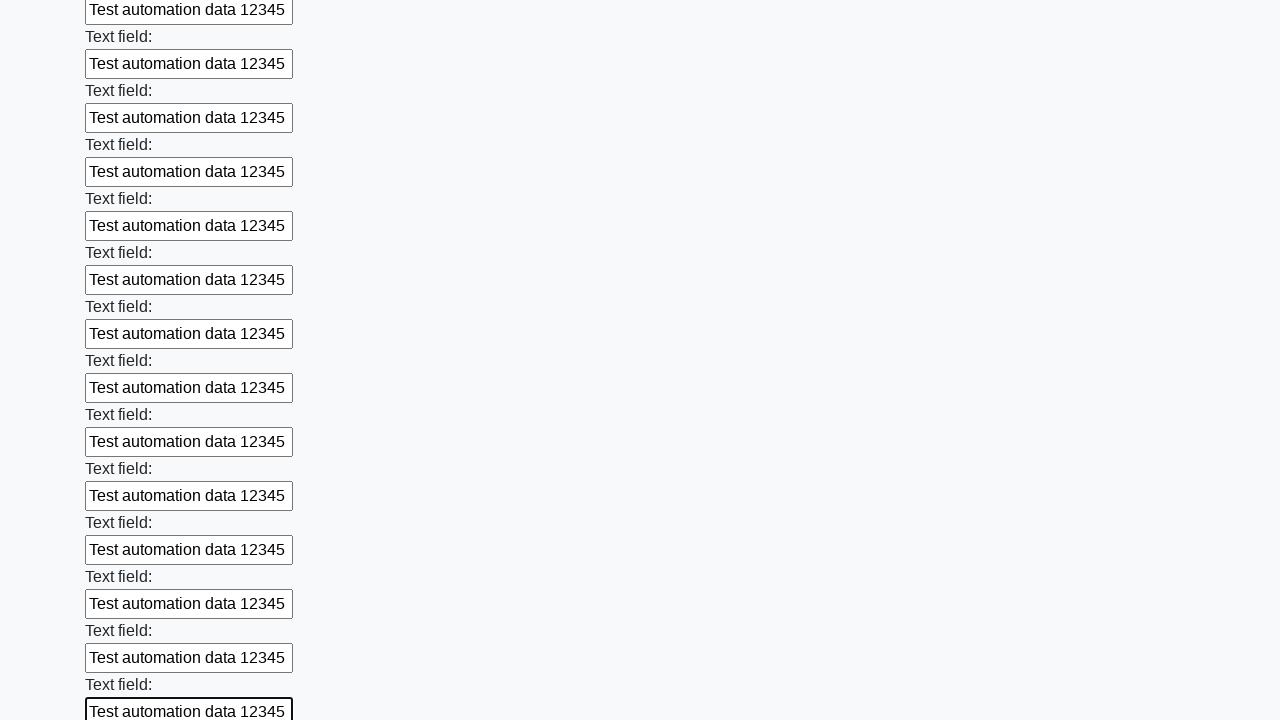

Filled an input field with test data on input >> nth=69
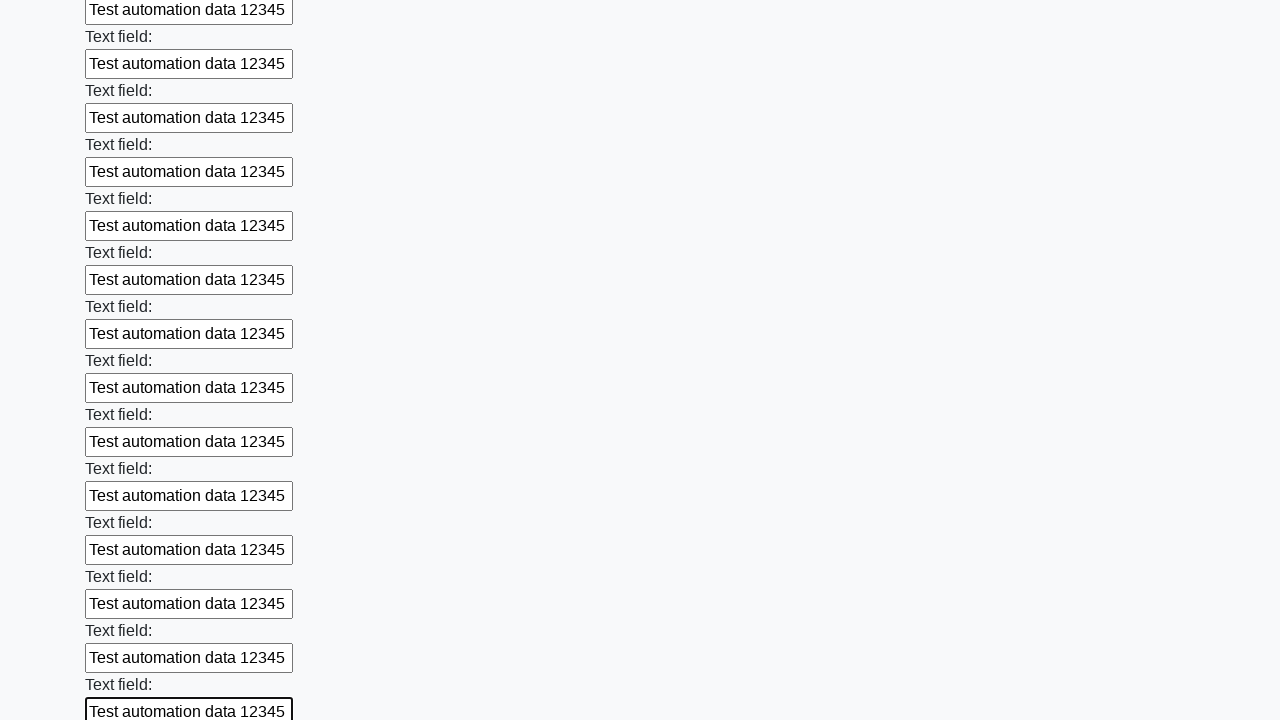

Filled an input field with test data on input >> nth=70
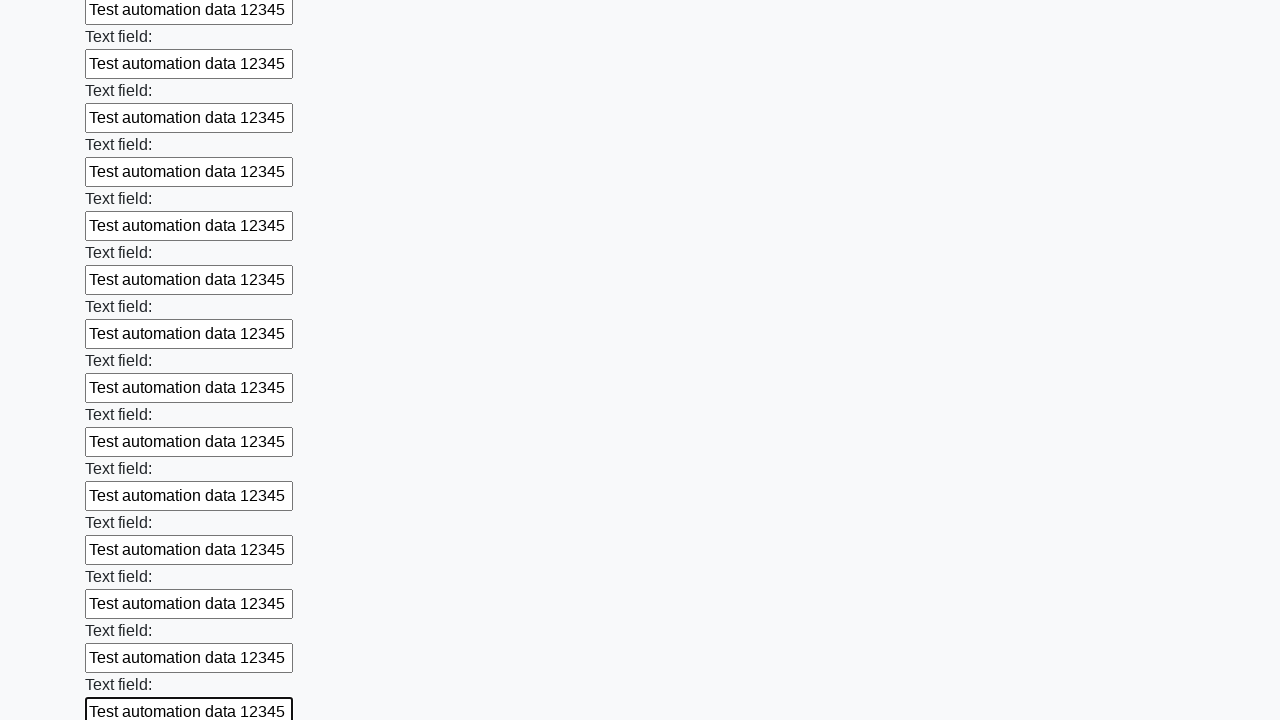

Filled an input field with test data on input >> nth=71
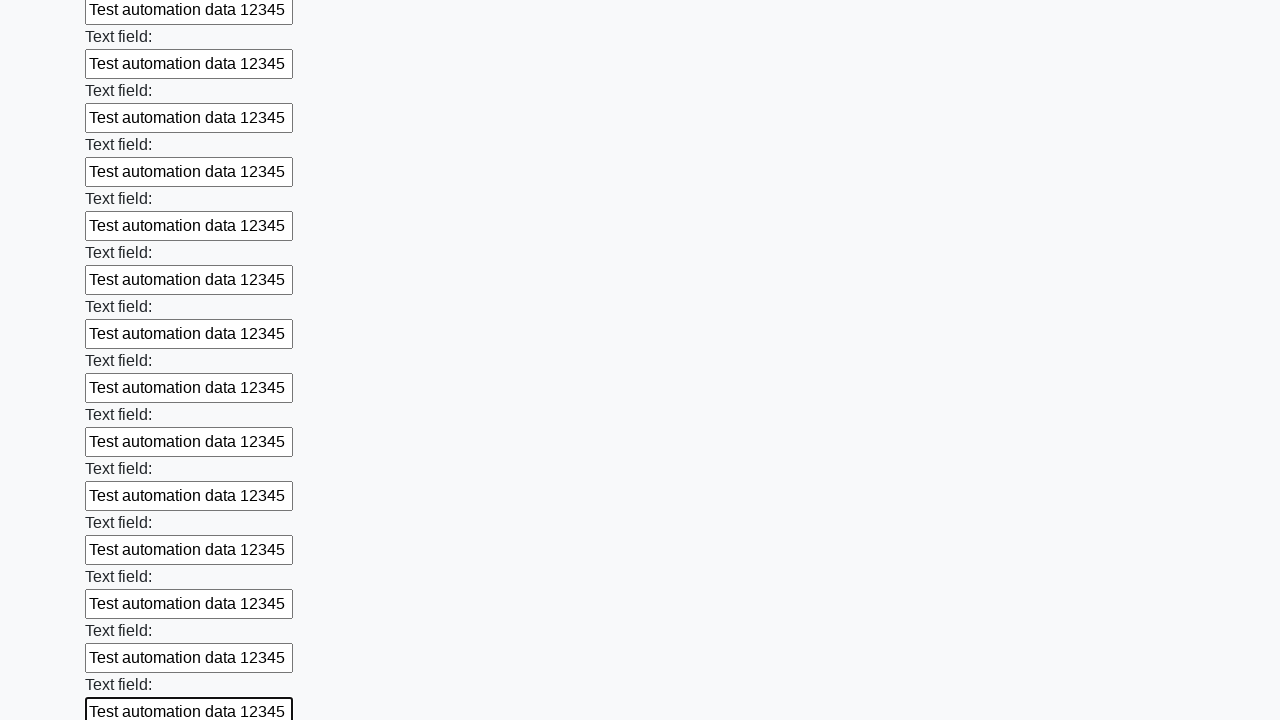

Filled an input field with test data on input >> nth=72
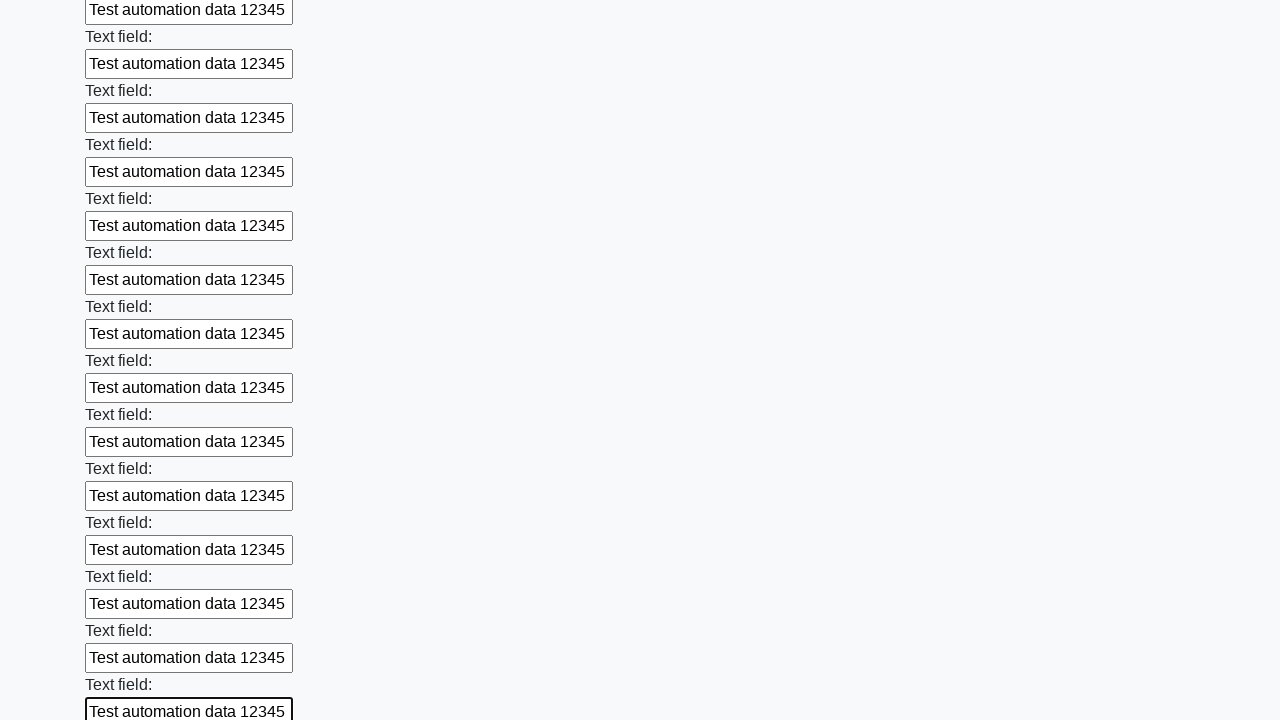

Filled an input field with test data on input >> nth=73
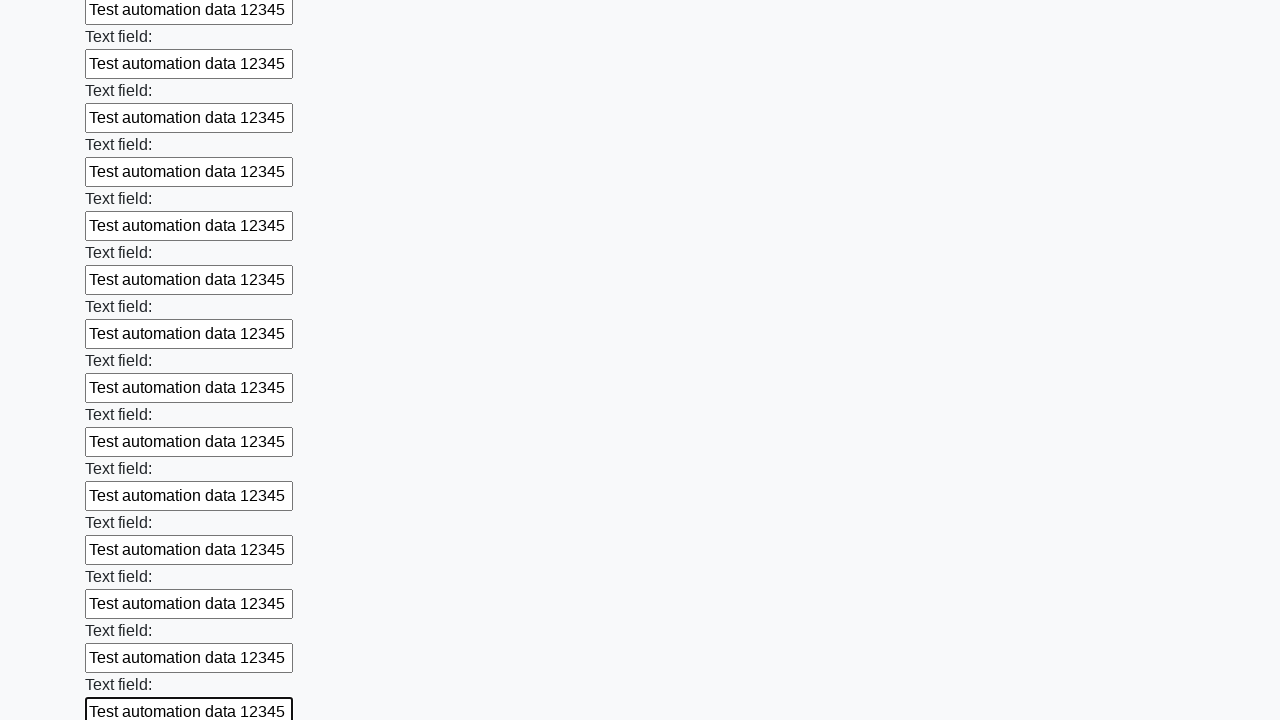

Filled an input field with test data on input >> nth=74
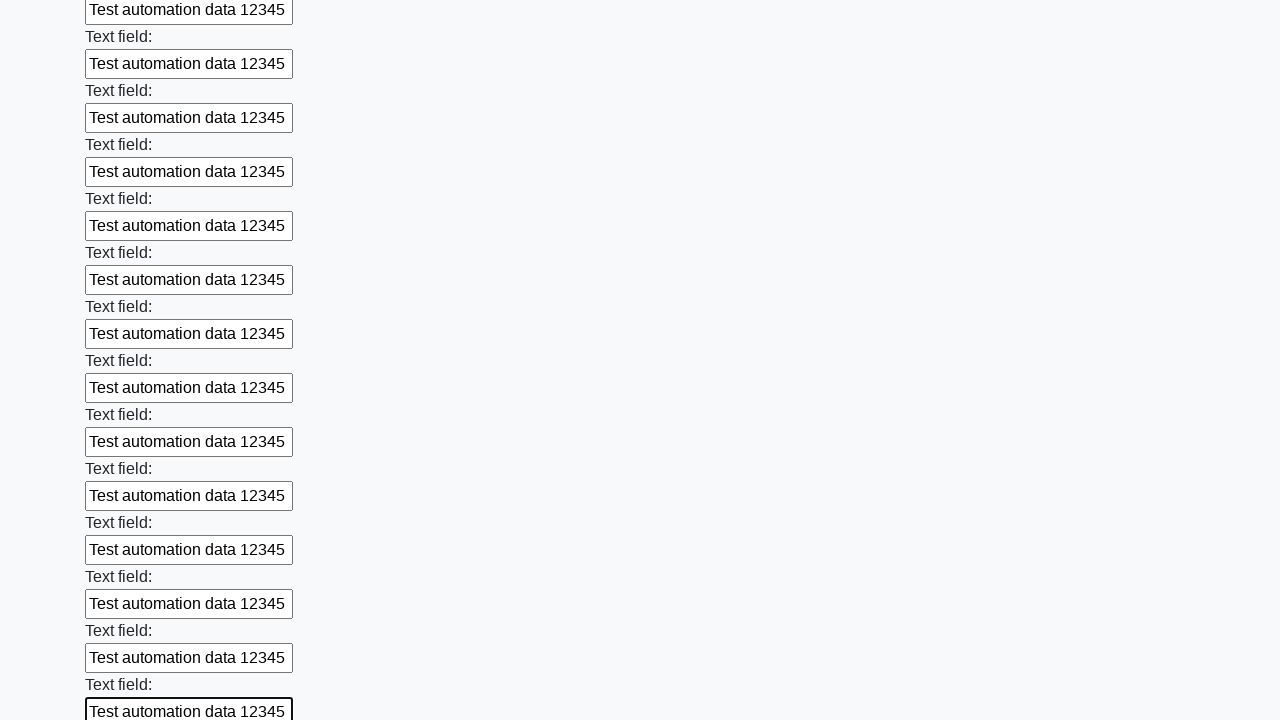

Filled an input field with test data on input >> nth=75
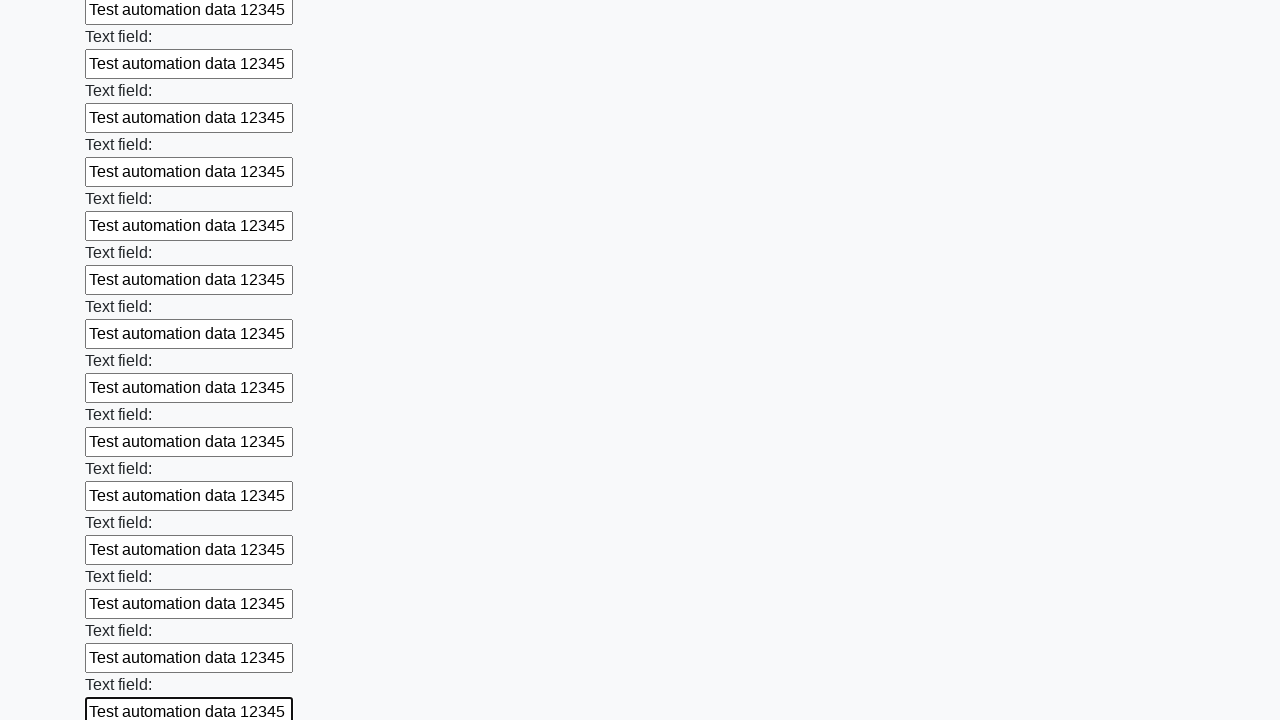

Filled an input field with test data on input >> nth=76
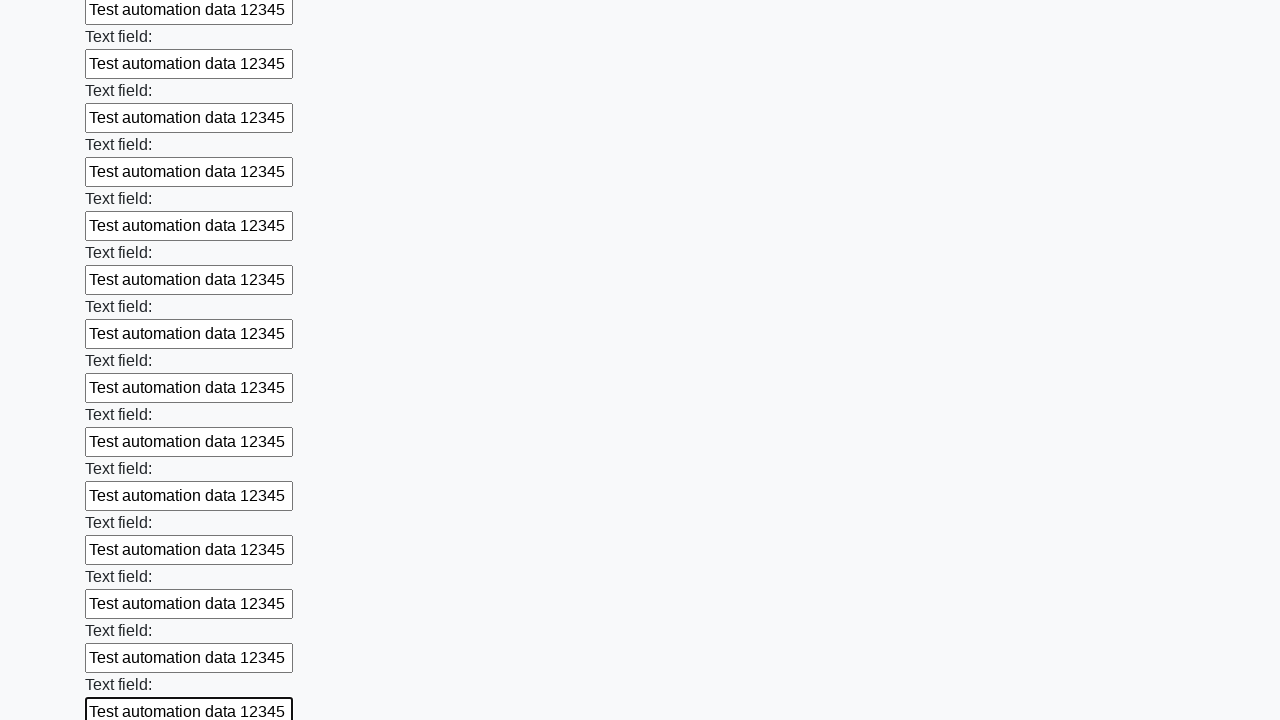

Filled an input field with test data on input >> nth=77
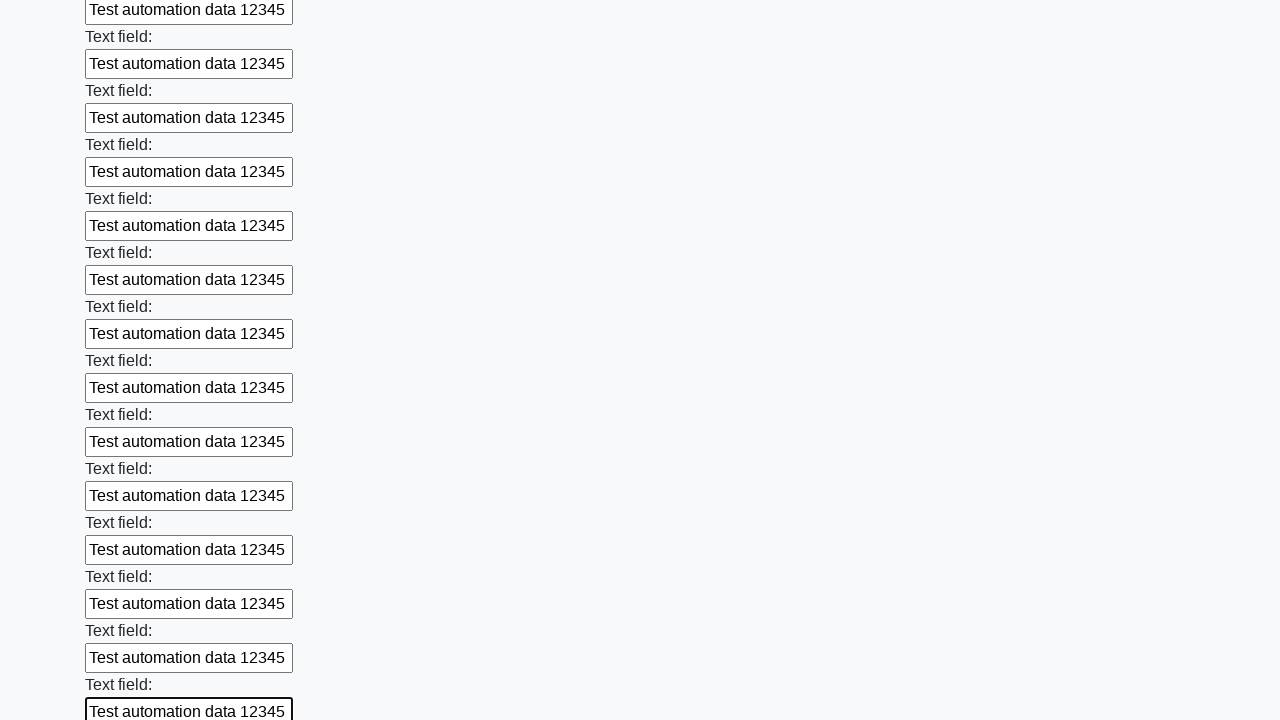

Filled an input field with test data on input >> nth=78
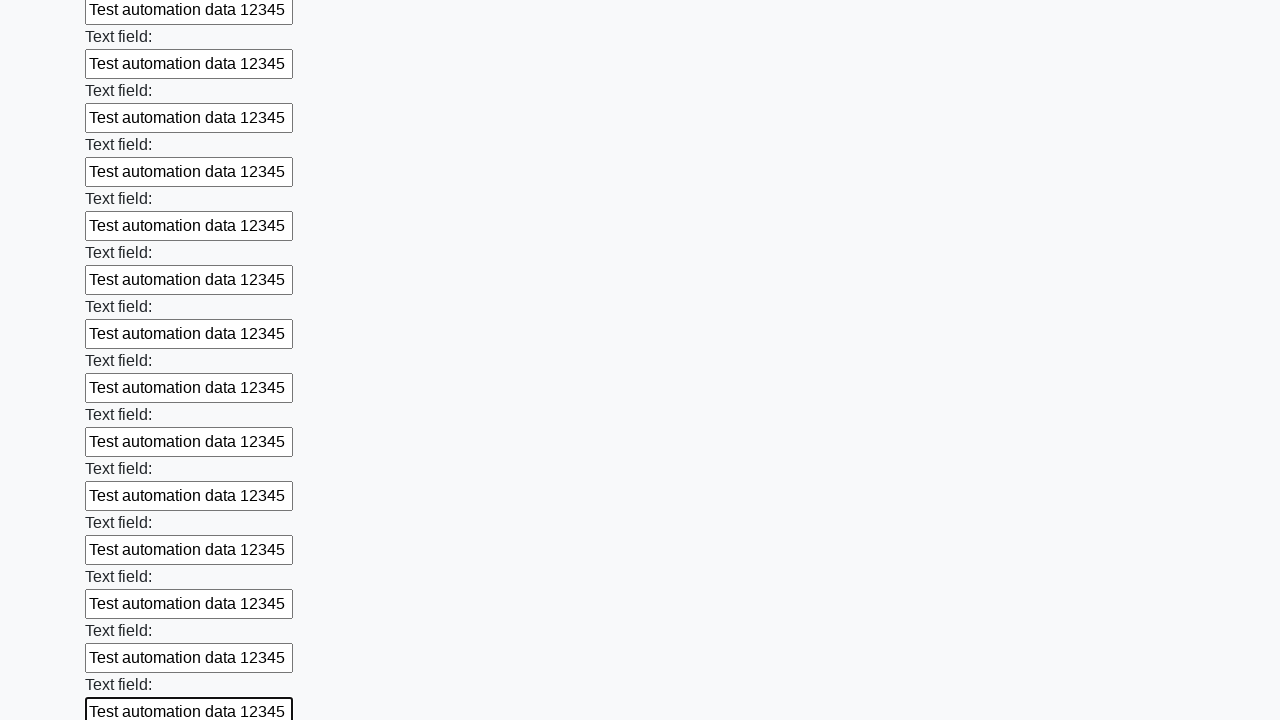

Filled an input field with test data on input >> nth=79
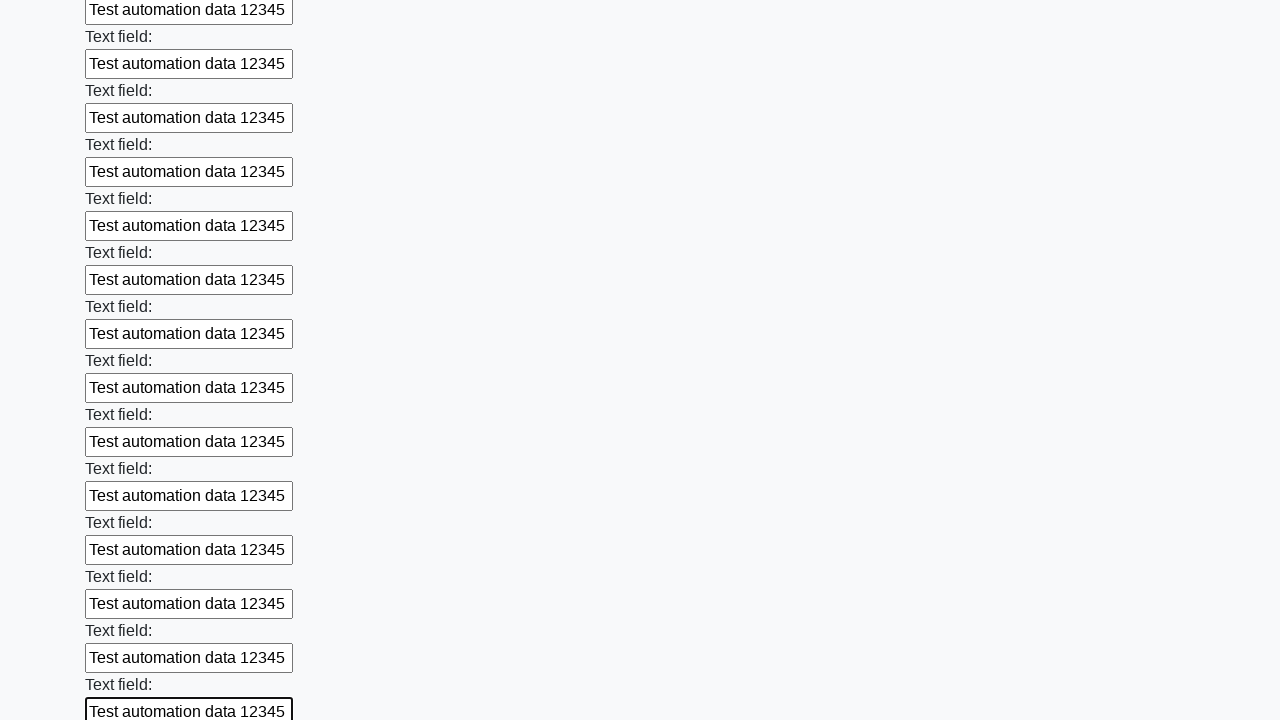

Filled an input field with test data on input >> nth=80
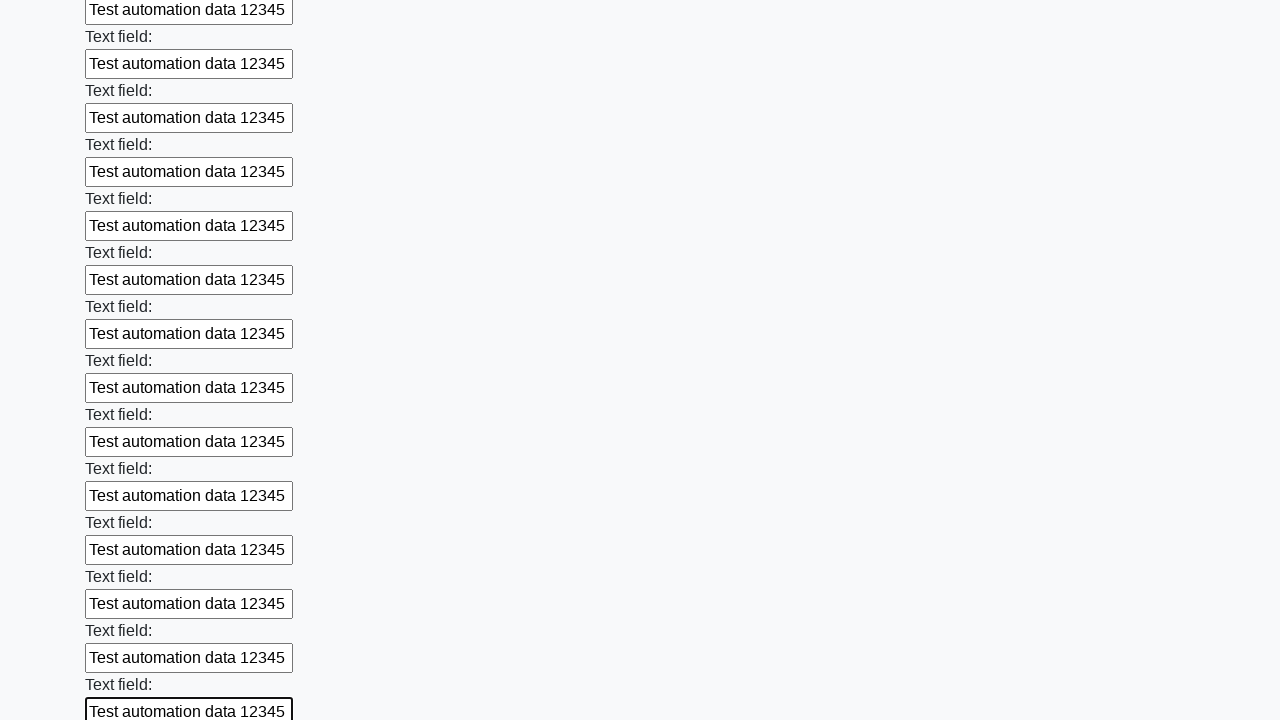

Filled an input field with test data on input >> nth=81
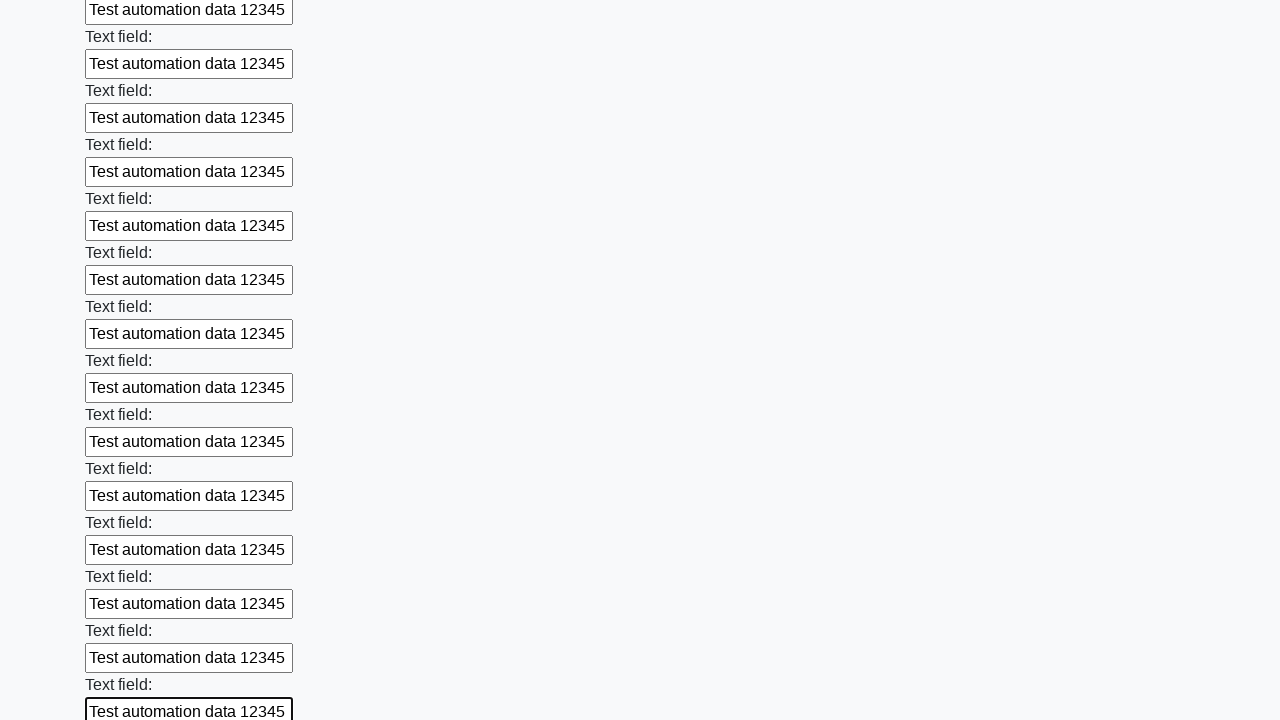

Filled an input field with test data on input >> nth=82
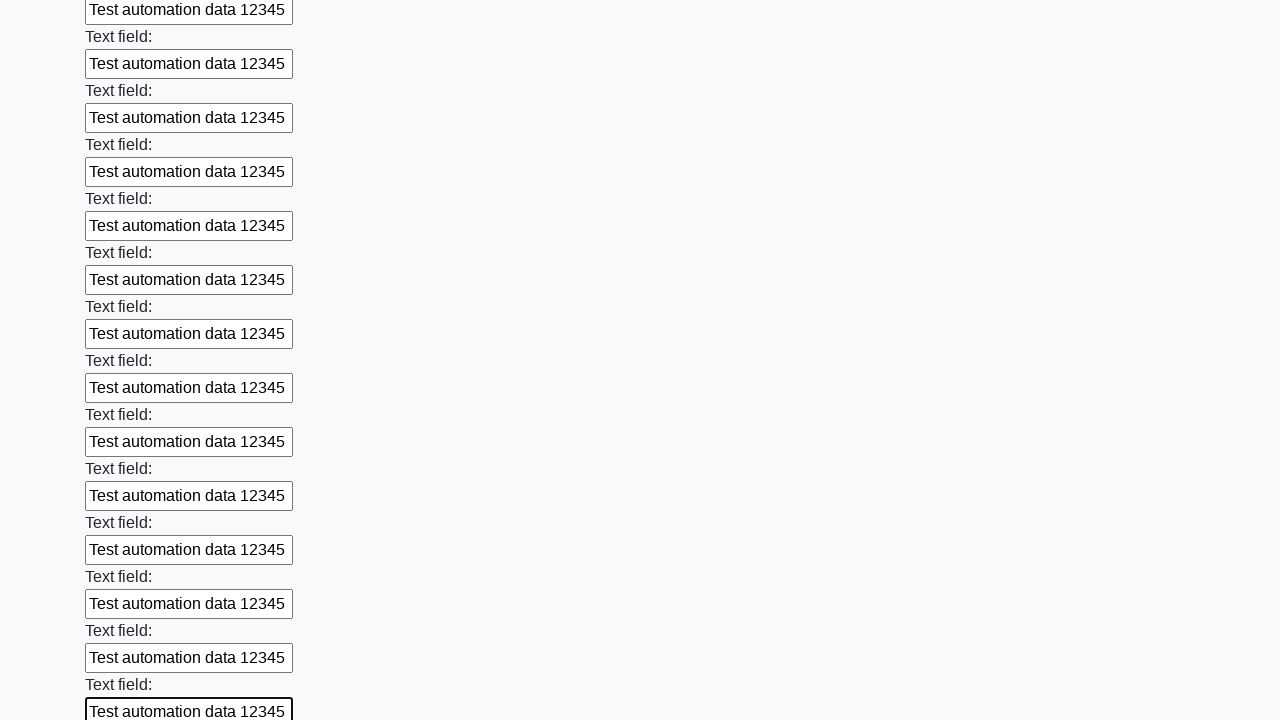

Filled an input field with test data on input >> nth=83
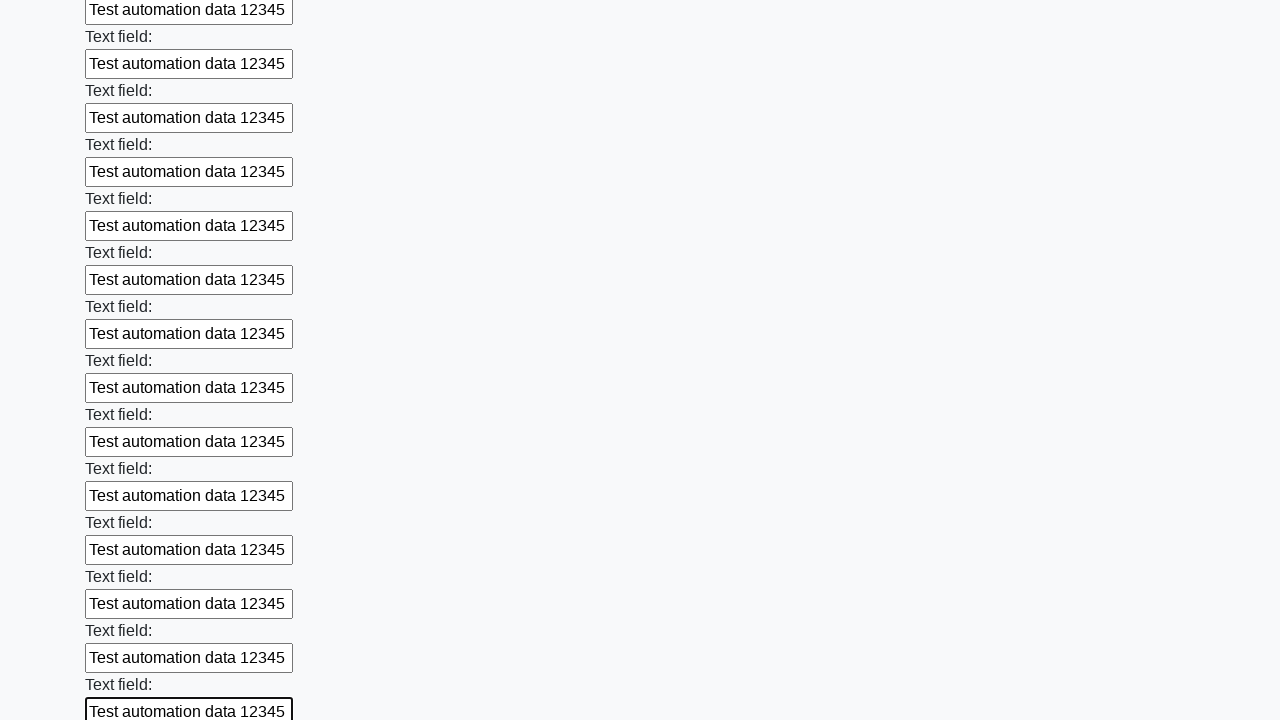

Filled an input field with test data on input >> nth=84
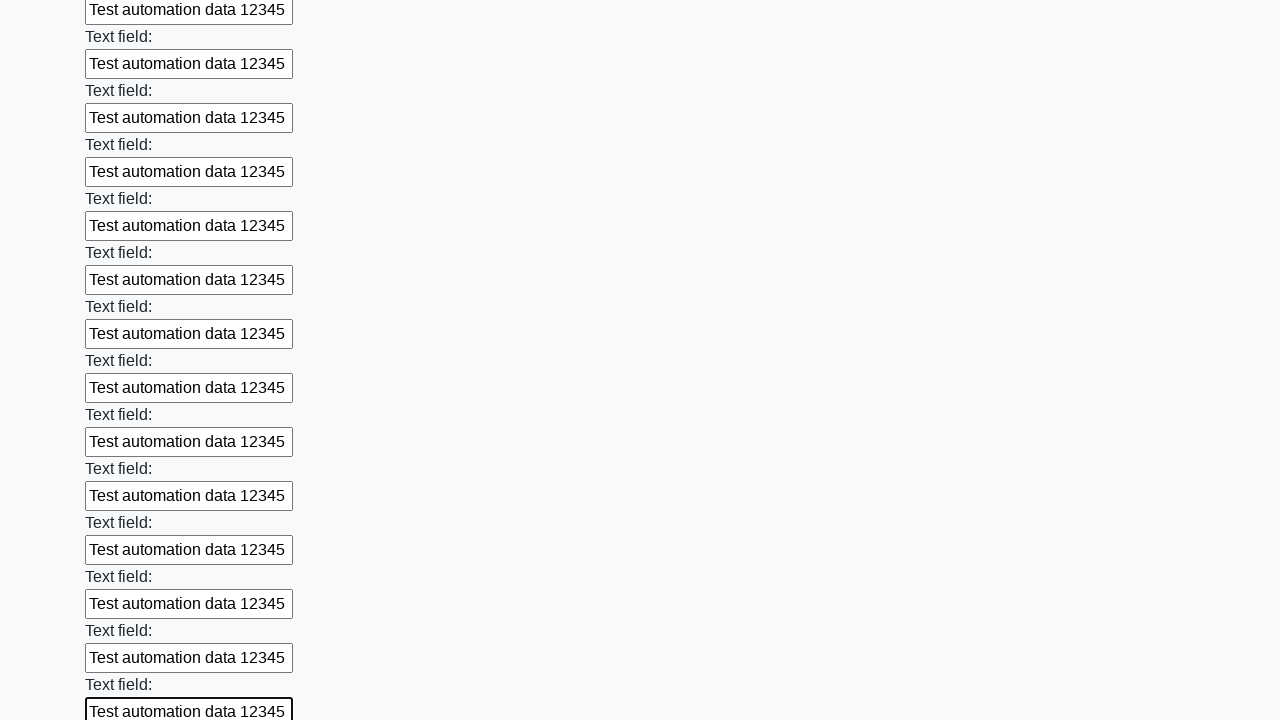

Filled an input field with test data on input >> nth=85
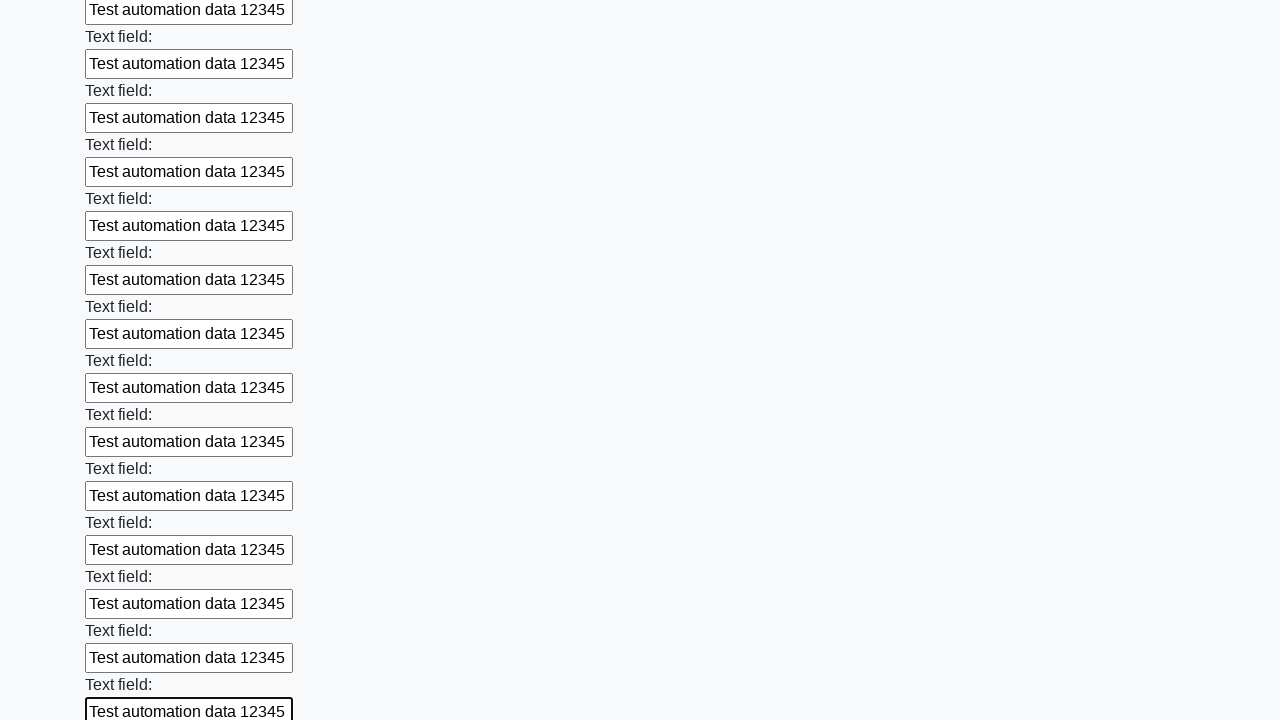

Filled an input field with test data on input >> nth=86
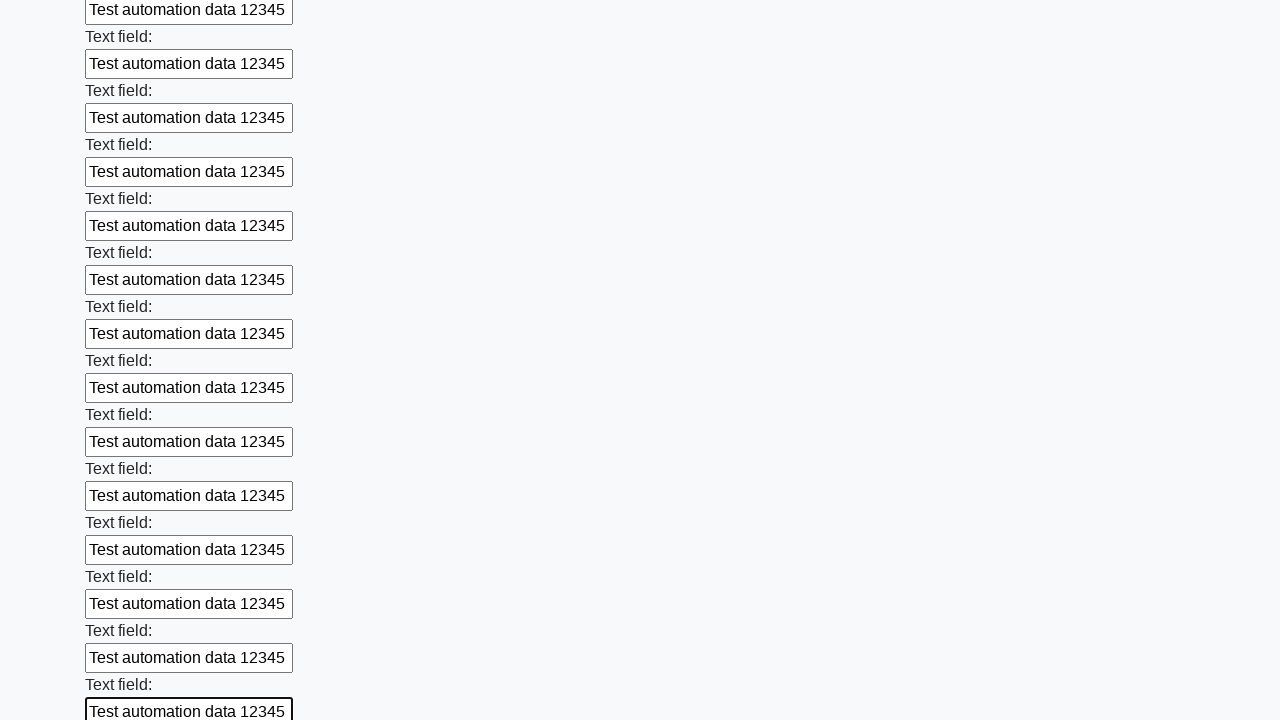

Filled an input field with test data on input >> nth=87
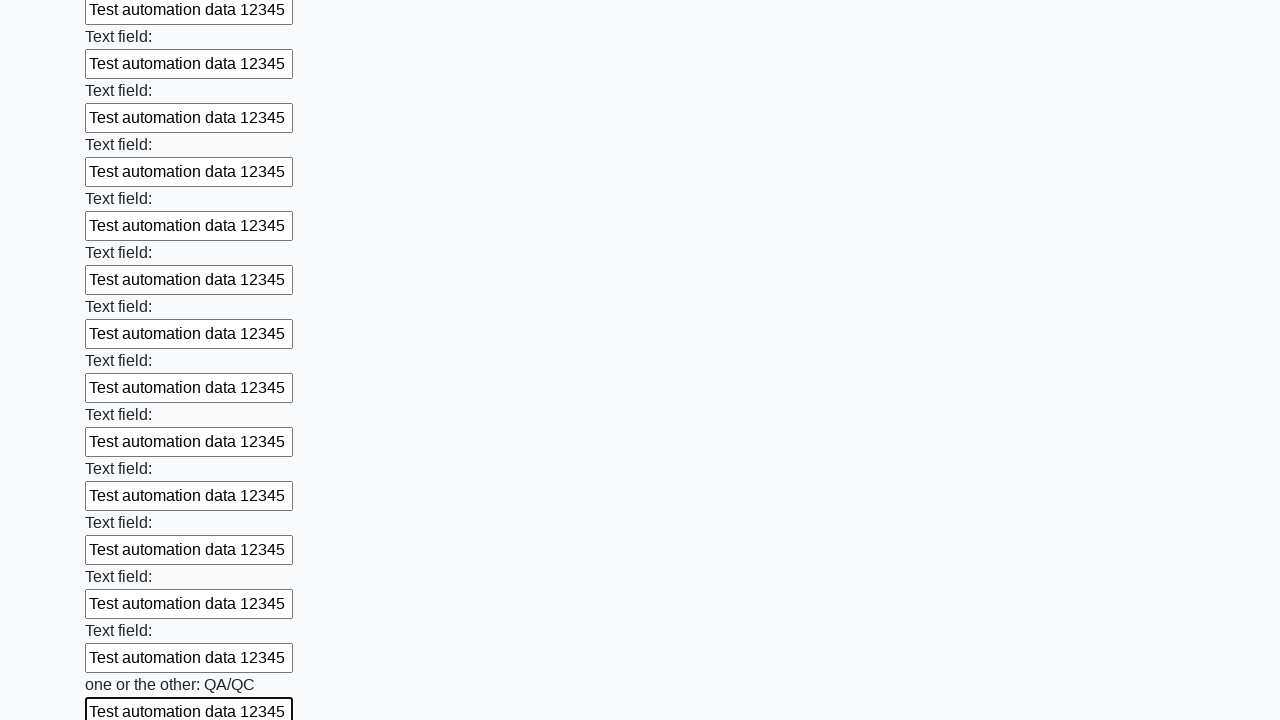

Filled an input field with test data on input >> nth=88
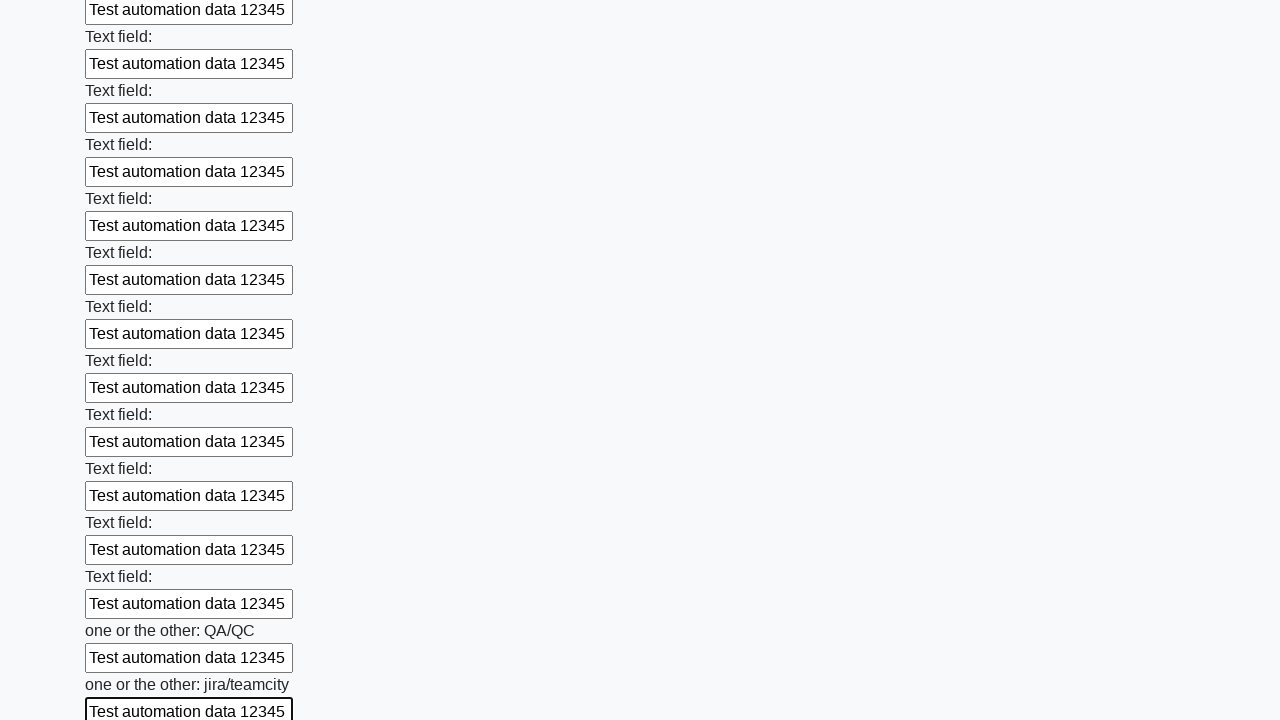

Filled an input field with test data on input >> nth=89
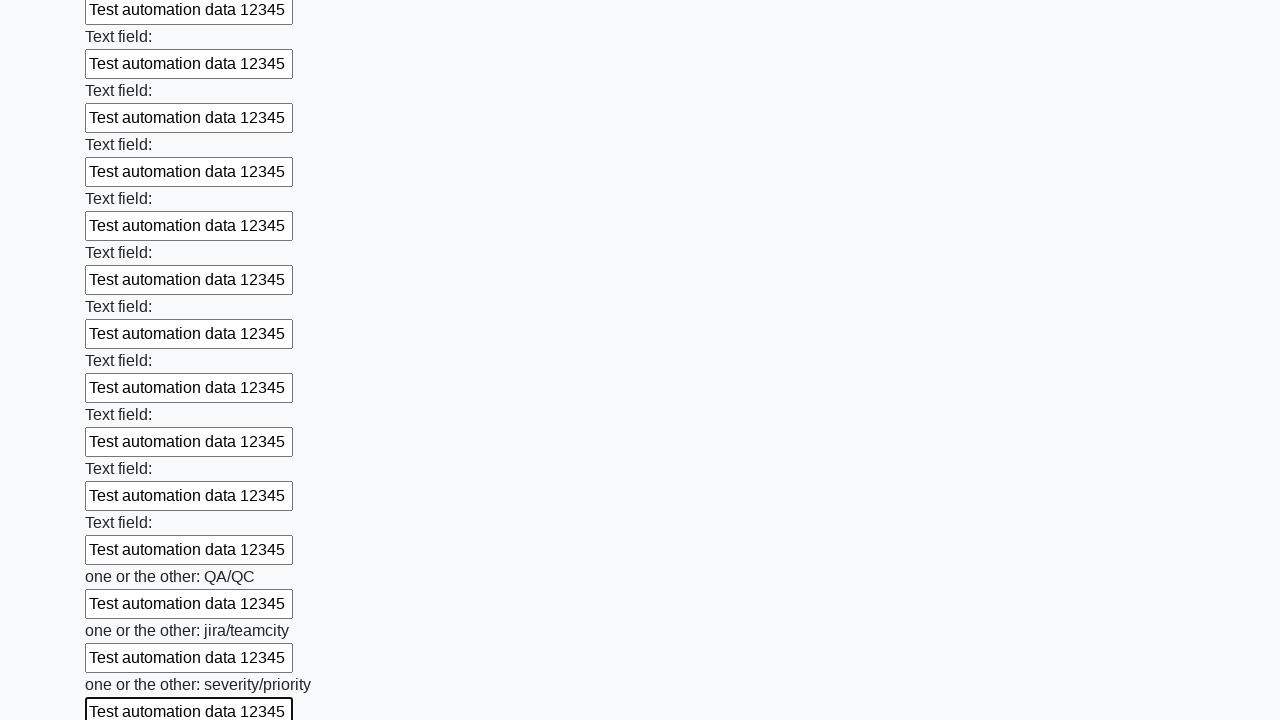

Filled an input field with test data on input >> nth=90
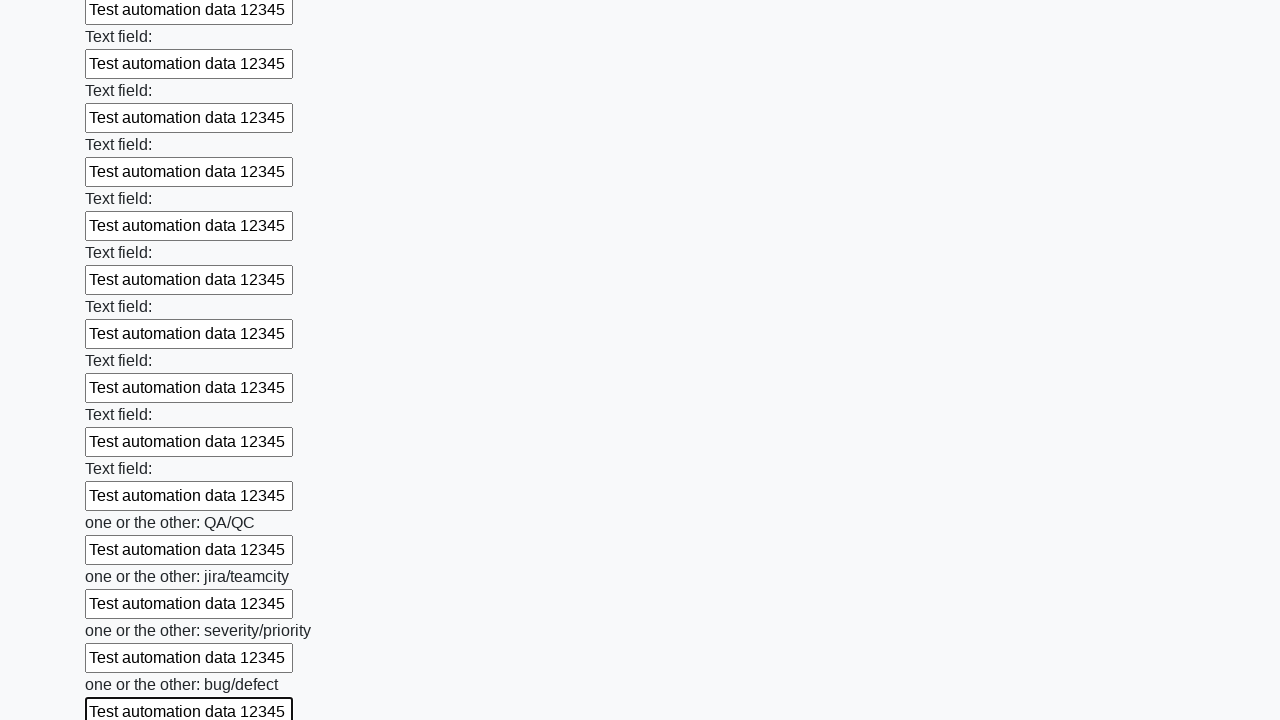

Filled an input field with test data on input >> nth=91
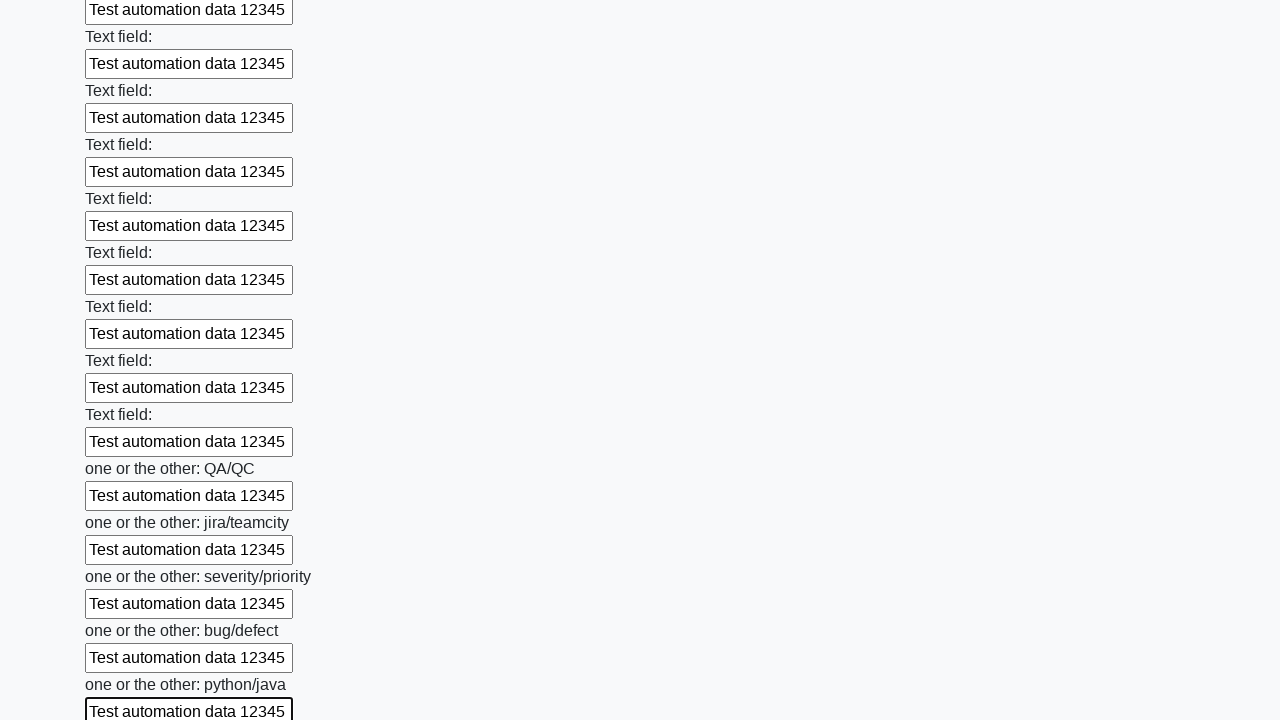

Filled an input field with test data on input >> nth=92
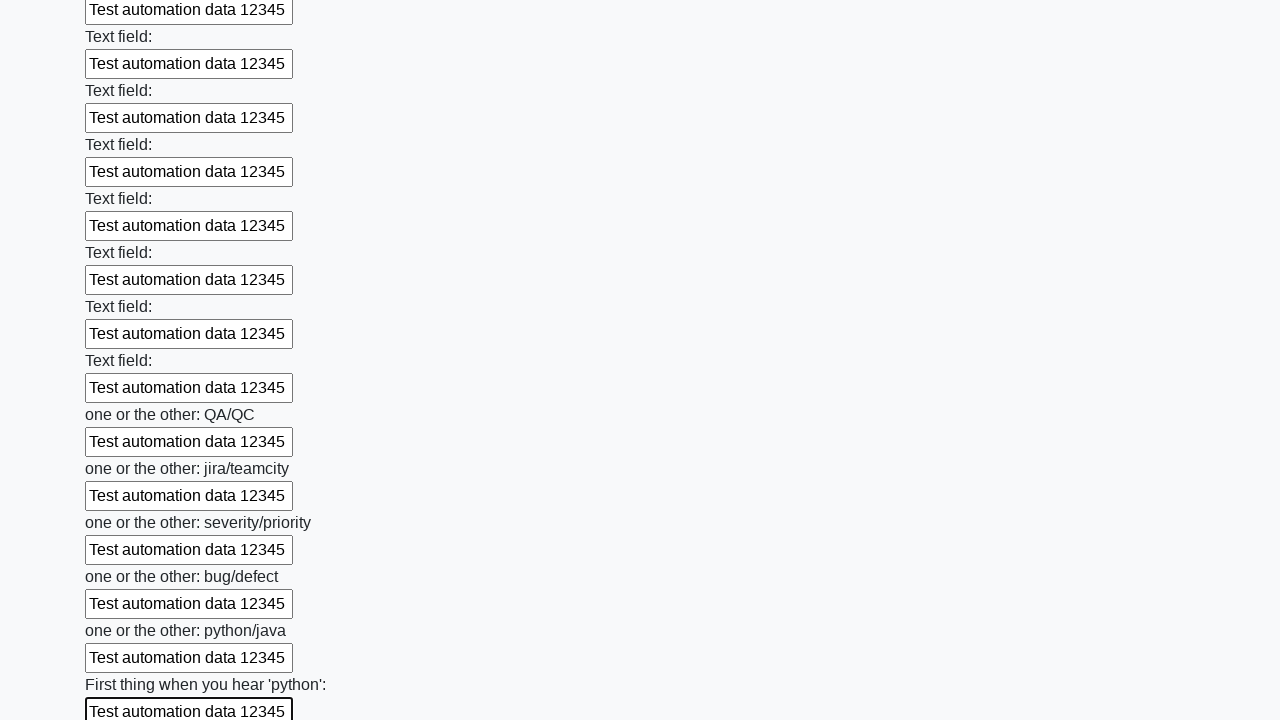

Filled an input field with test data on input >> nth=93
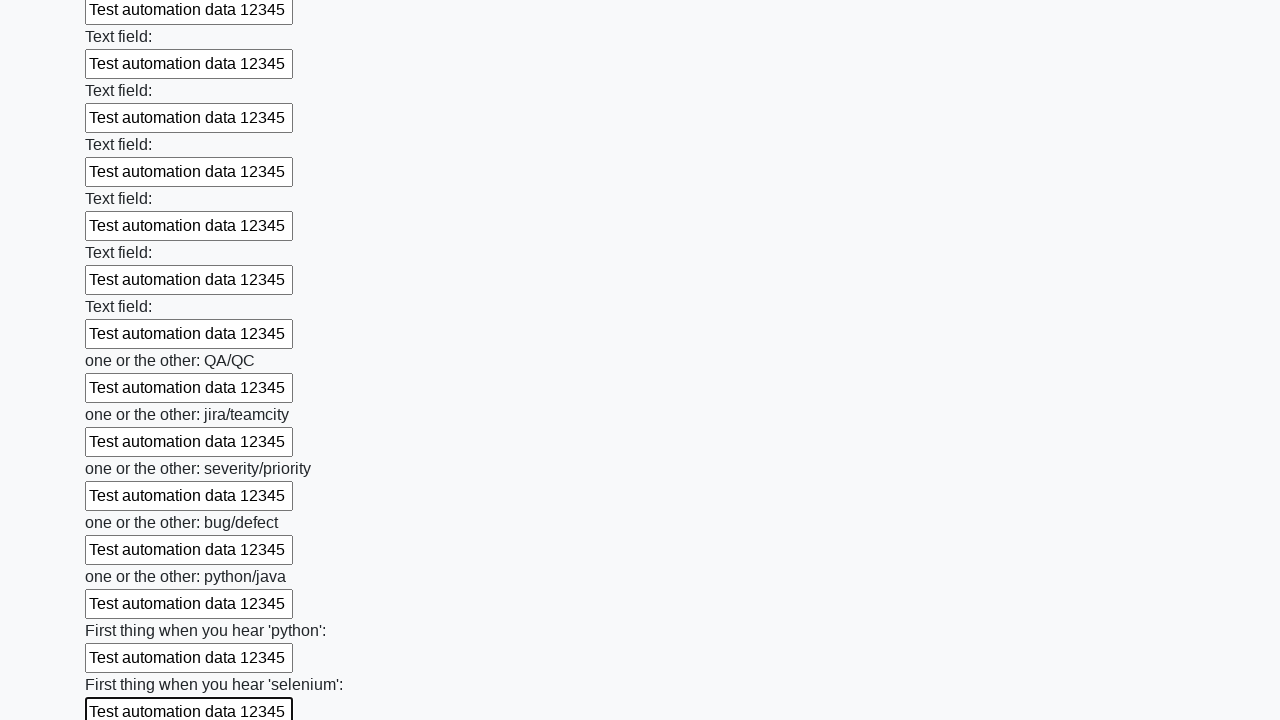

Filled an input field with test data on input >> nth=94
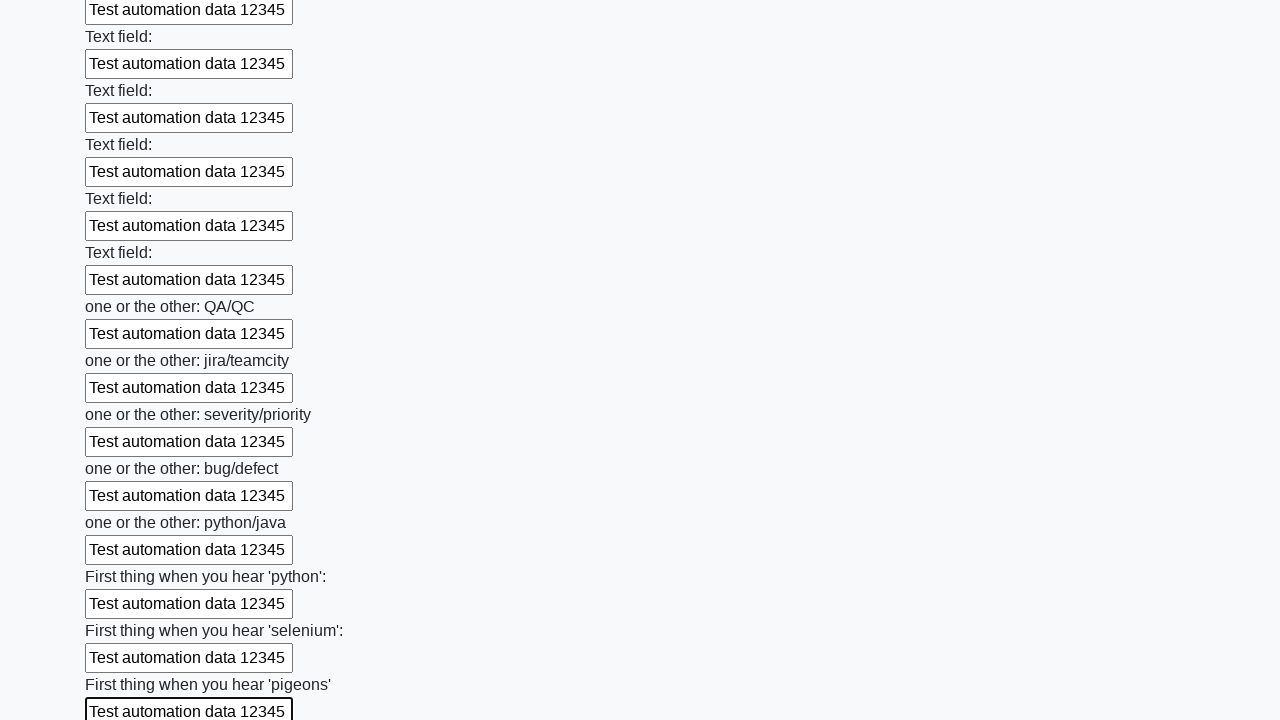

Filled an input field with test data on input >> nth=95
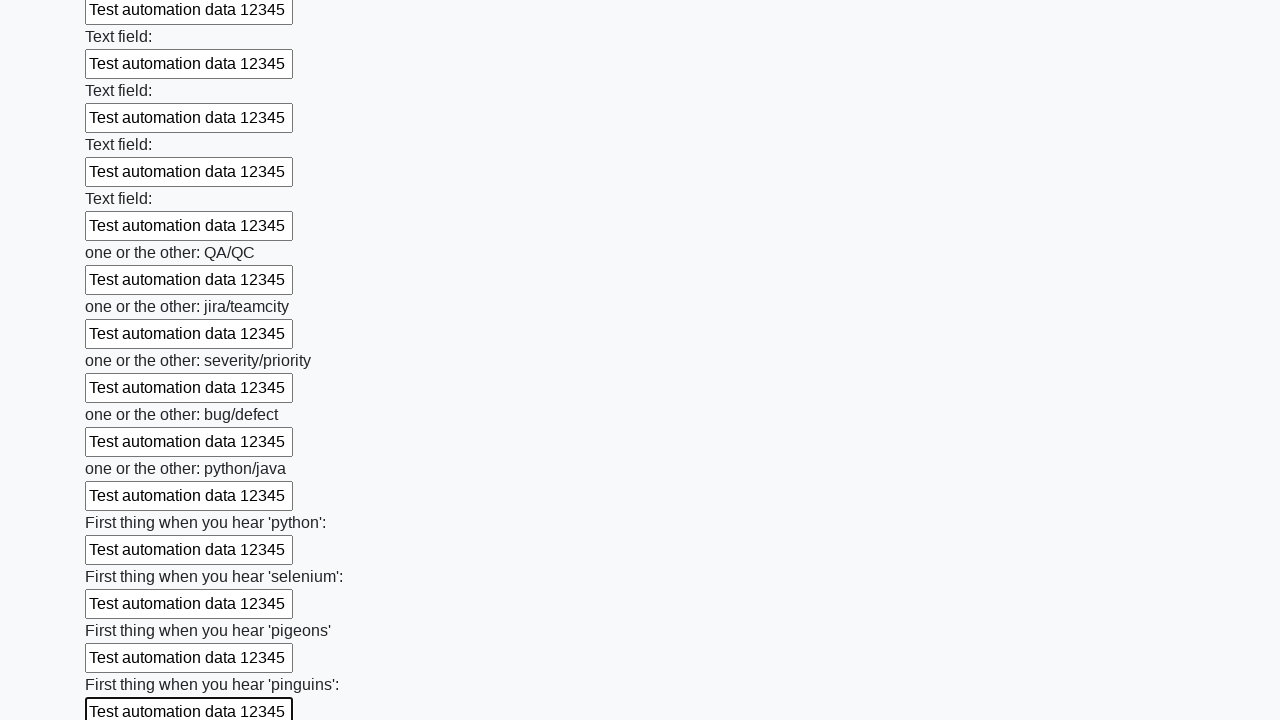

Filled an input field with test data on input >> nth=96
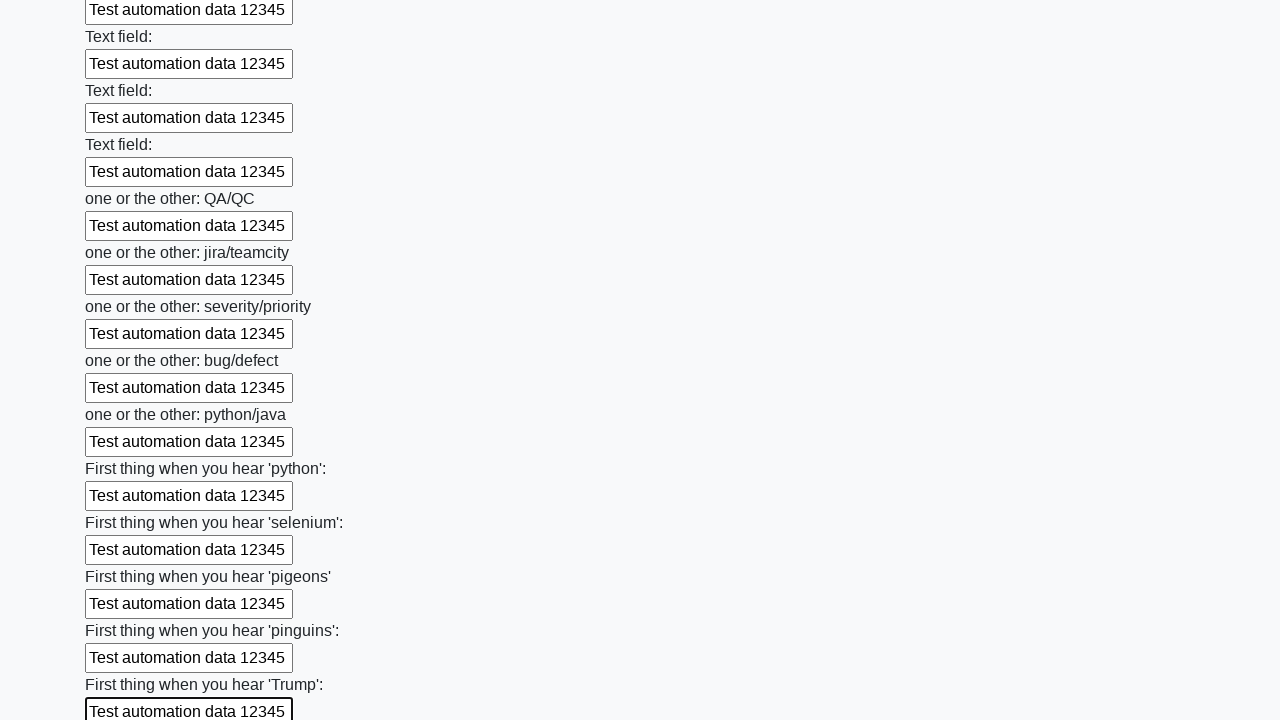

Filled an input field with test data on input >> nth=97
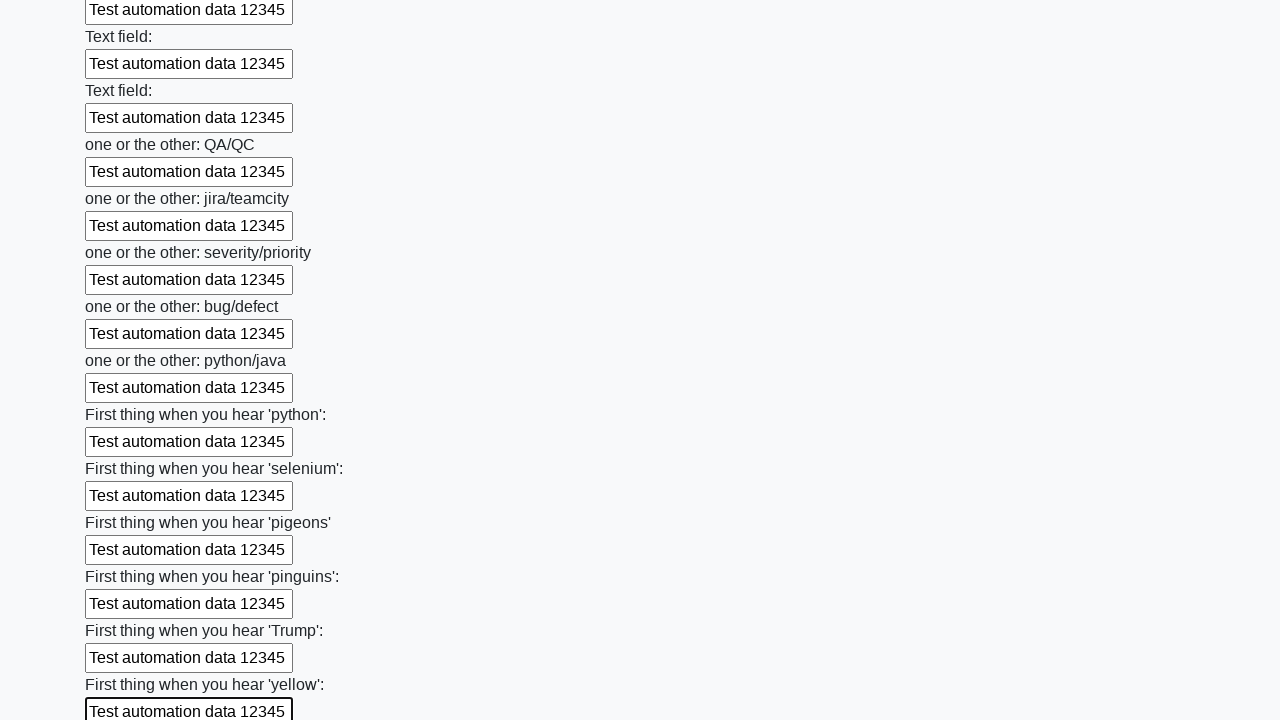

Filled an input field with test data on input >> nth=98
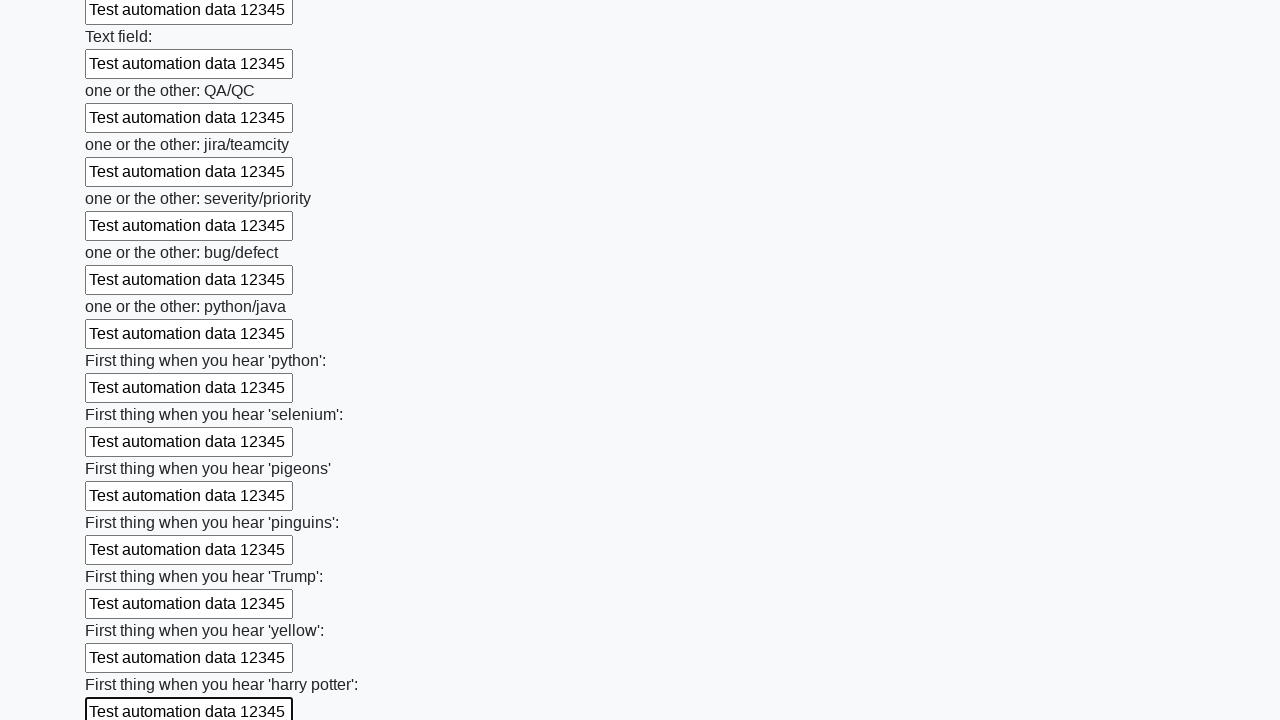

Filled an input field with test data on input >> nth=99
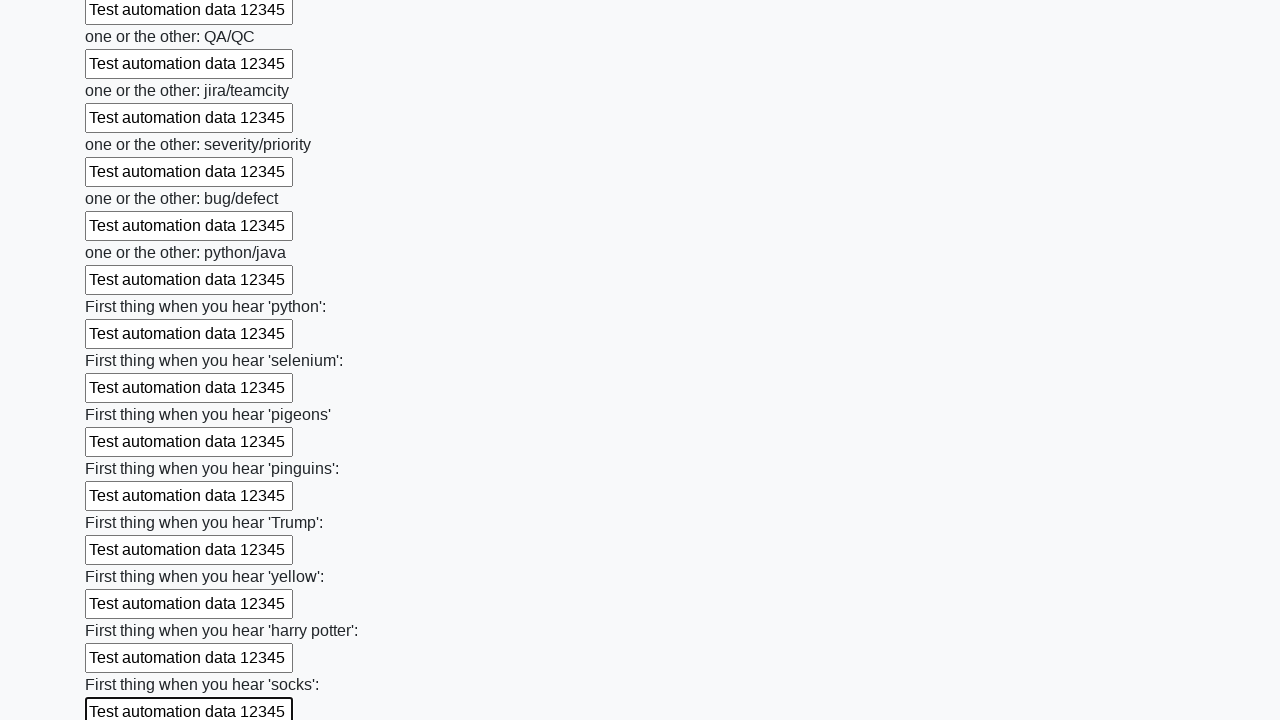

Clicked the submit button to submit the form at (123, 611) on button
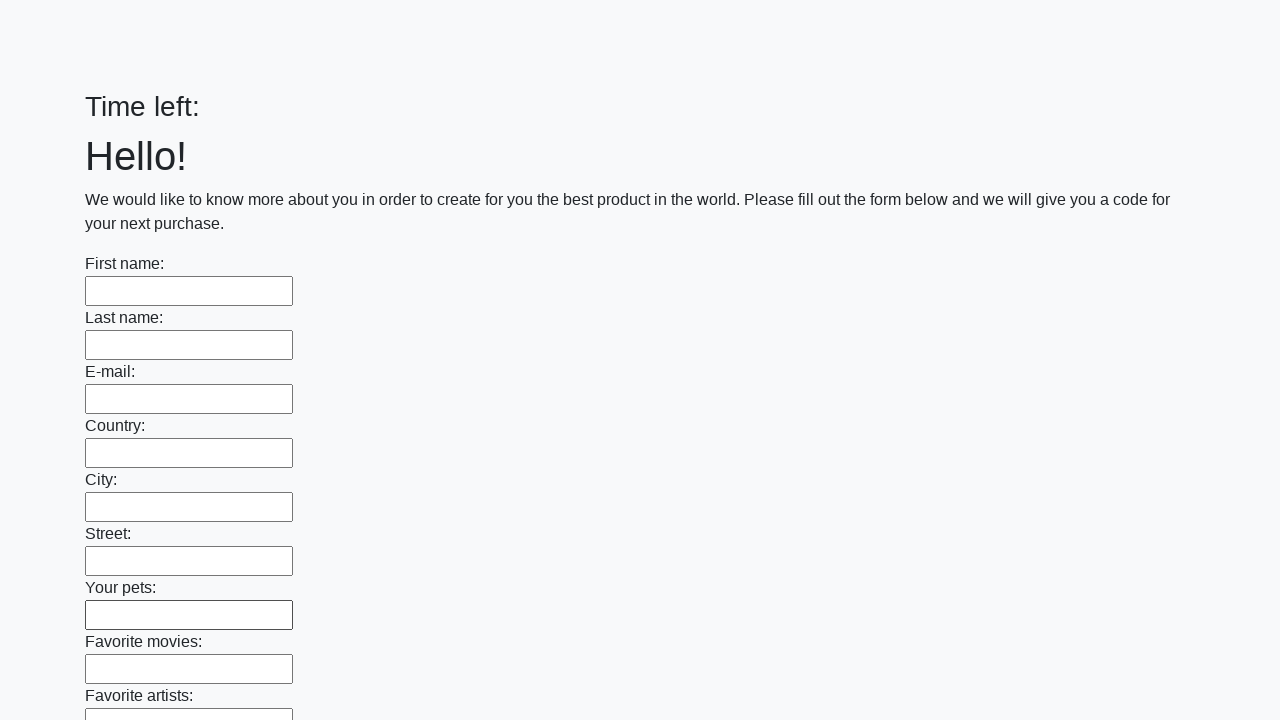

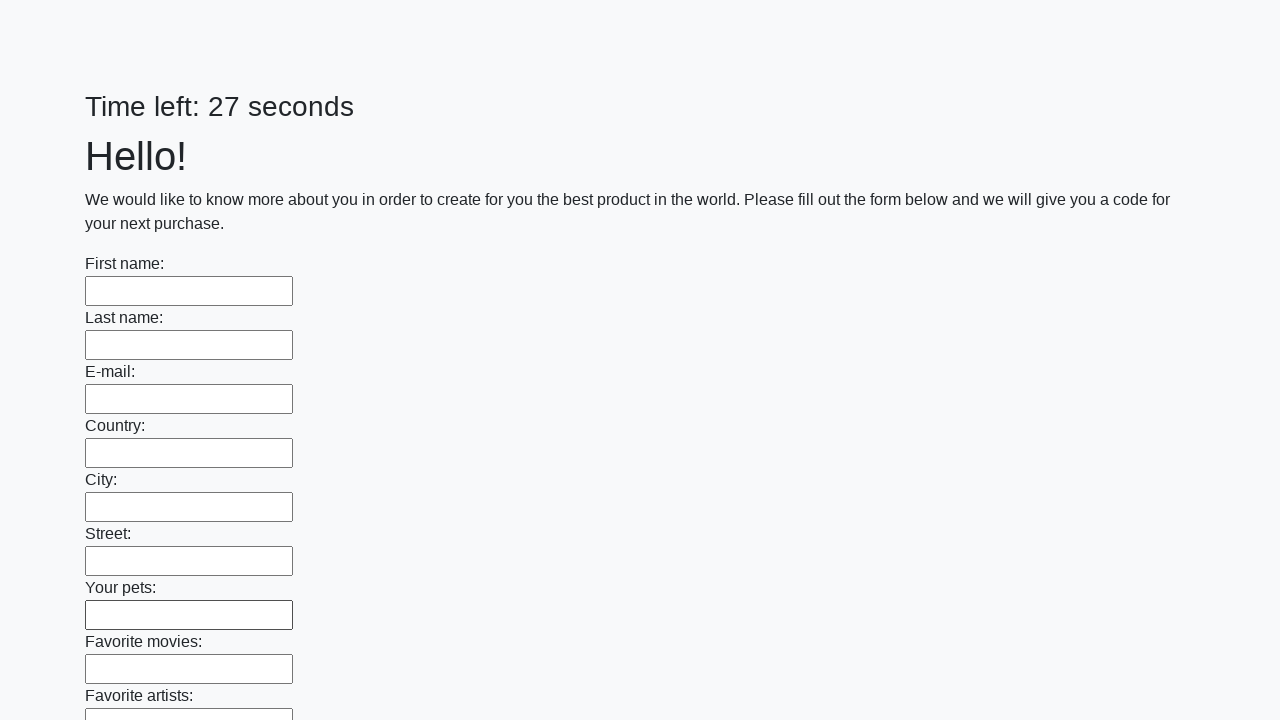